Tests slider functionality by moving a slider element 50 steps to the right using arrow key presses

Starting URL: https://demo.automationtesting.in/Slider.html

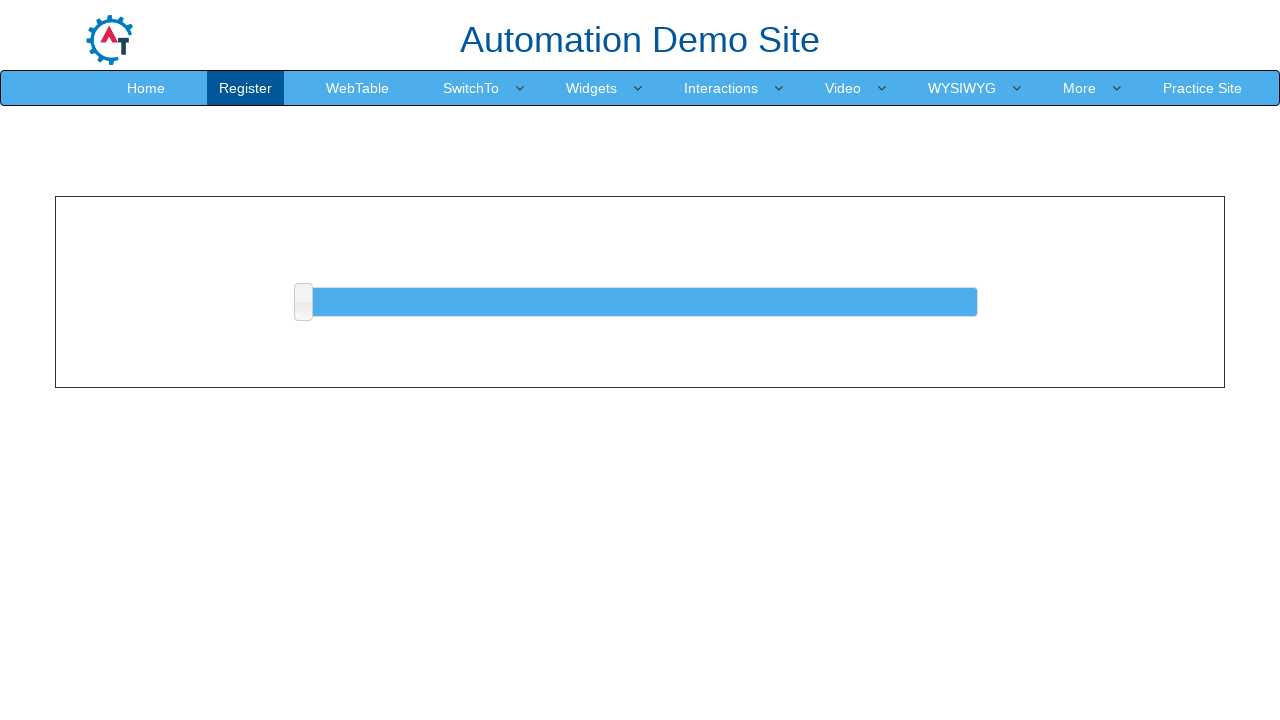

Waited for page to load (domcontentloaded)
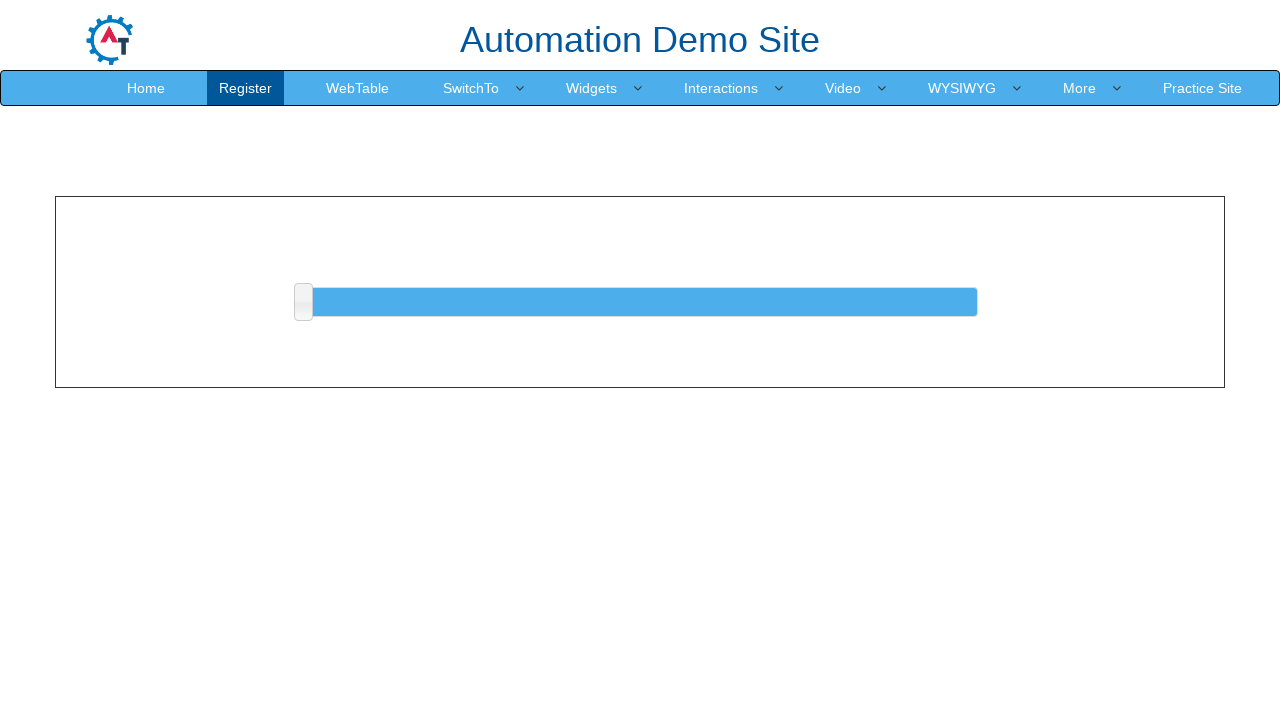

Located slider element
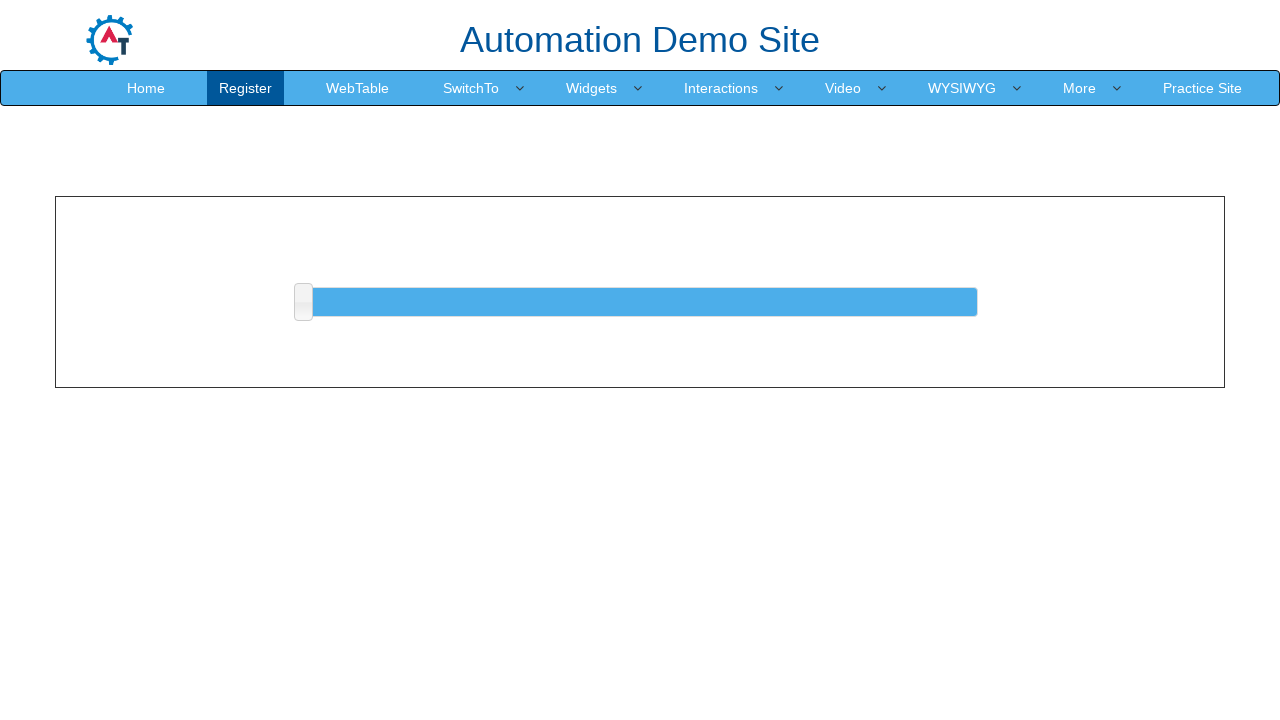

Pressed ArrowRight on slider (iteration 1/50) on #slider a
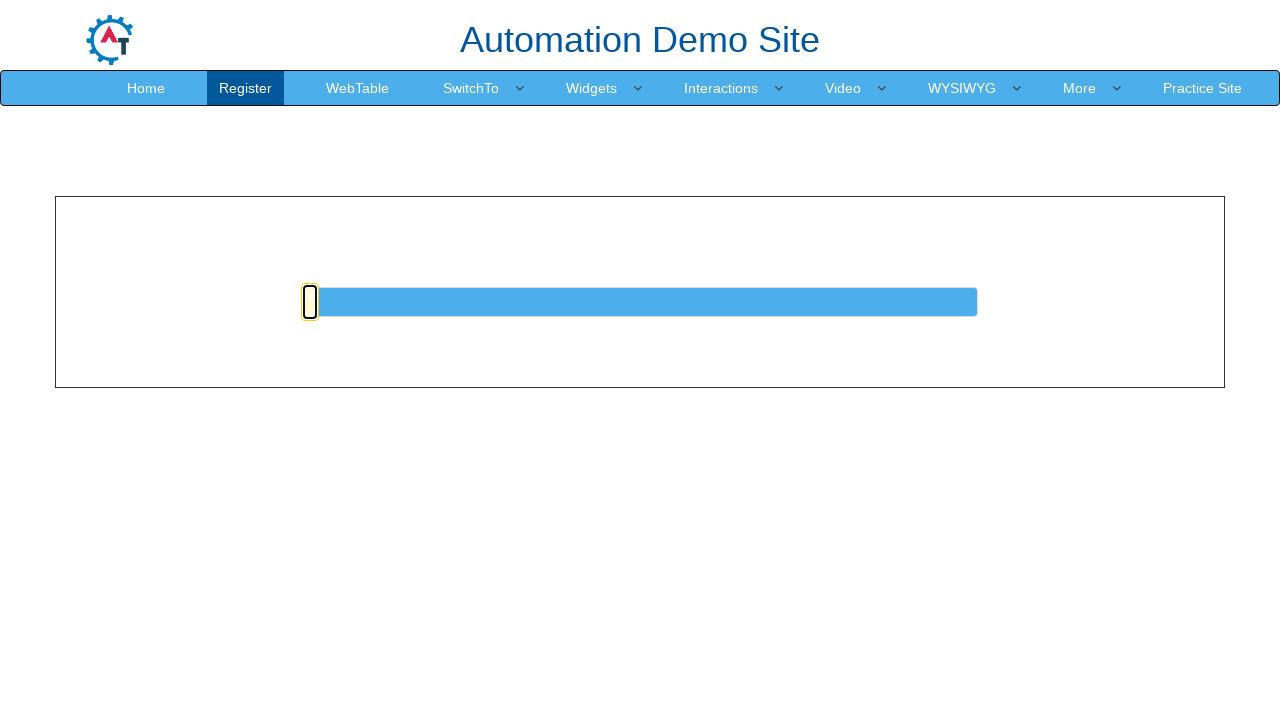

Waited 20ms for slider animation (iteration 1/50)
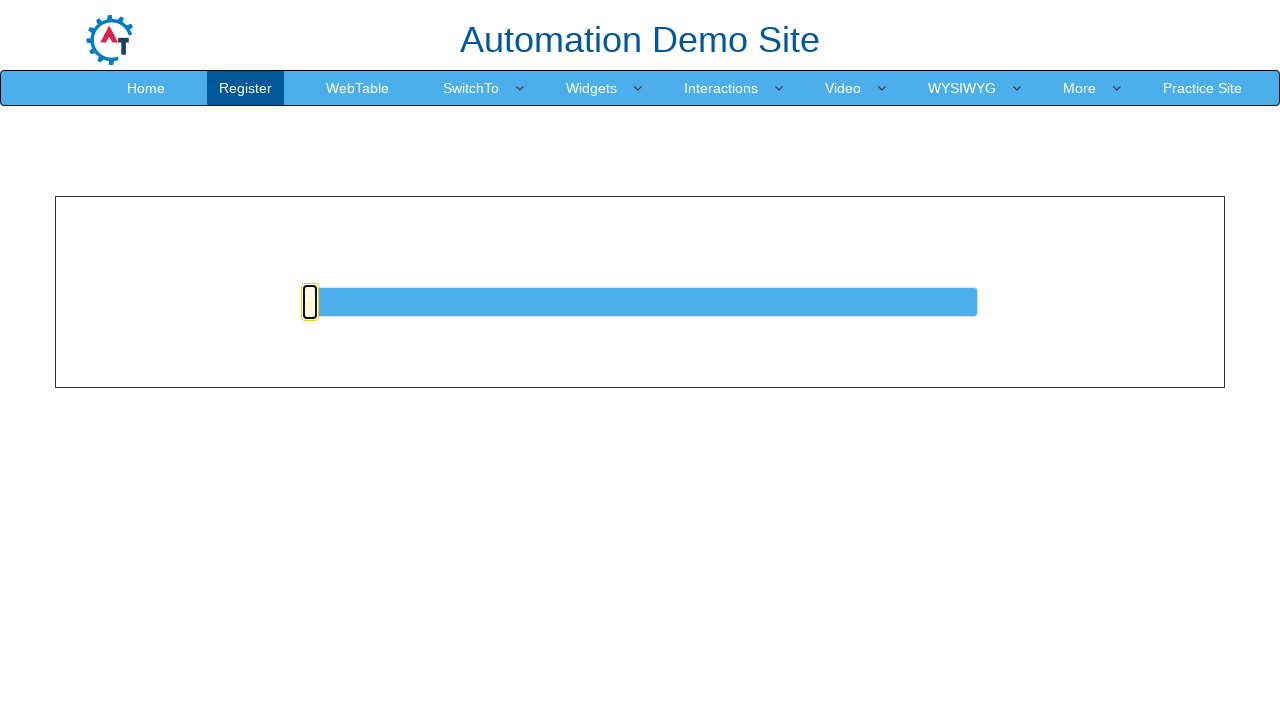

Pressed ArrowRight on slider (iteration 2/50) on #slider a
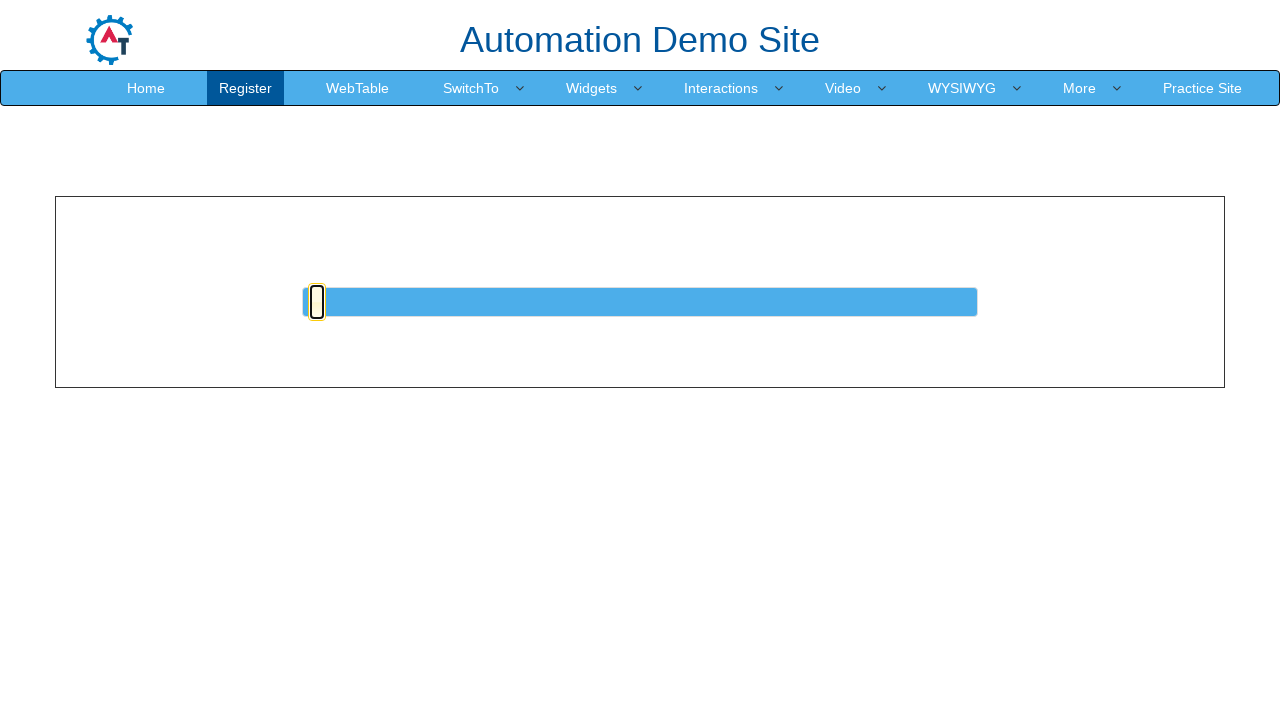

Waited 20ms for slider animation (iteration 2/50)
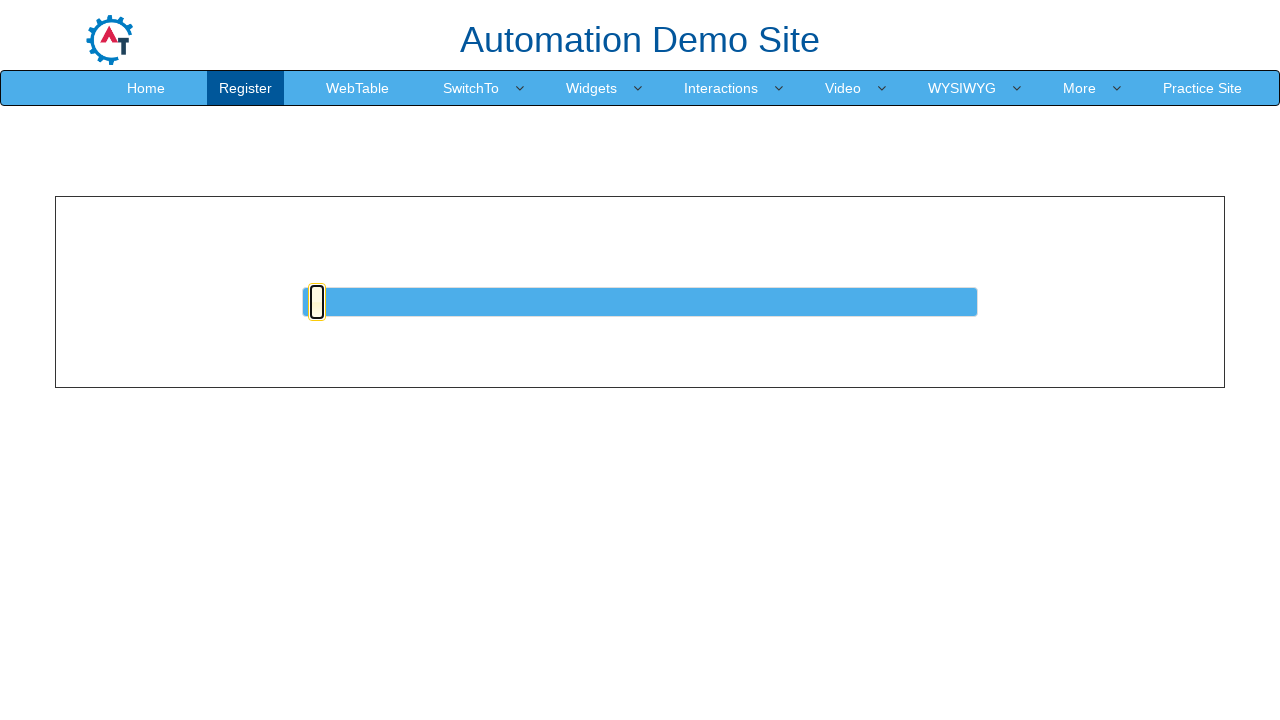

Pressed ArrowRight on slider (iteration 3/50) on #slider a
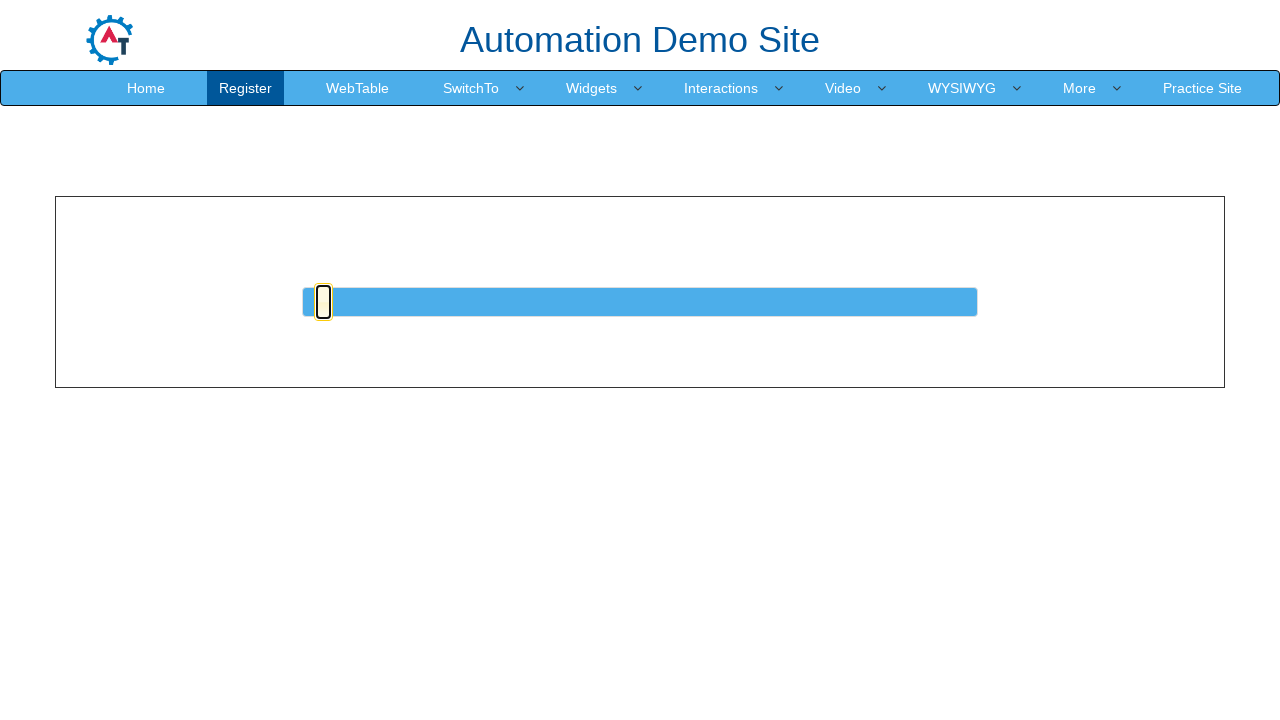

Waited 20ms for slider animation (iteration 3/50)
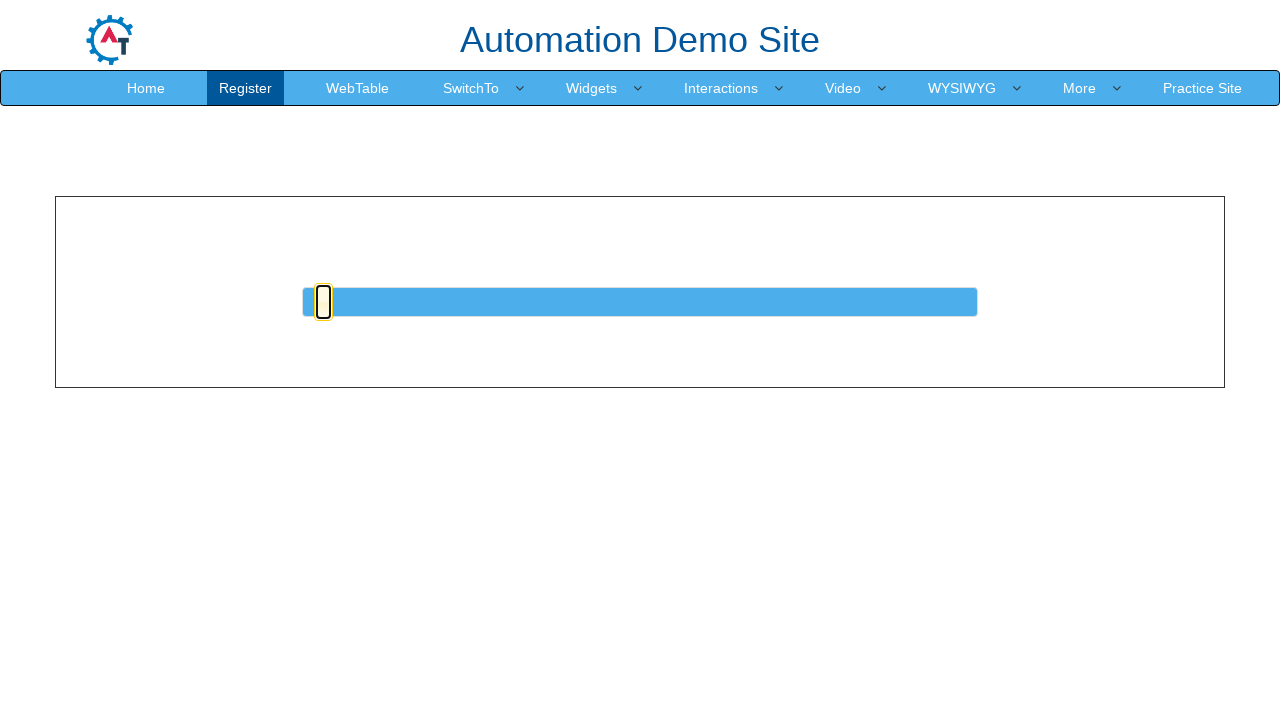

Pressed ArrowRight on slider (iteration 4/50) on #slider a
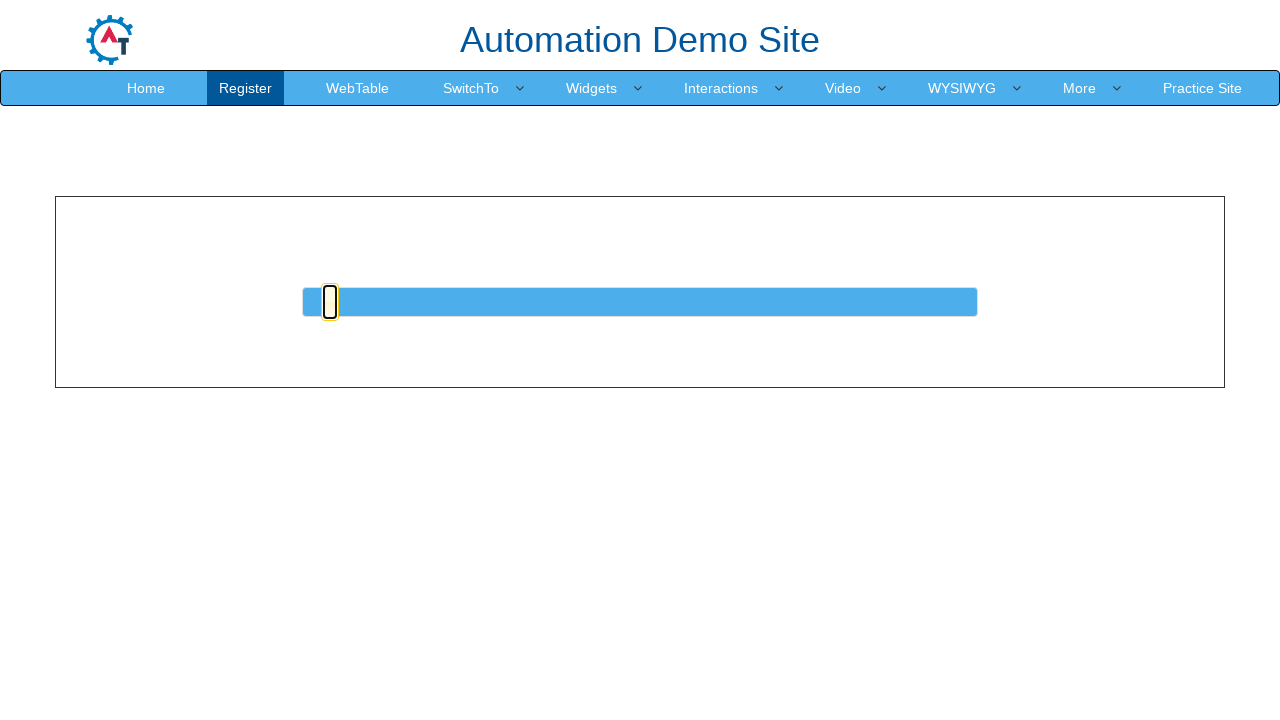

Waited 20ms for slider animation (iteration 4/50)
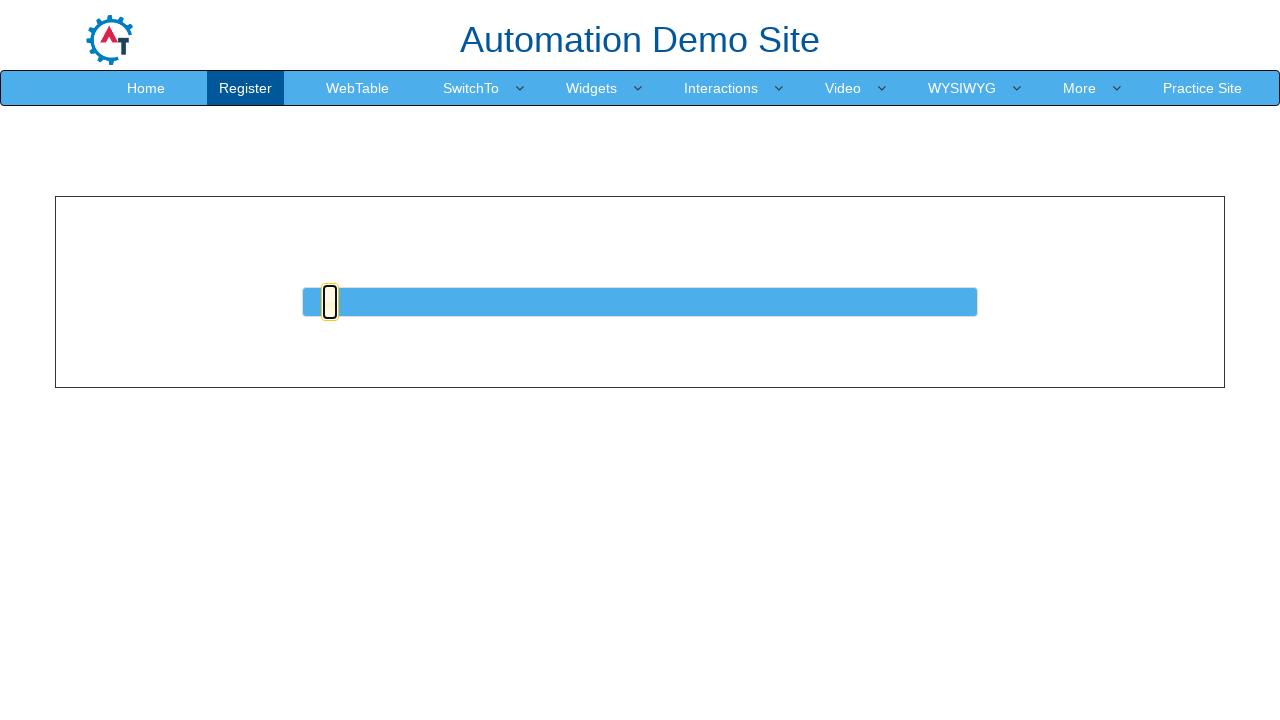

Pressed ArrowRight on slider (iteration 5/50) on #slider a
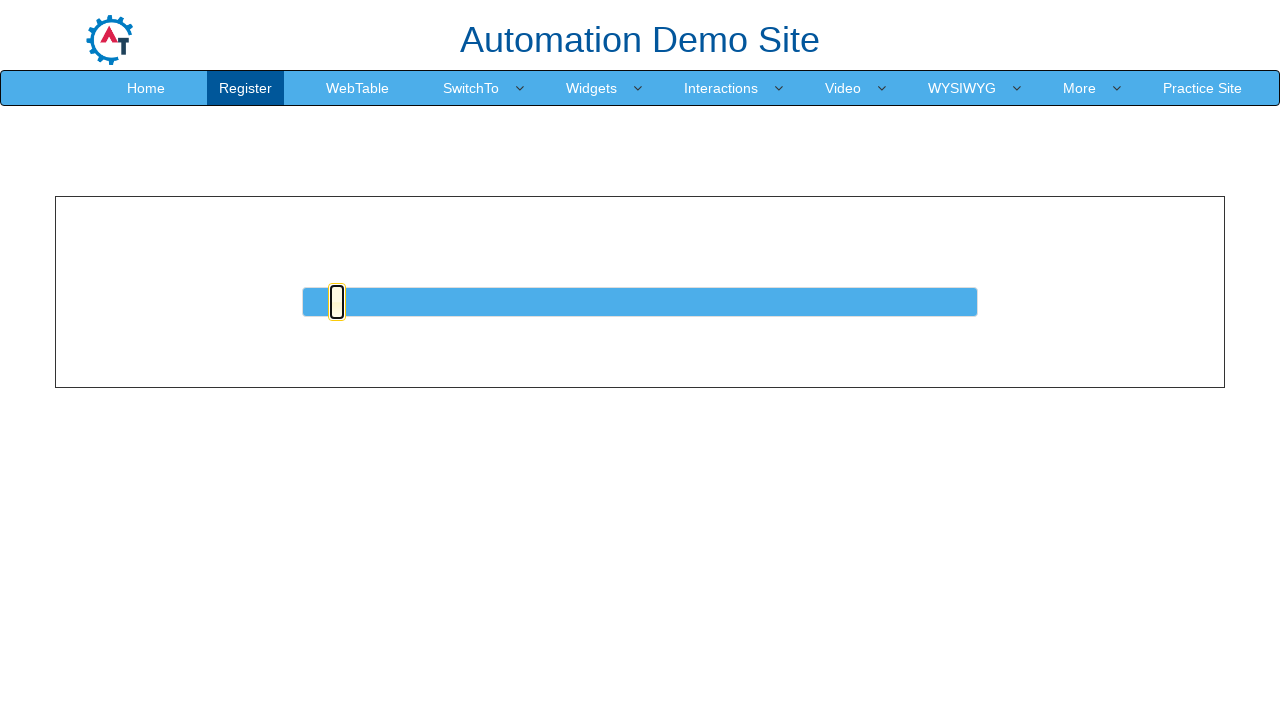

Waited 20ms for slider animation (iteration 5/50)
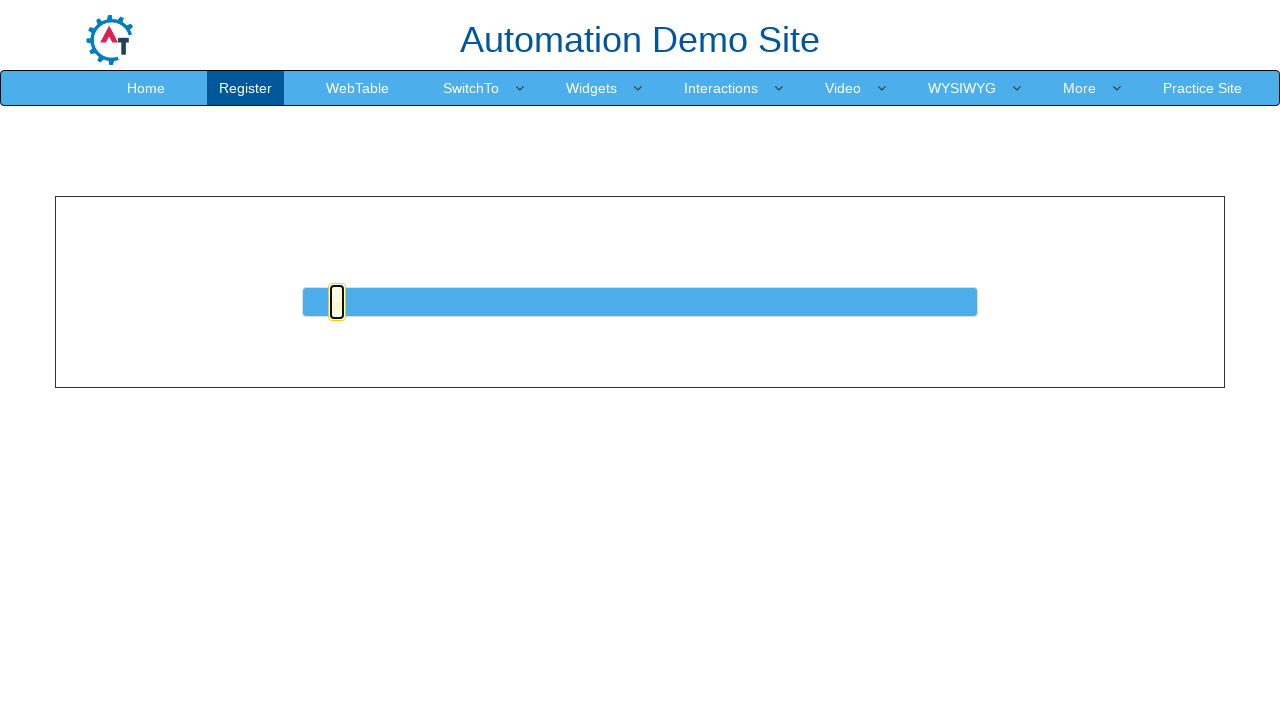

Pressed ArrowRight on slider (iteration 6/50) on #slider a
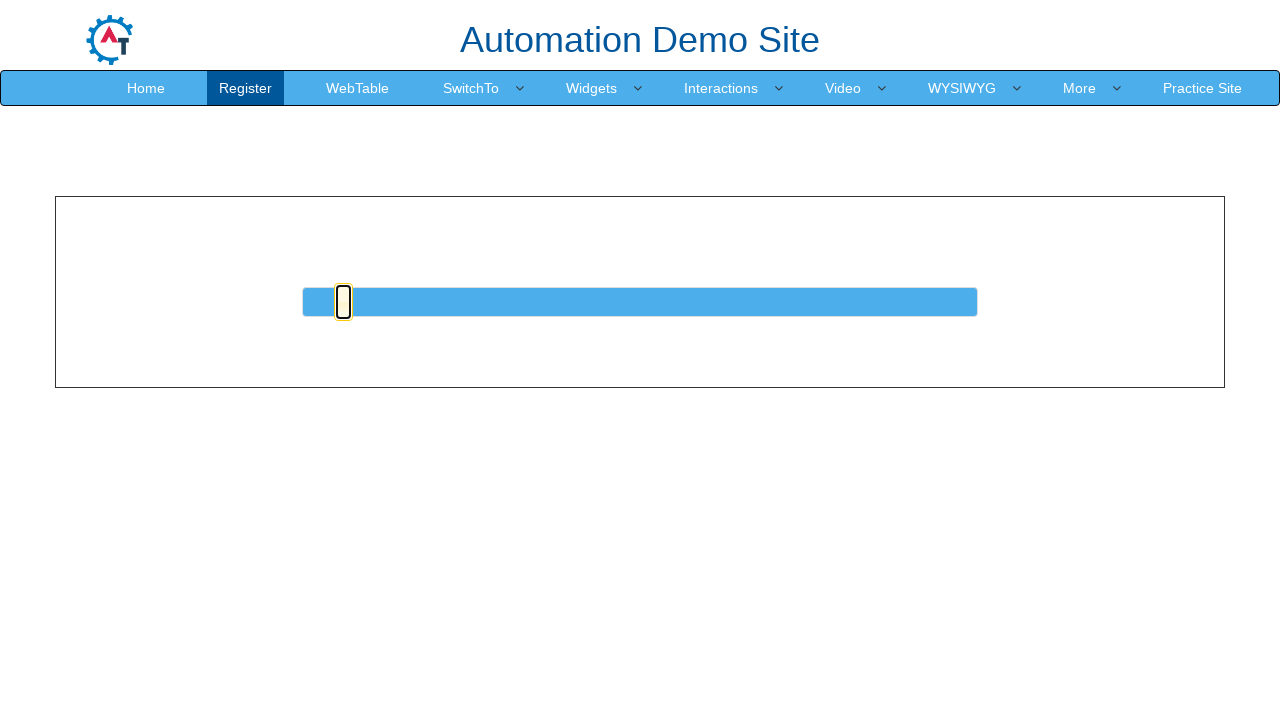

Waited 20ms for slider animation (iteration 6/50)
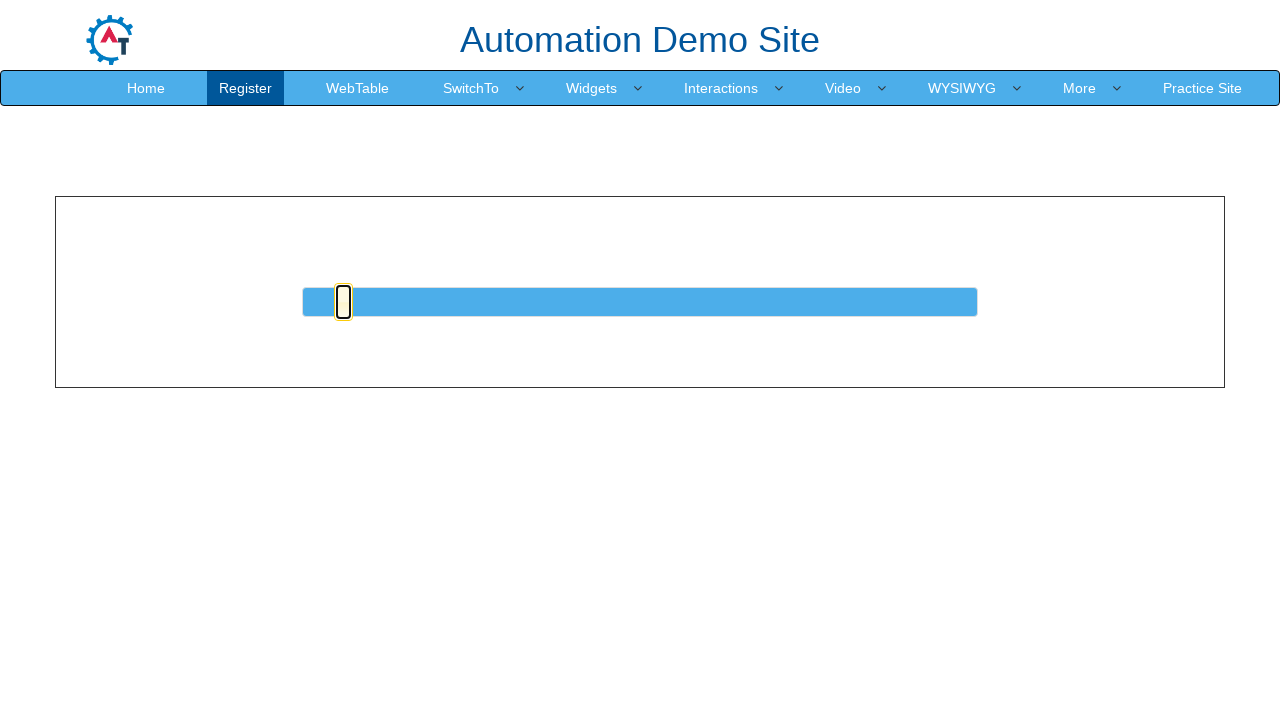

Pressed ArrowRight on slider (iteration 7/50) on #slider a
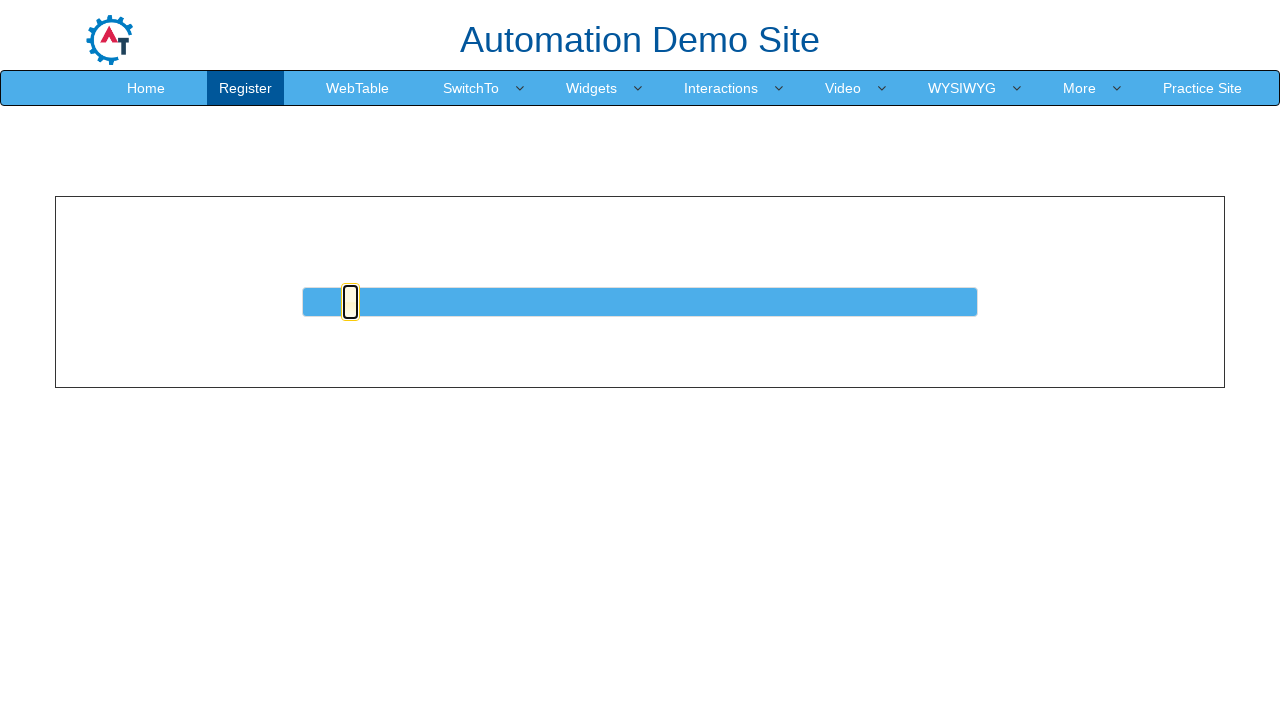

Waited 20ms for slider animation (iteration 7/50)
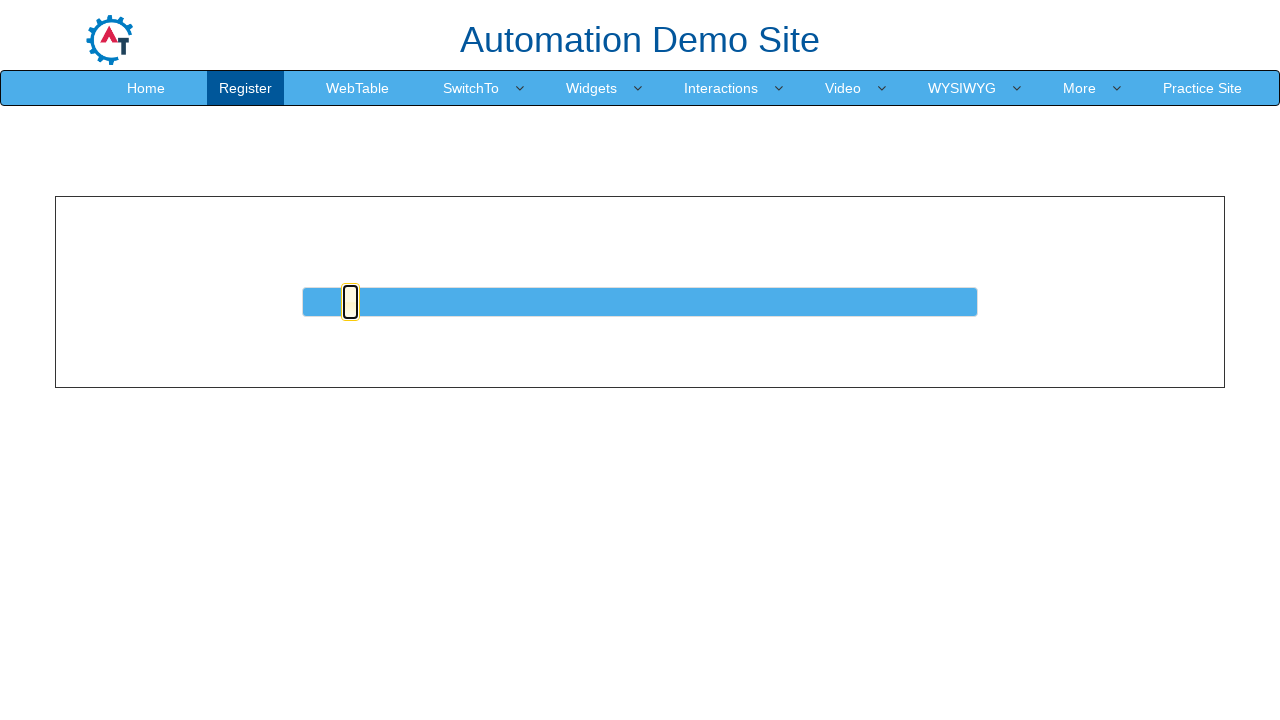

Pressed ArrowRight on slider (iteration 8/50) on #slider a
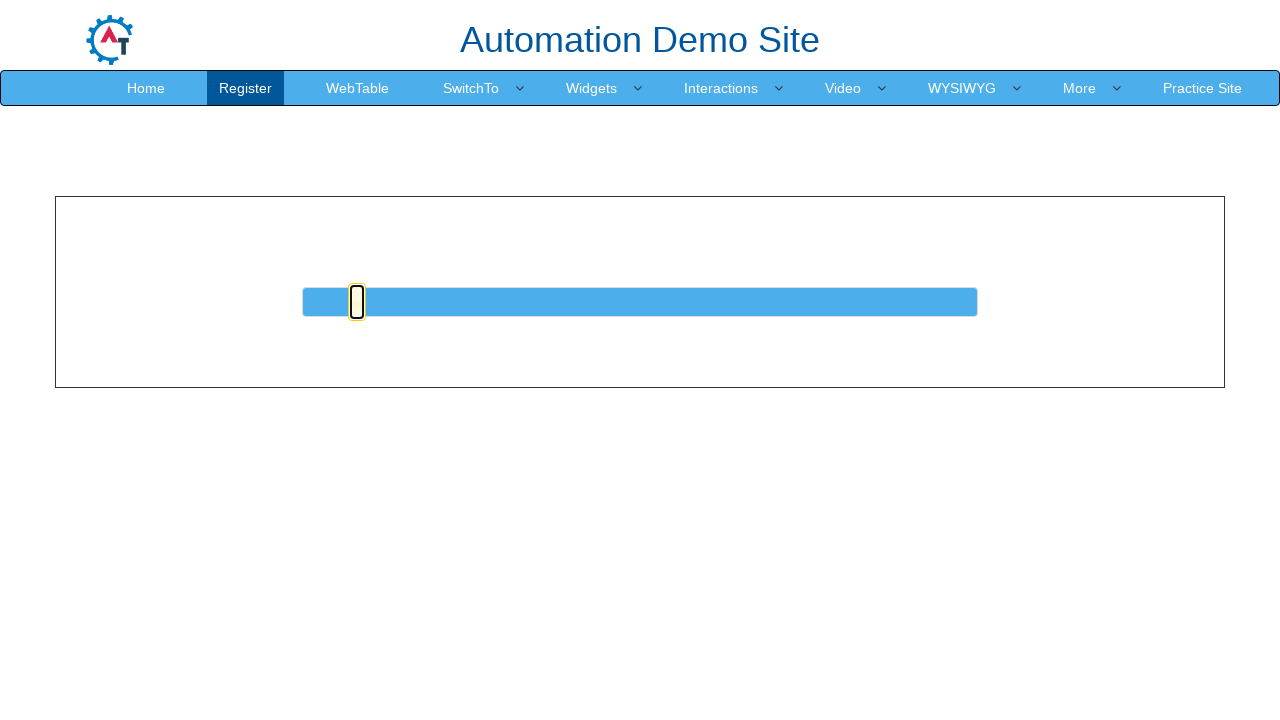

Waited 20ms for slider animation (iteration 8/50)
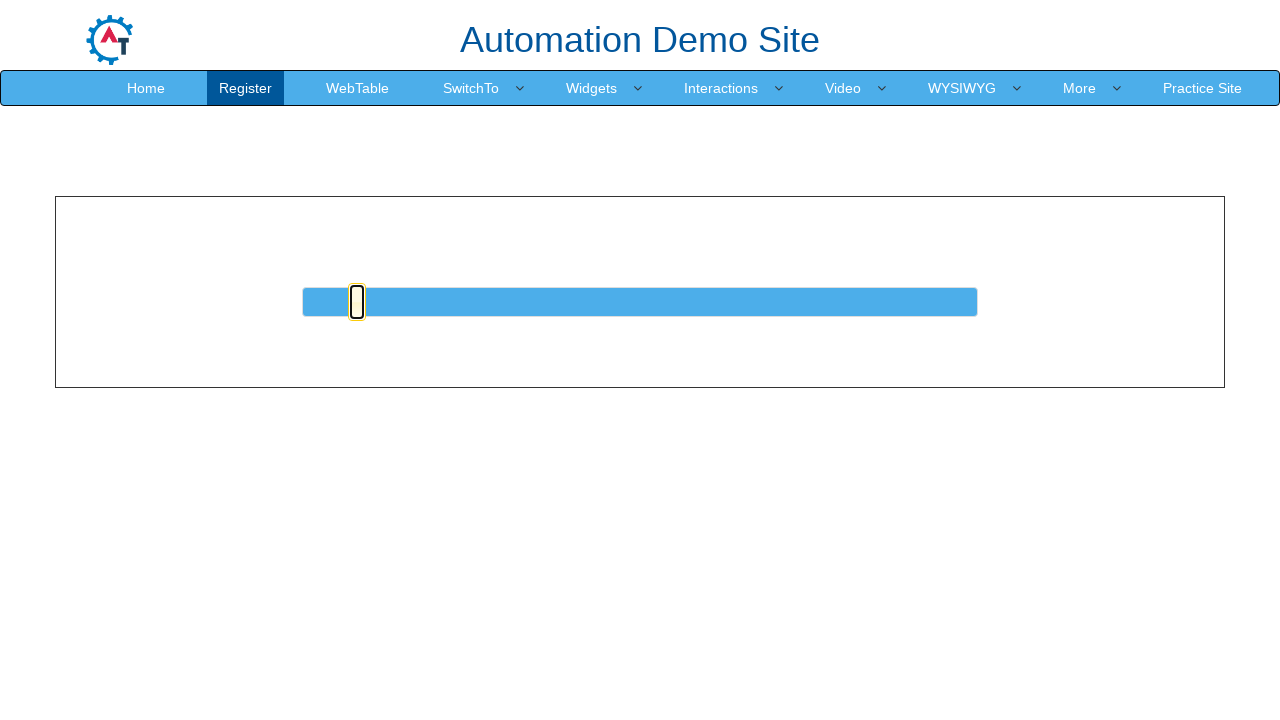

Pressed ArrowRight on slider (iteration 9/50) on #slider a
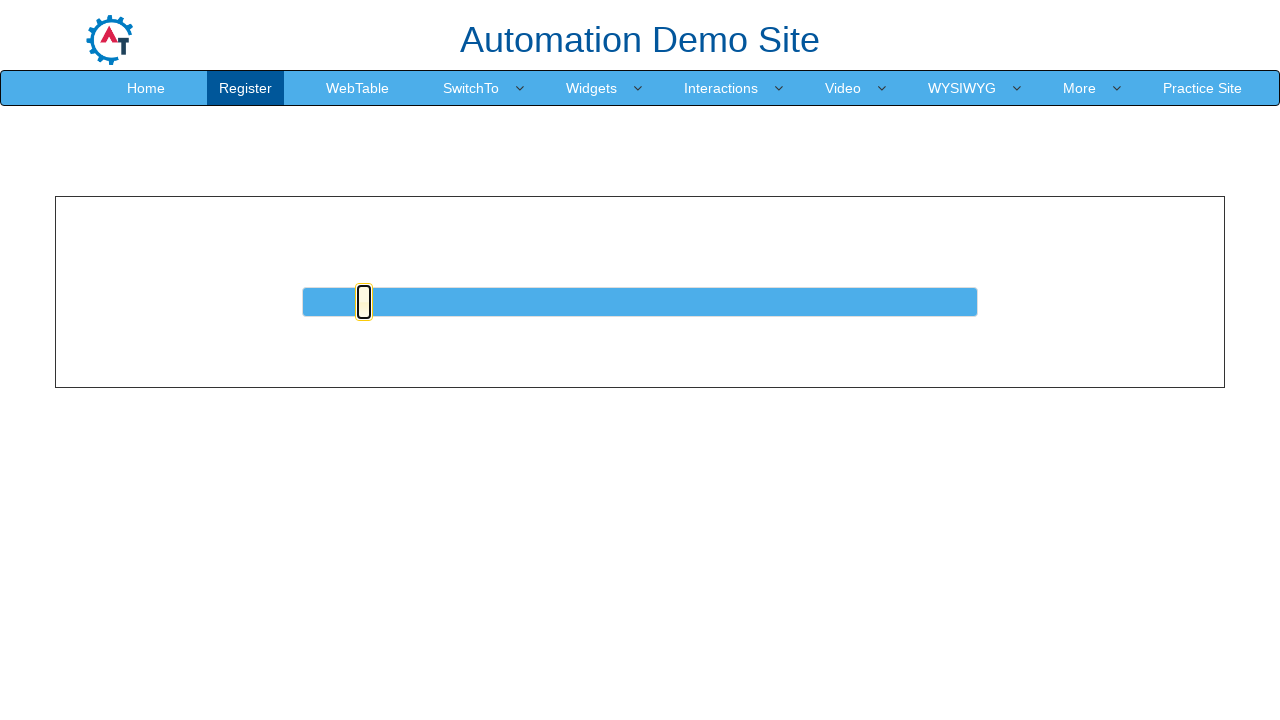

Waited 20ms for slider animation (iteration 9/50)
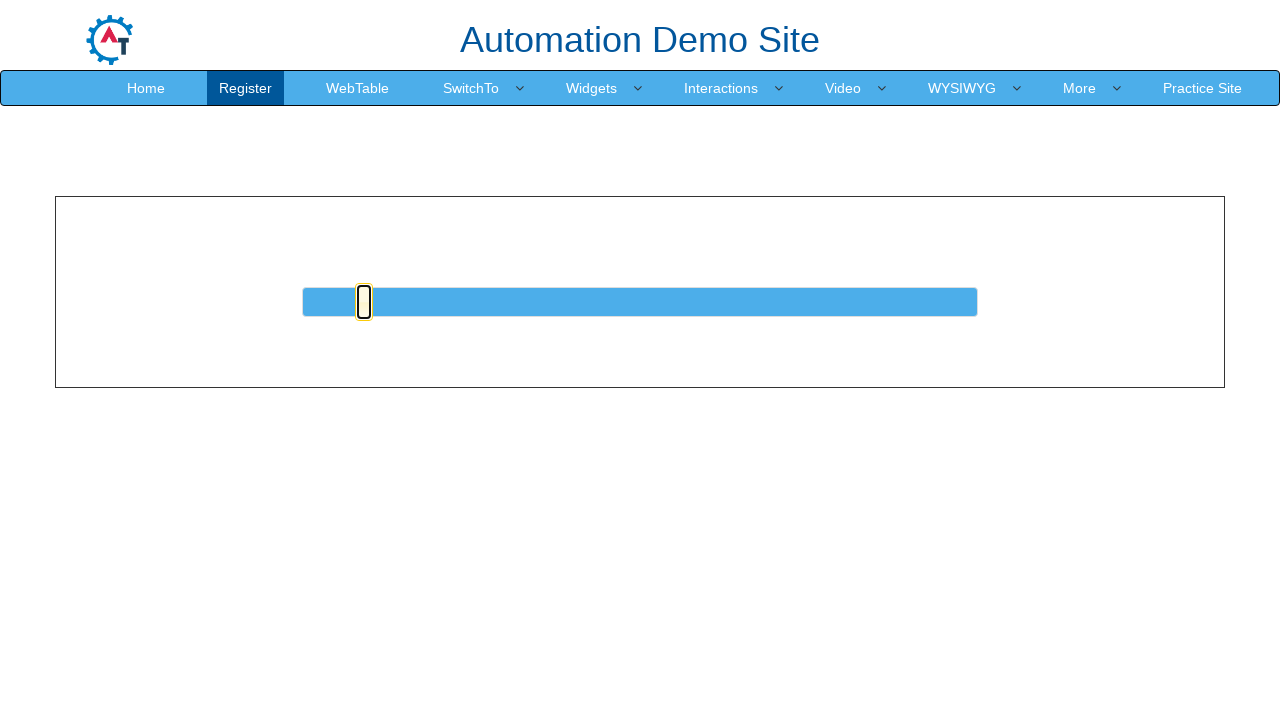

Pressed ArrowRight on slider (iteration 10/50) on #slider a
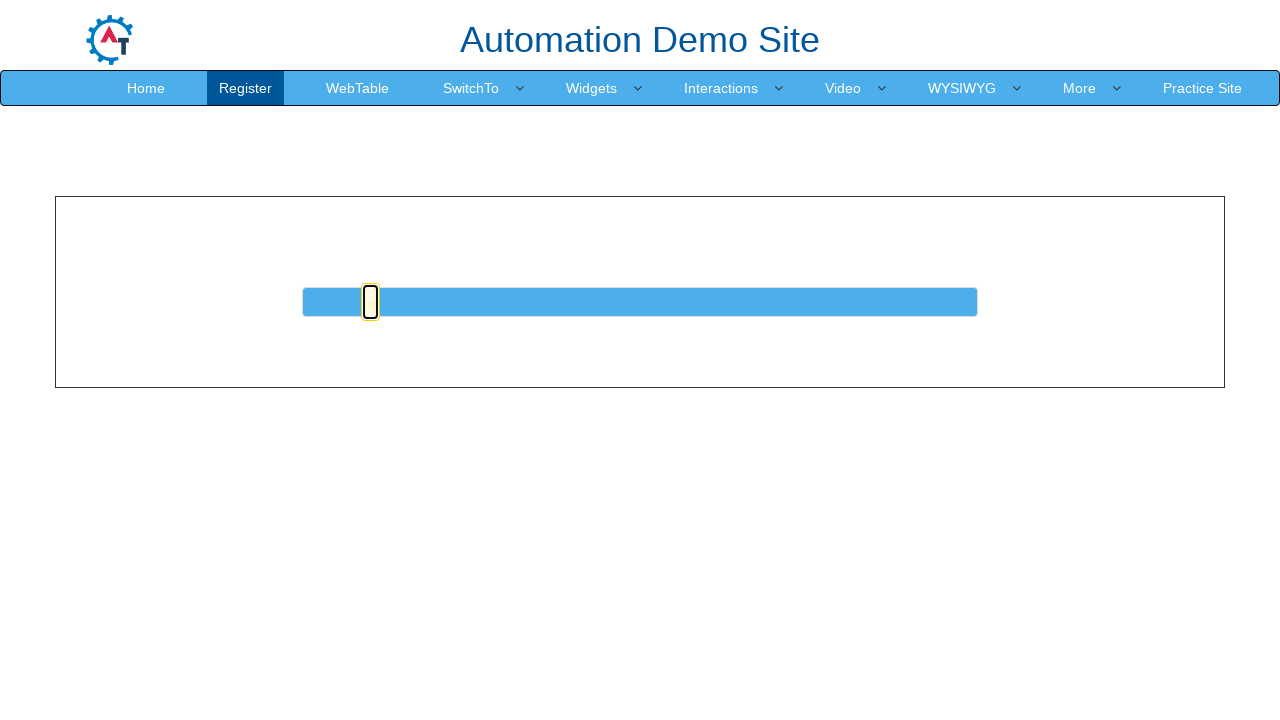

Waited 20ms for slider animation (iteration 10/50)
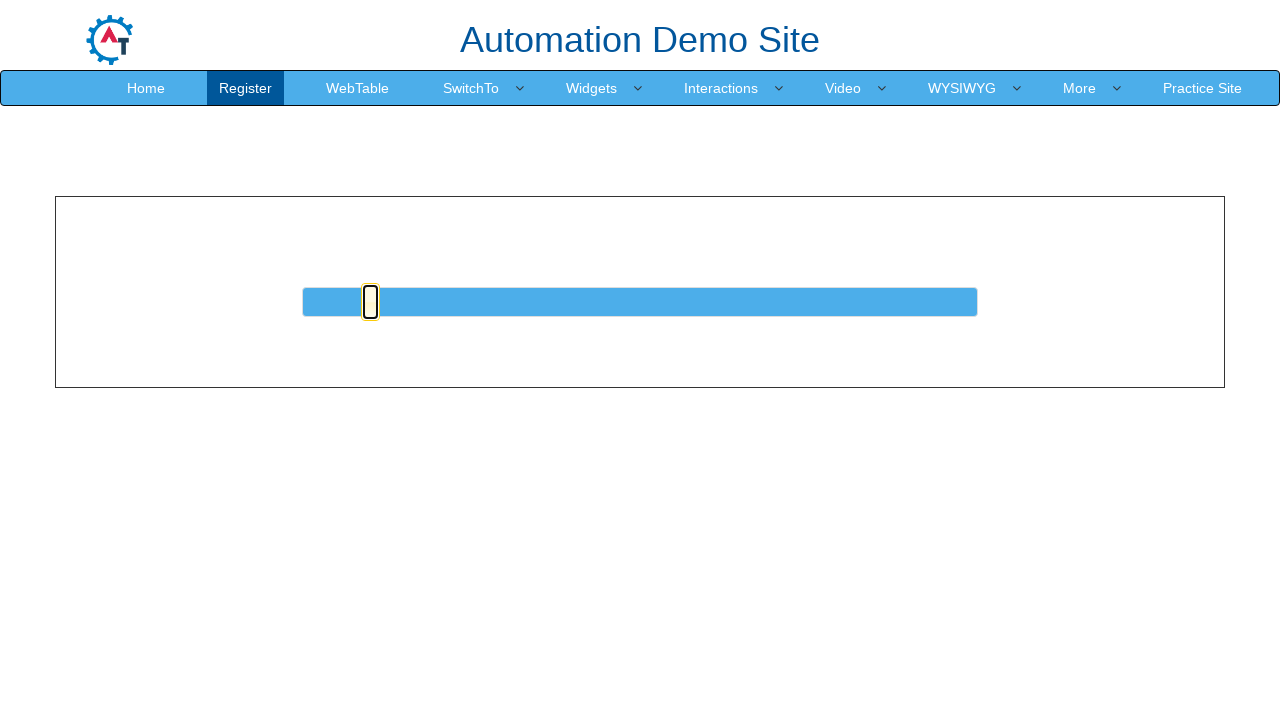

Pressed ArrowRight on slider (iteration 11/50) on #slider a
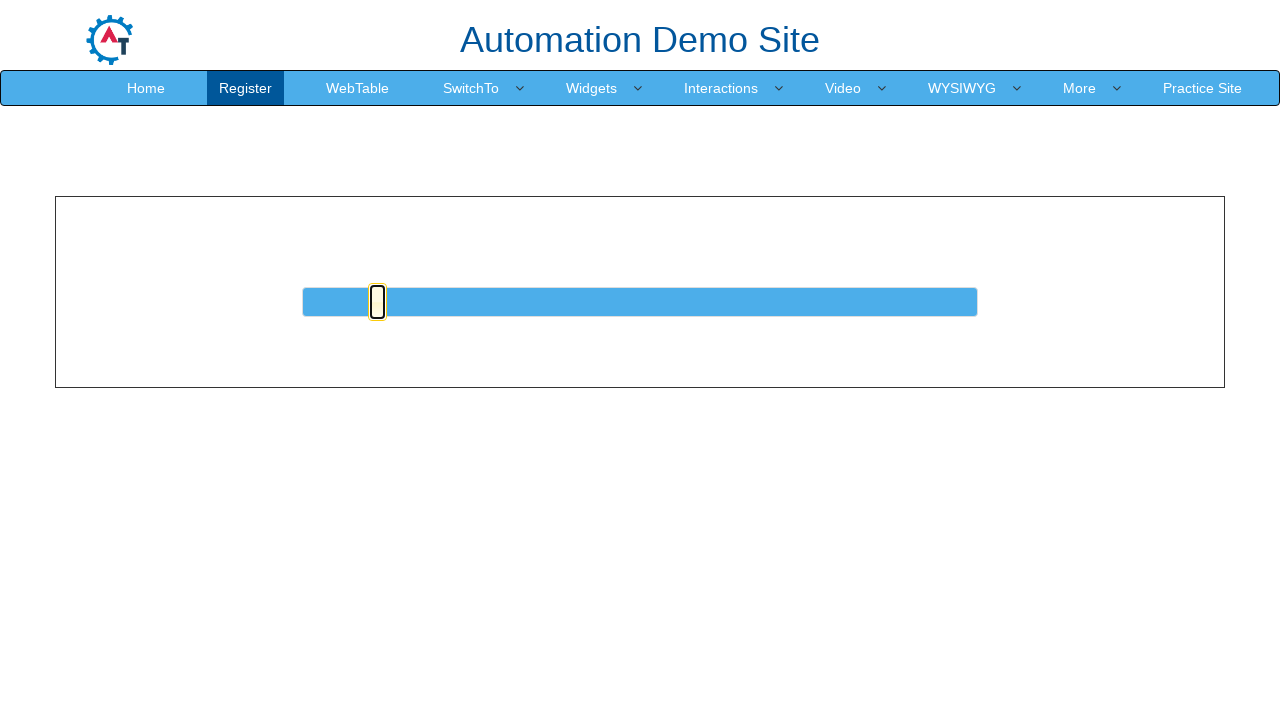

Waited 20ms for slider animation (iteration 11/50)
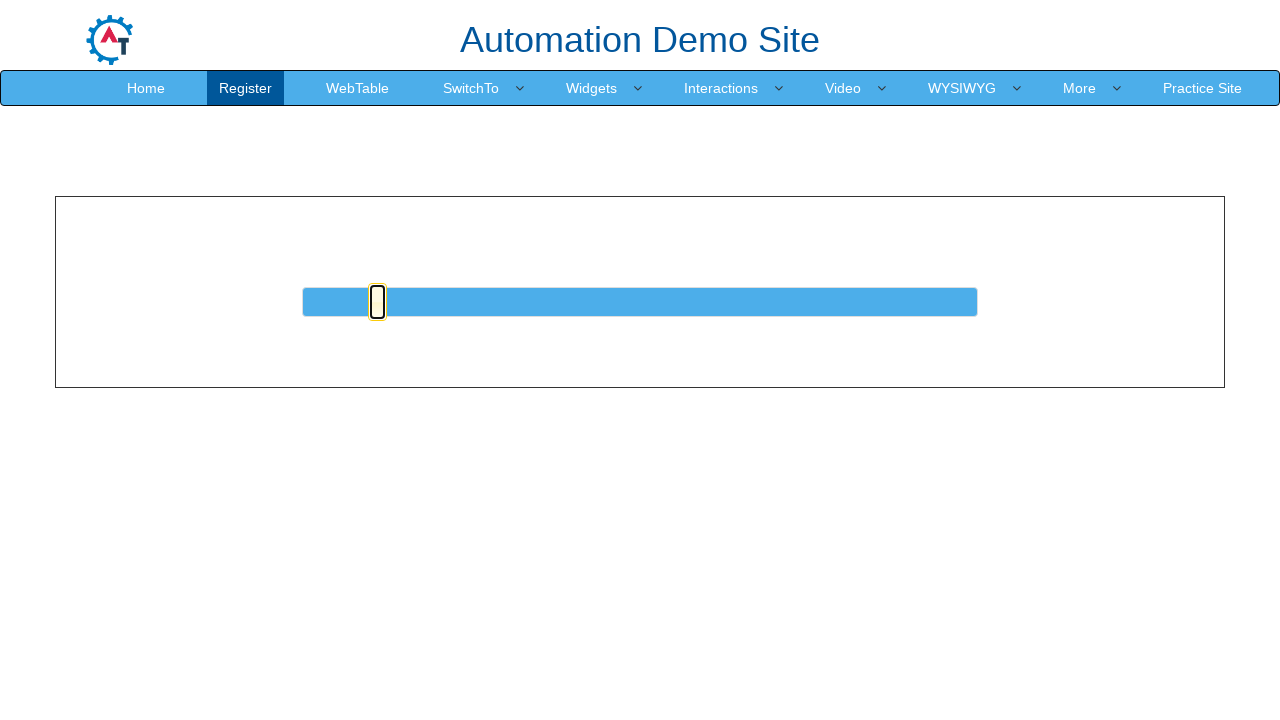

Pressed ArrowRight on slider (iteration 12/50) on #slider a
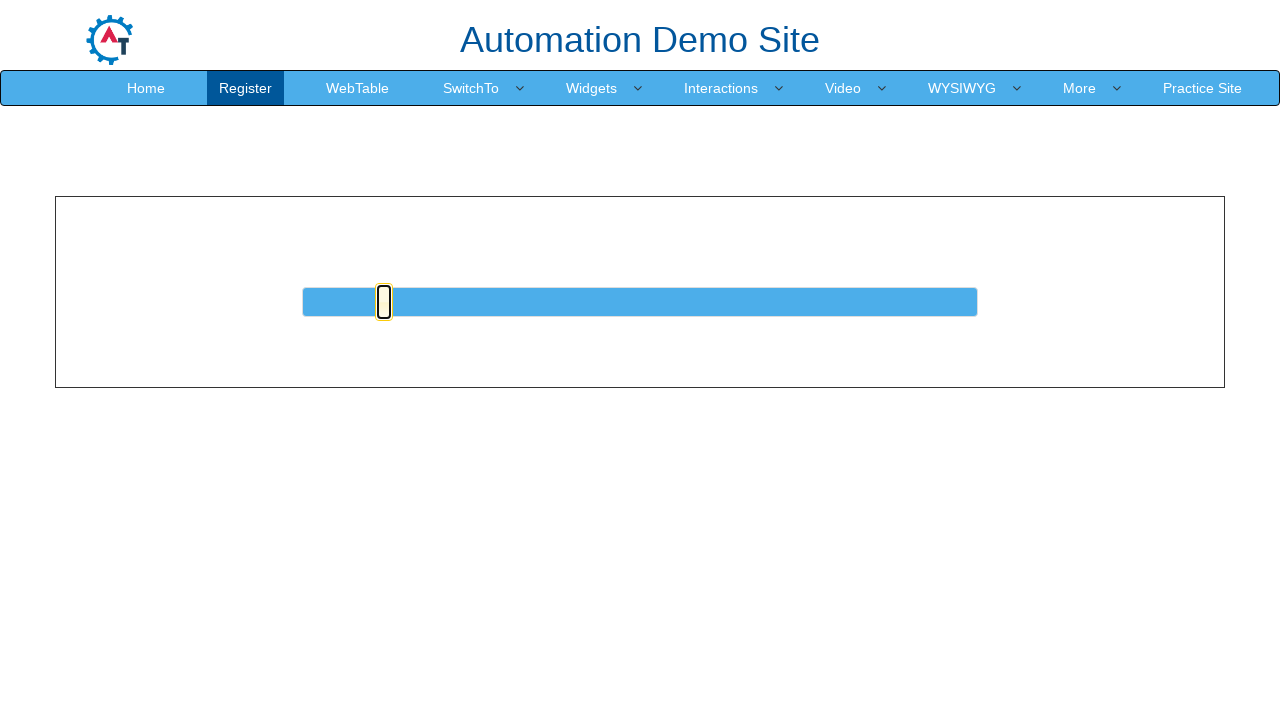

Waited 20ms for slider animation (iteration 12/50)
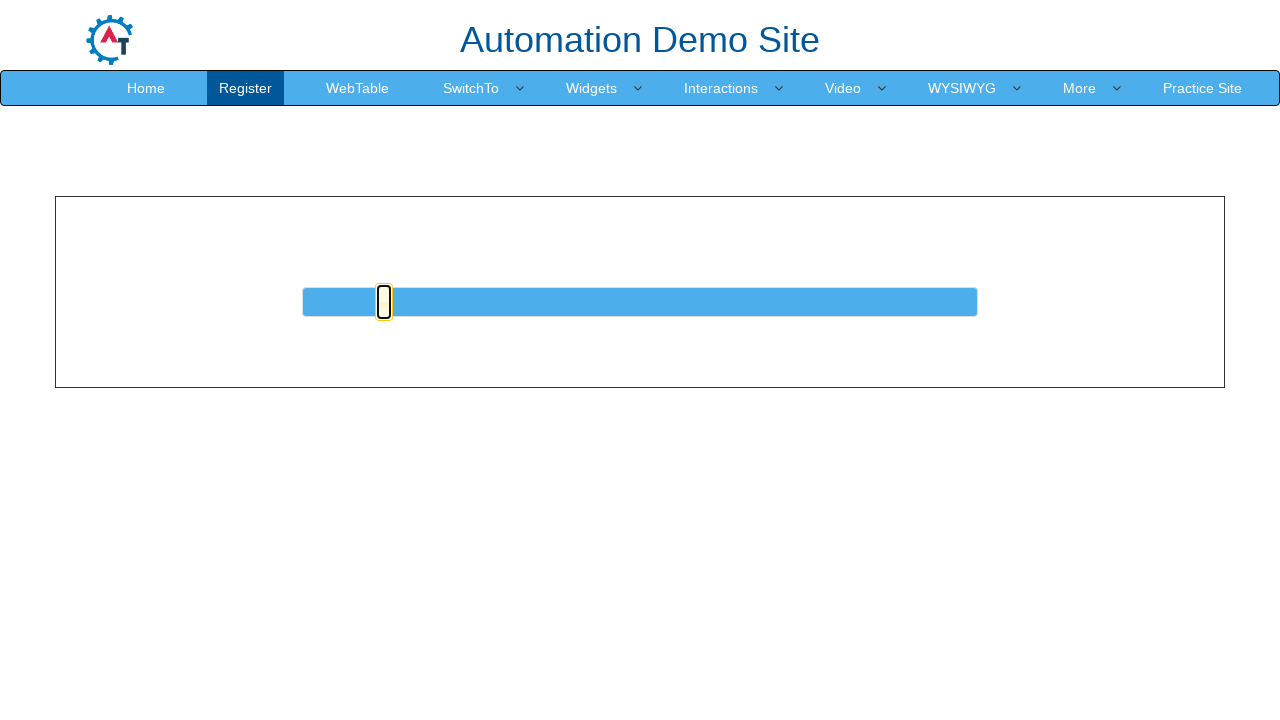

Pressed ArrowRight on slider (iteration 13/50) on #slider a
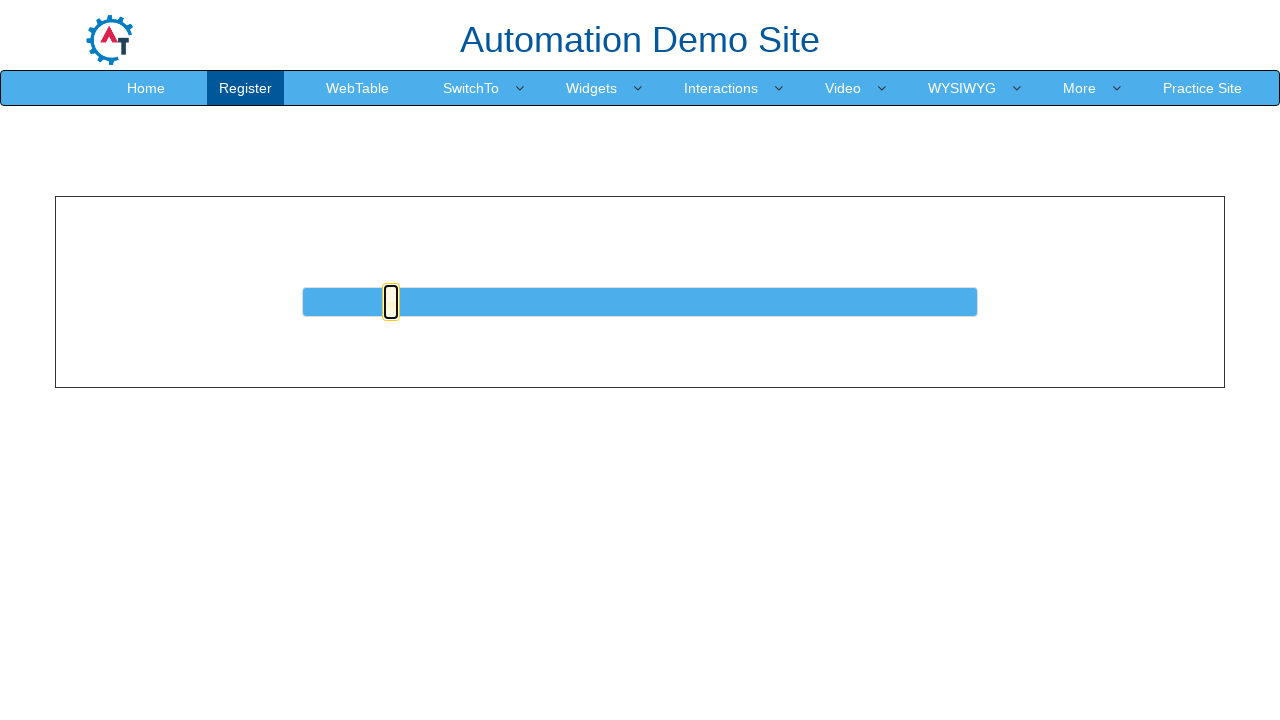

Waited 20ms for slider animation (iteration 13/50)
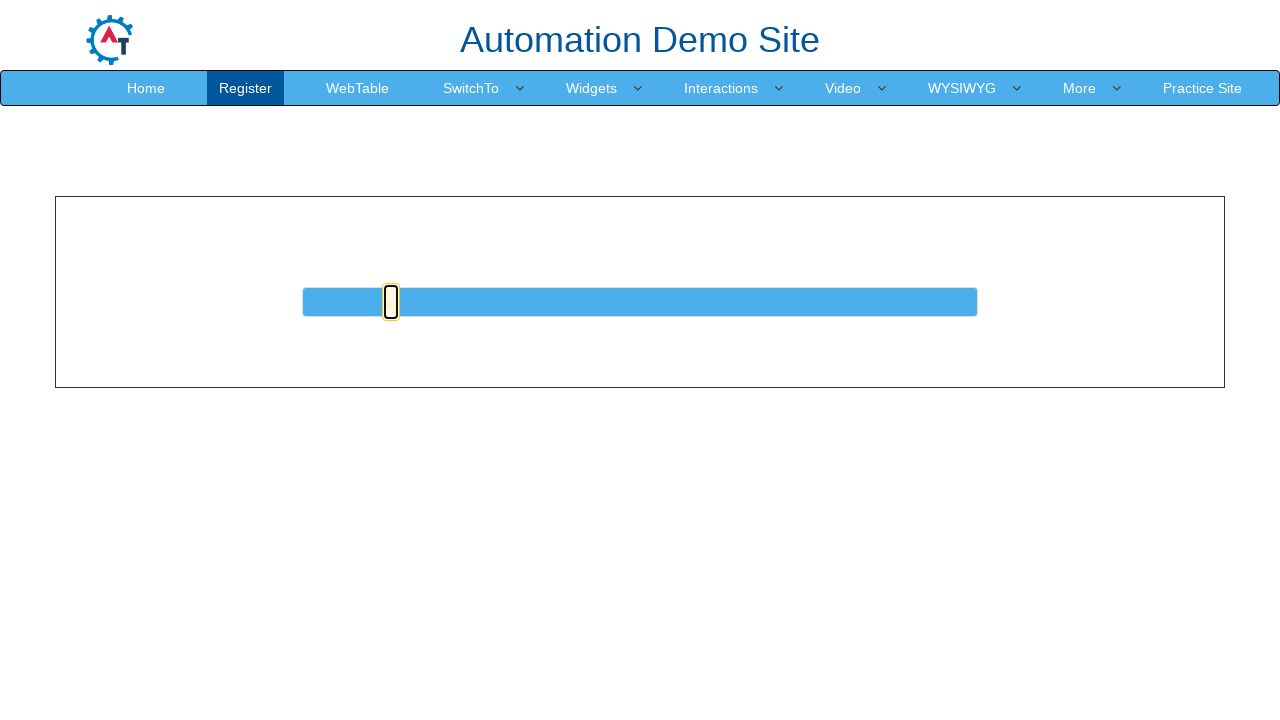

Pressed ArrowRight on slider (iteration 14/50) on #slider a
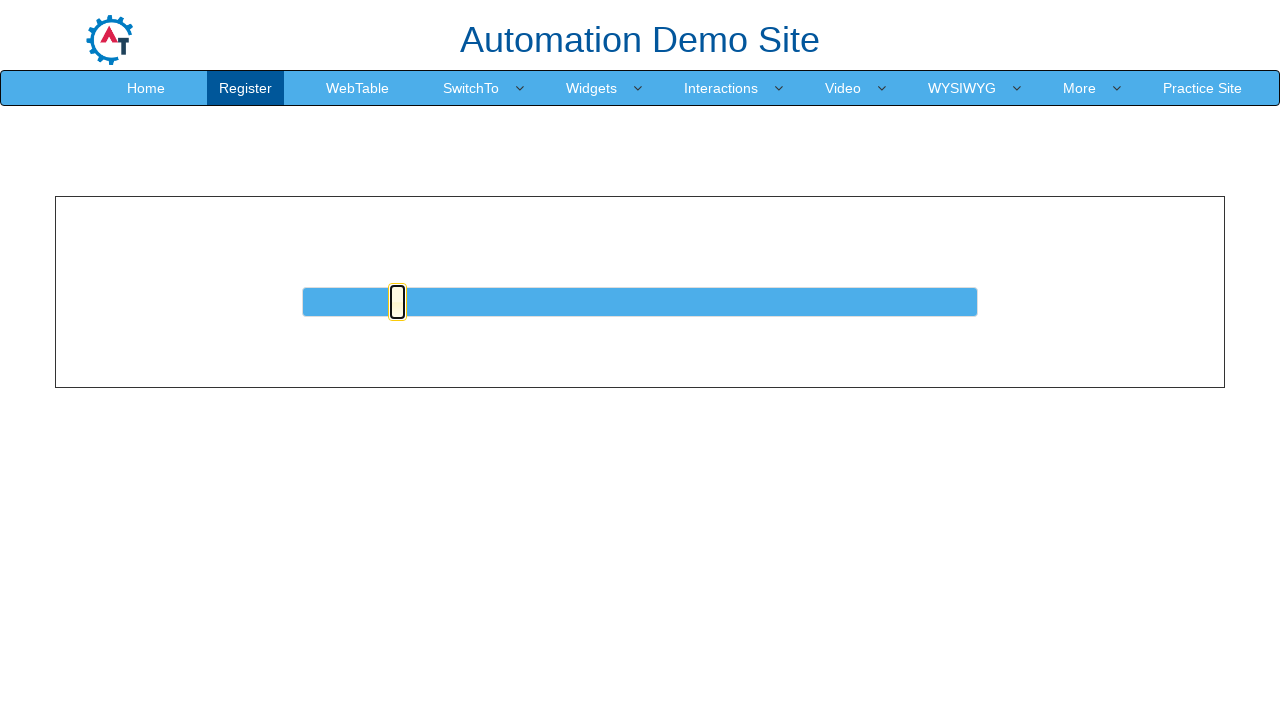

Waited 20ms for slider animation (iteration 14/50)
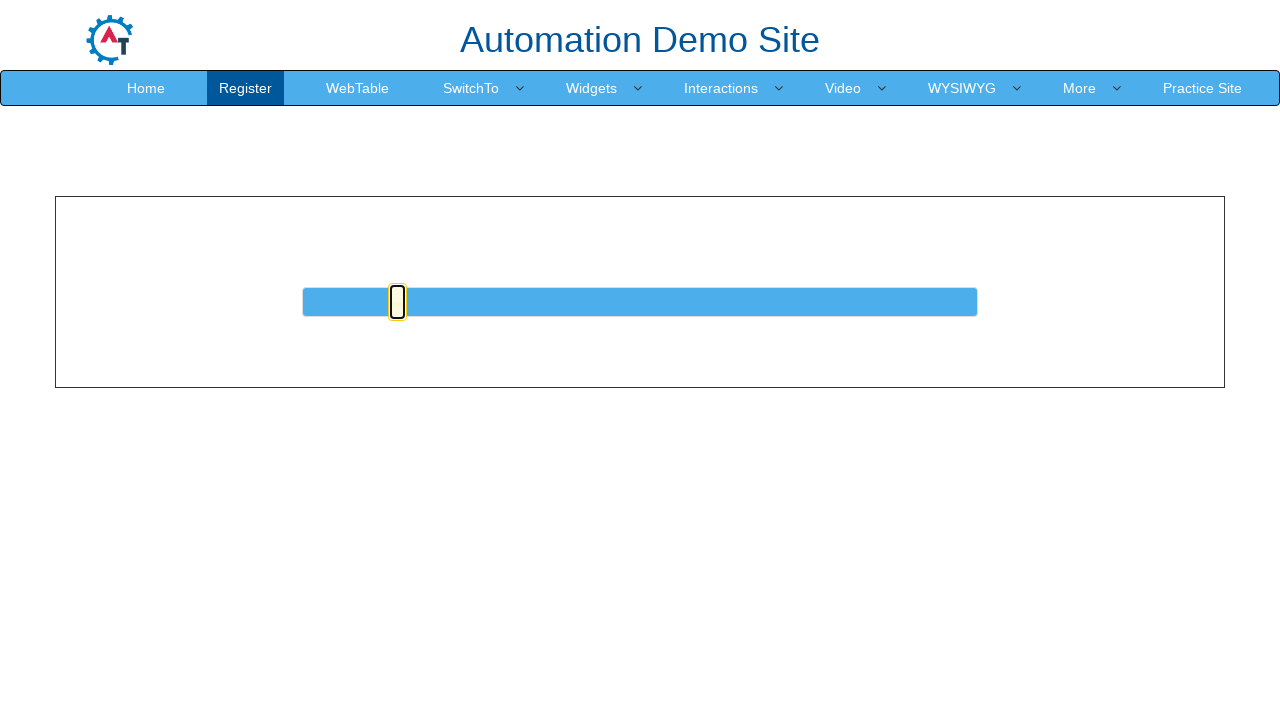

Pressed ArrowRight on slider (iteration 15/50) on #slider a
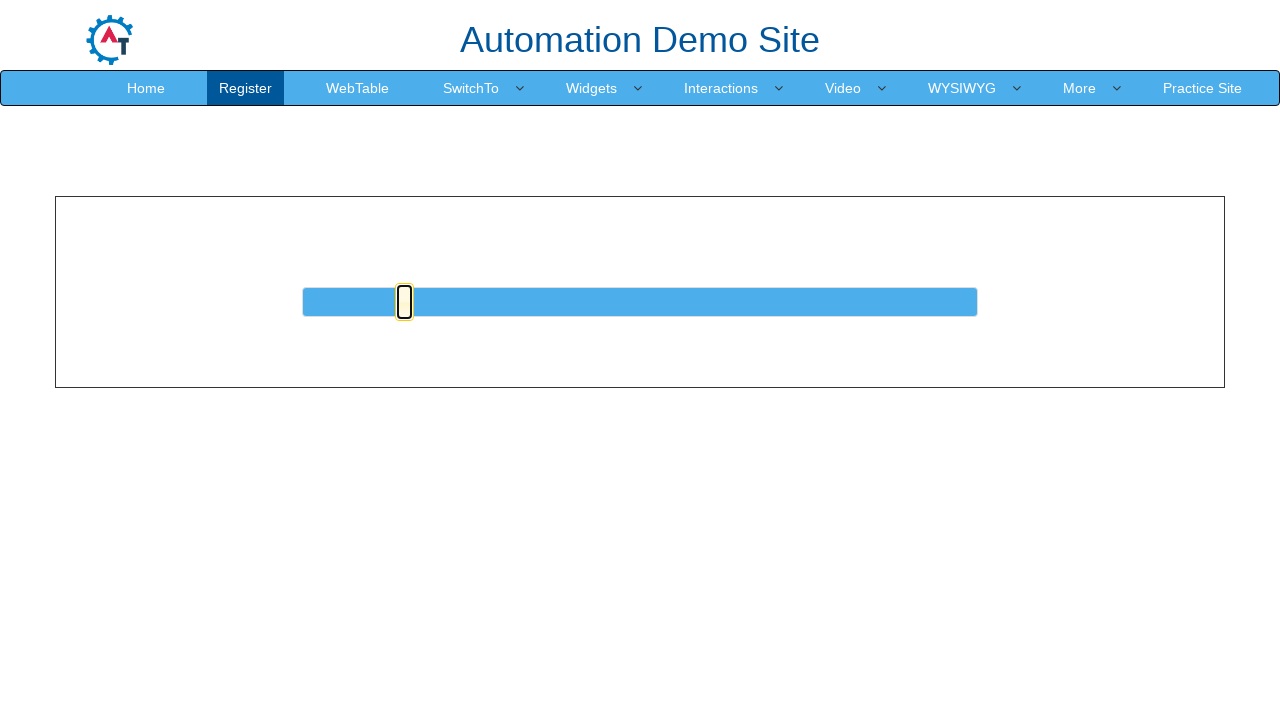

Waited 20ms for slider animation (iteration 15/50)
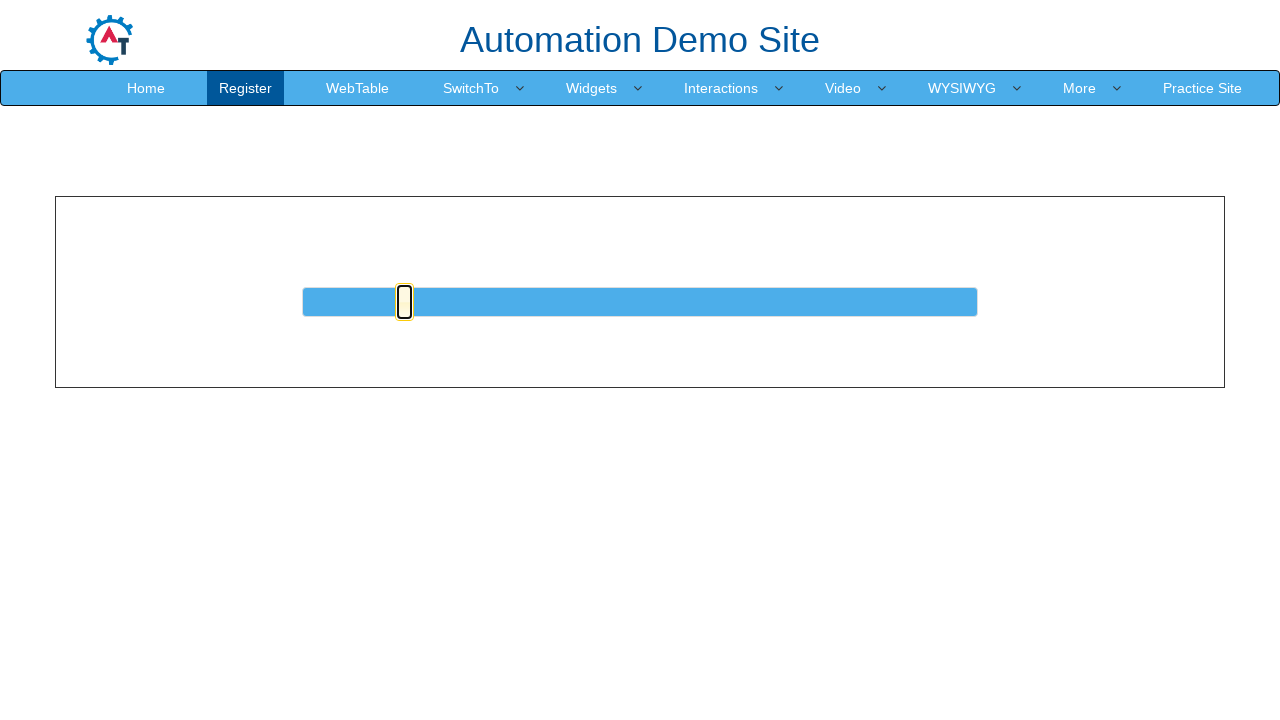

Pressed ArrowRight on slider (iteration 16/50) on #slider a
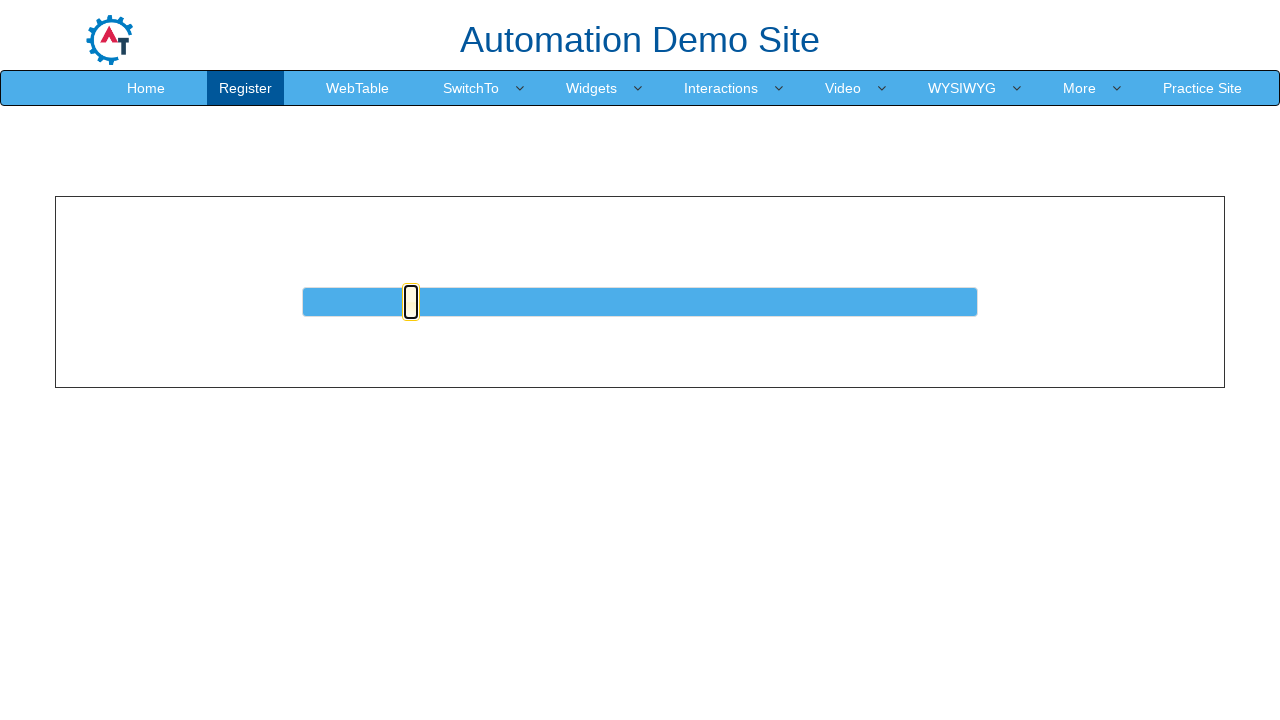

Waited 20ms for slider animation (iteration 16/50)
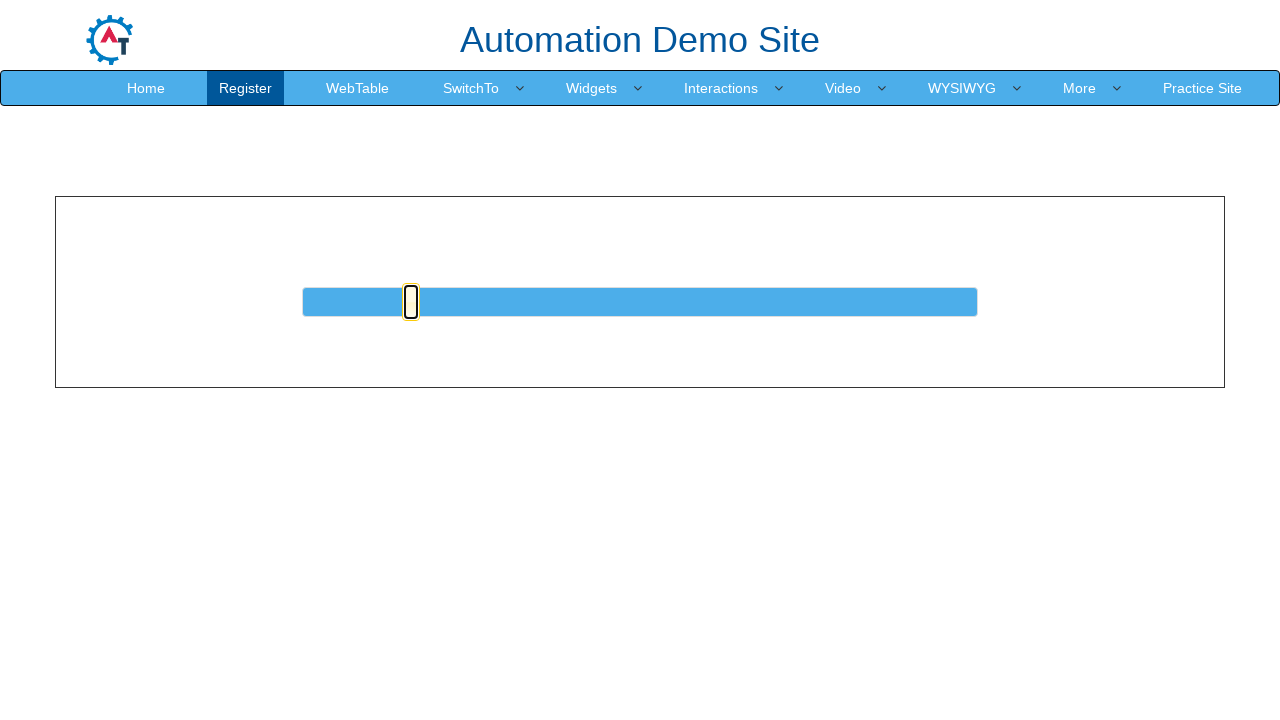

Pressed ArrowRight on slider (iteration 17/50) on #slider a
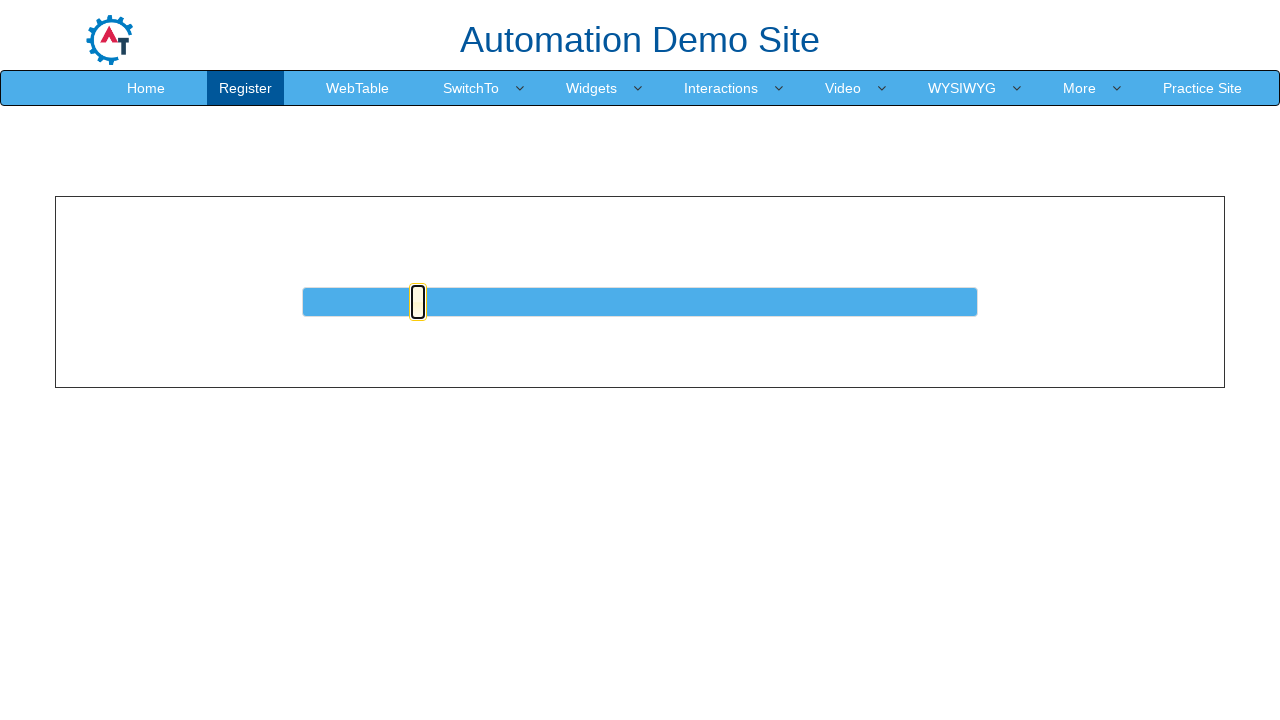

Waited 20ms for slider animation (iteration 17/50)
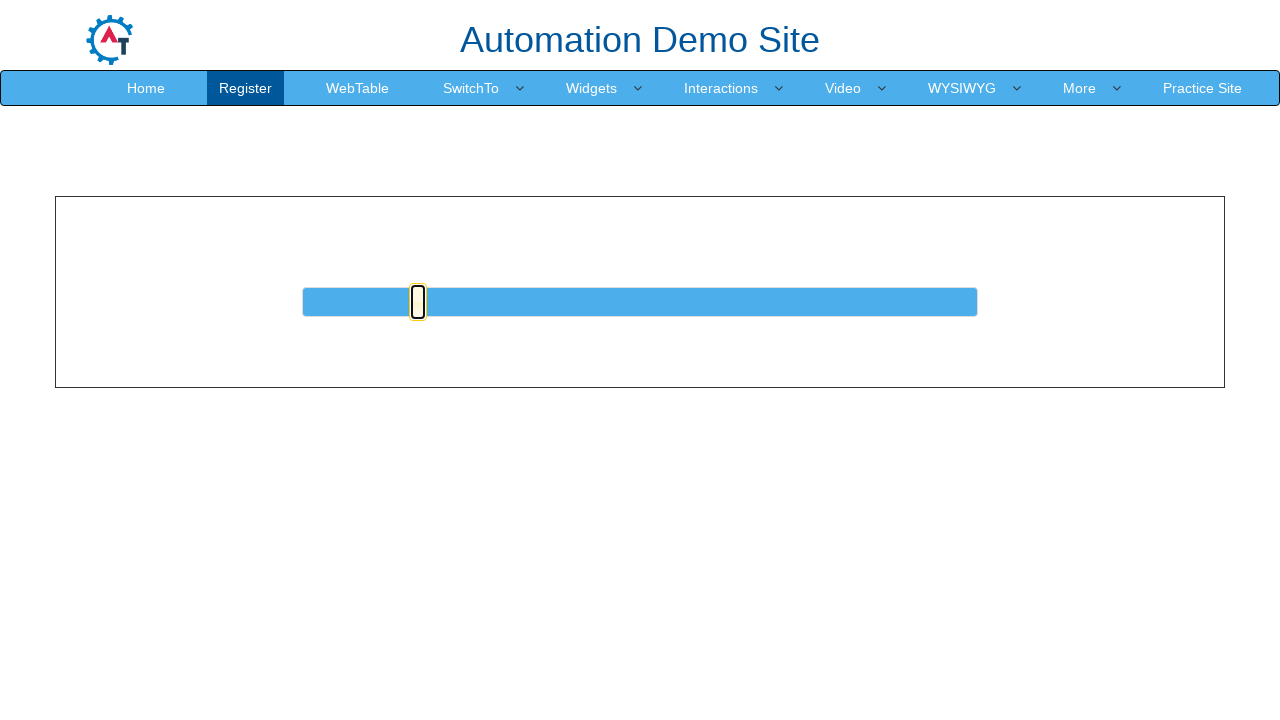

Pressed ArrowRight on slider (iteration 18/50) on #slider a
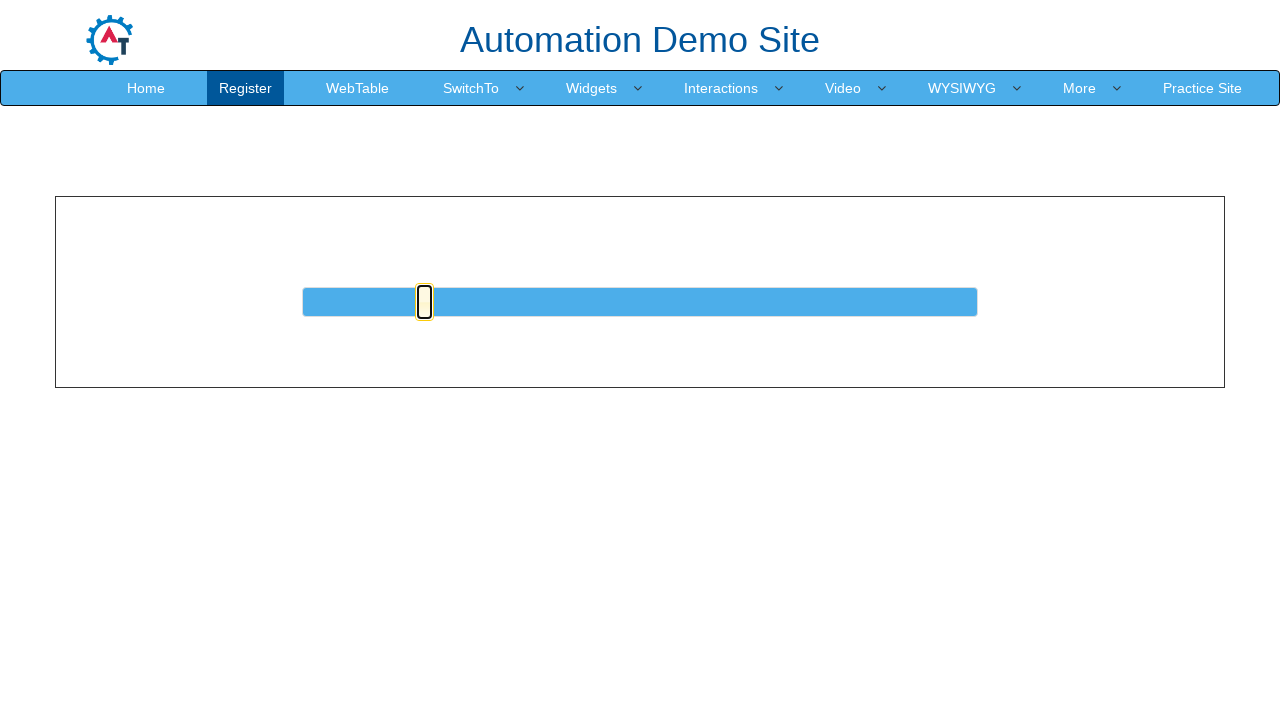

Waited 20ms for slider animation (iteration 18/50)
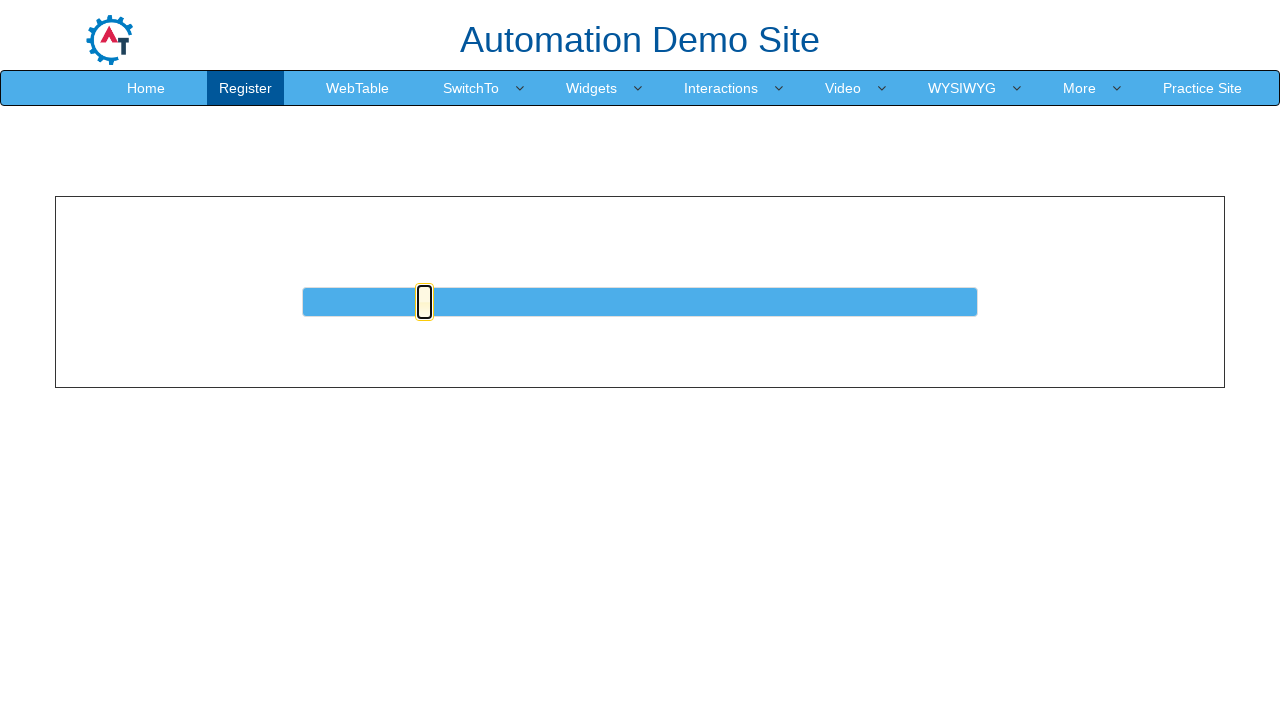

Pressed ArrowRight on slider (iteration 19/50) on #slider a
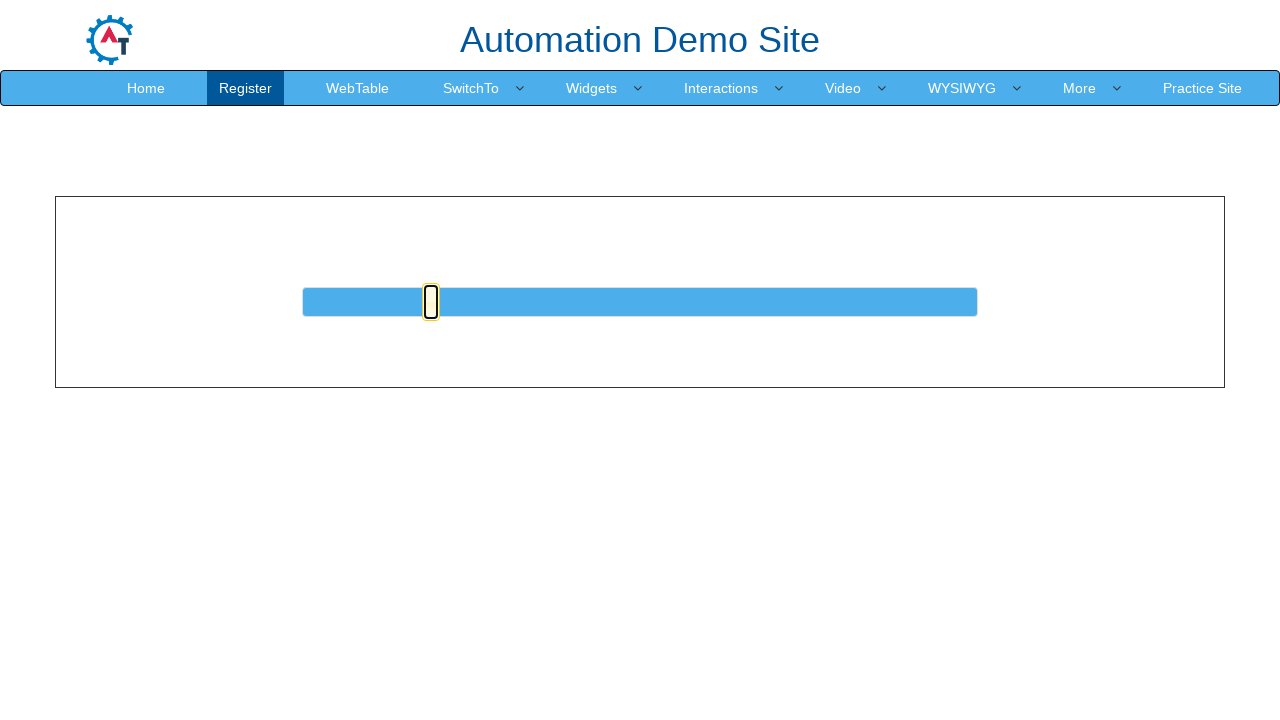

Waited 20ms for slider animation (iteration 19/50)
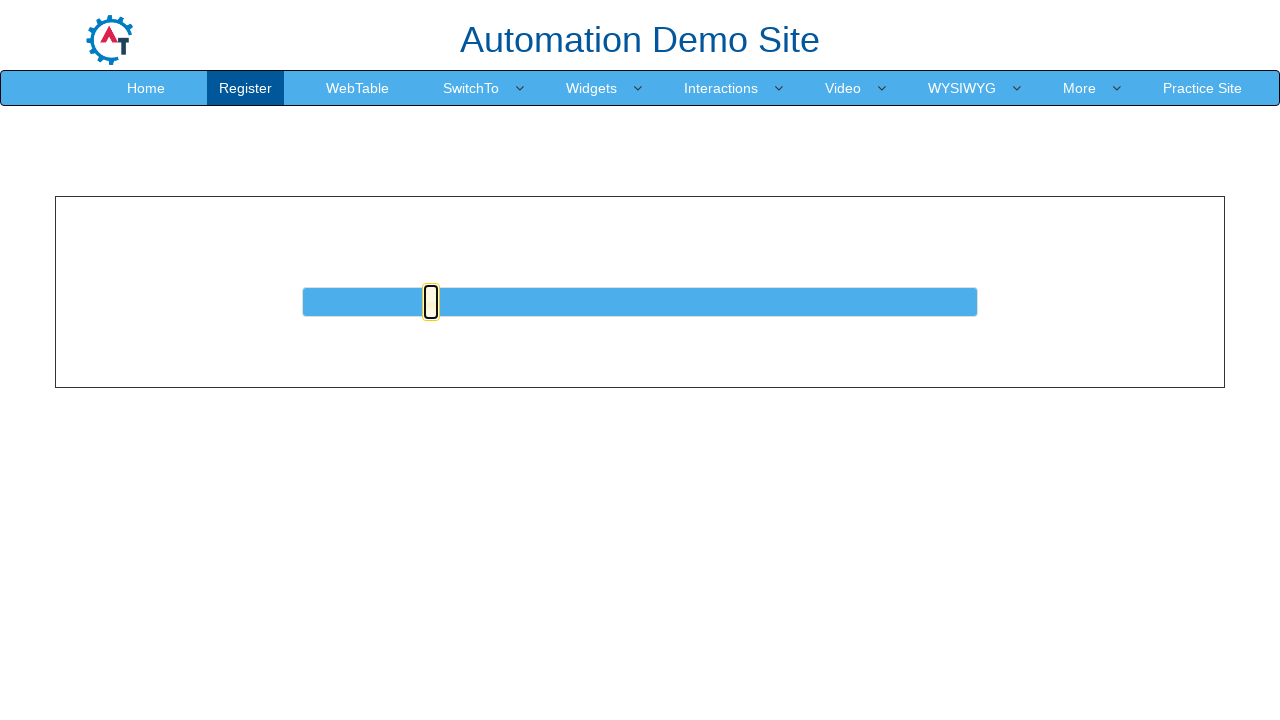

Pressed ArrowRight on slider (iteration 20/50) on #slider a
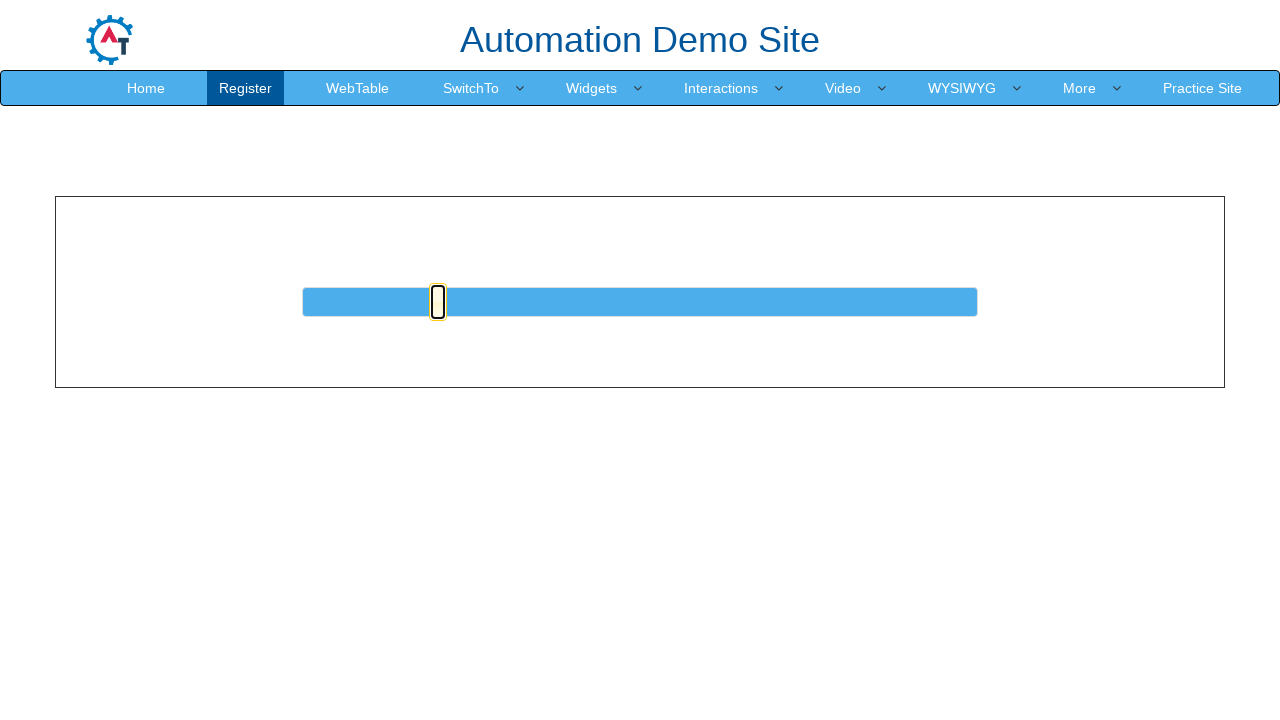

Waited 20ms for slider animation (iteration 20/50)
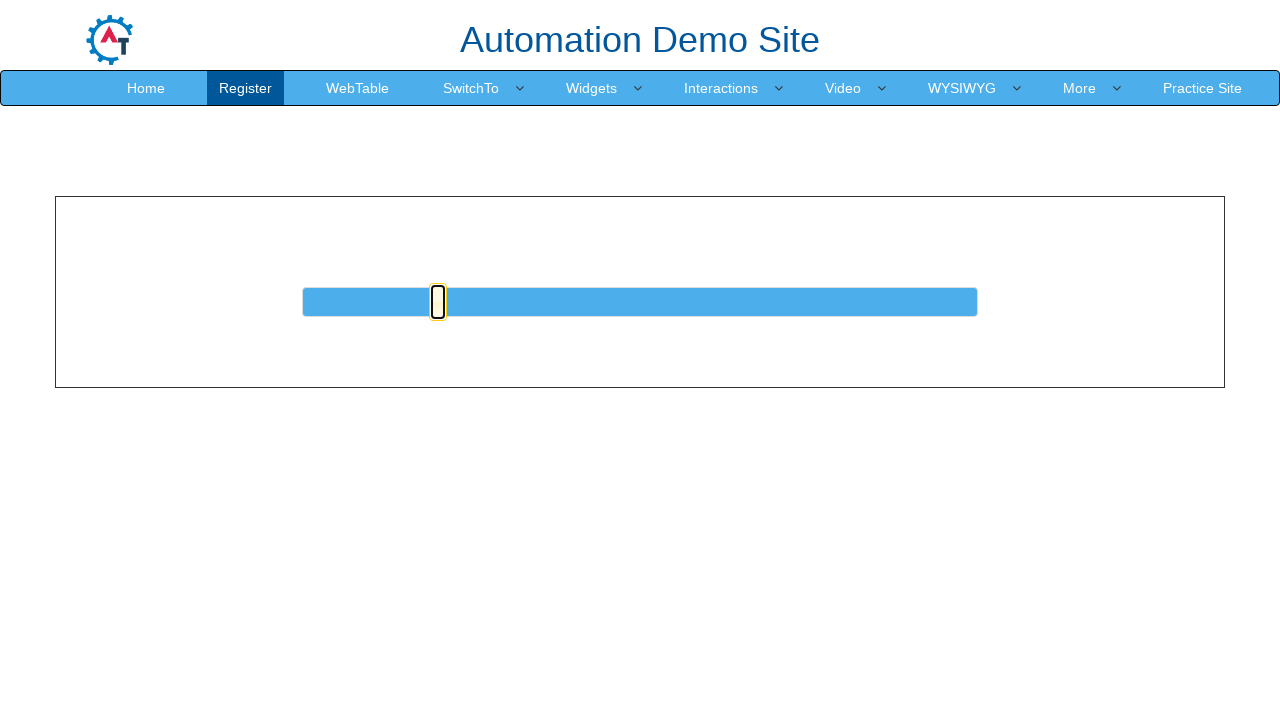

Pressed ArrowRight on slider (iteration 21/50) on #slider a
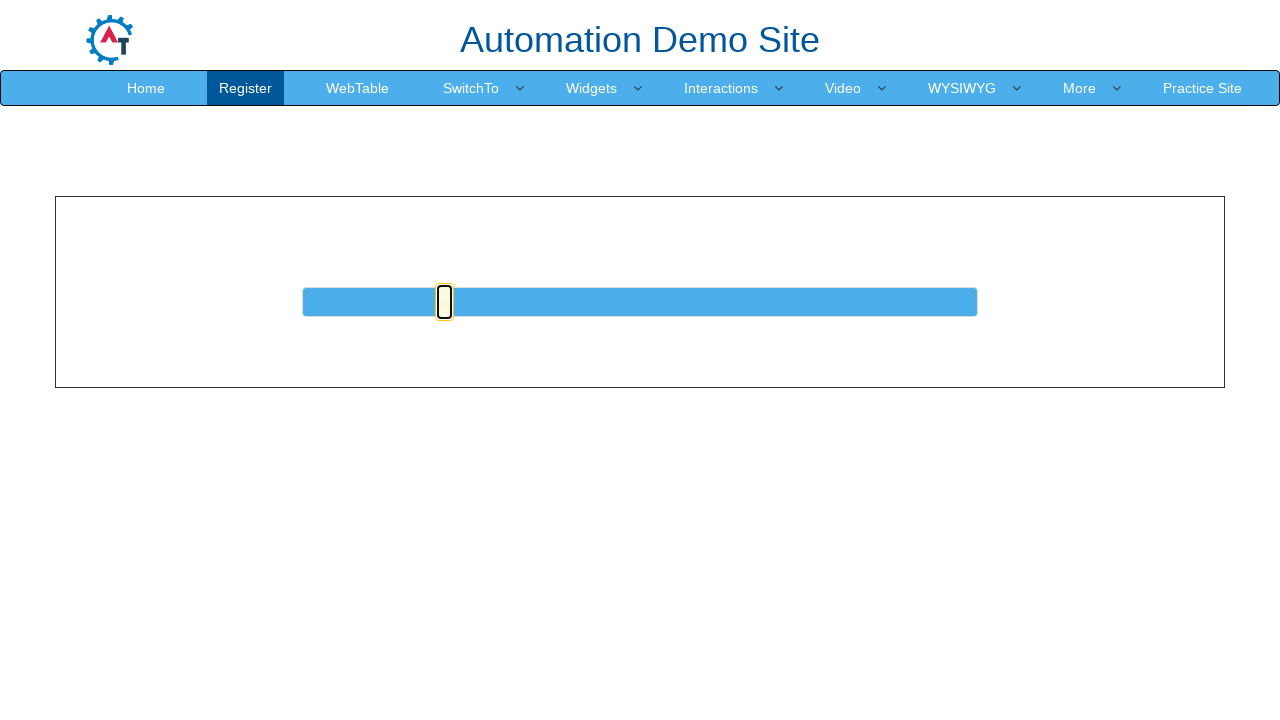

Waited 20ms for slider animation (iteration 21/50)
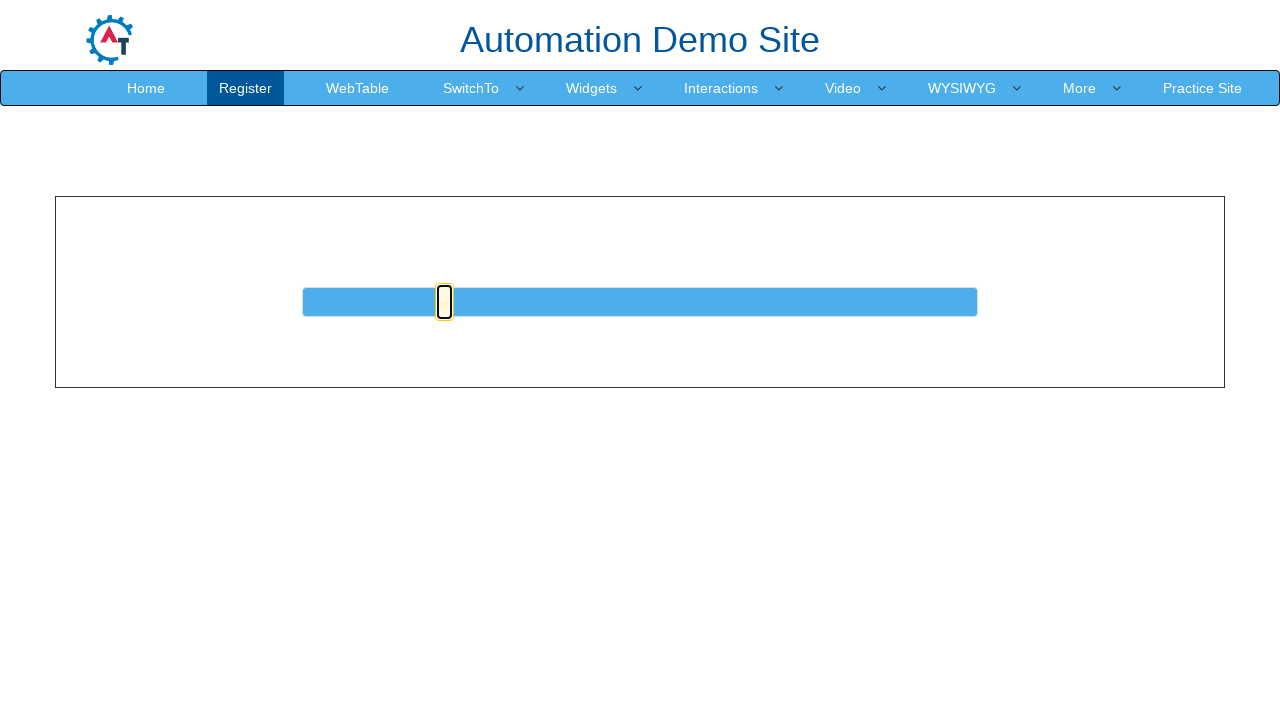

Pressed ArrowRight on slider (iteration 22/50) on #slider a
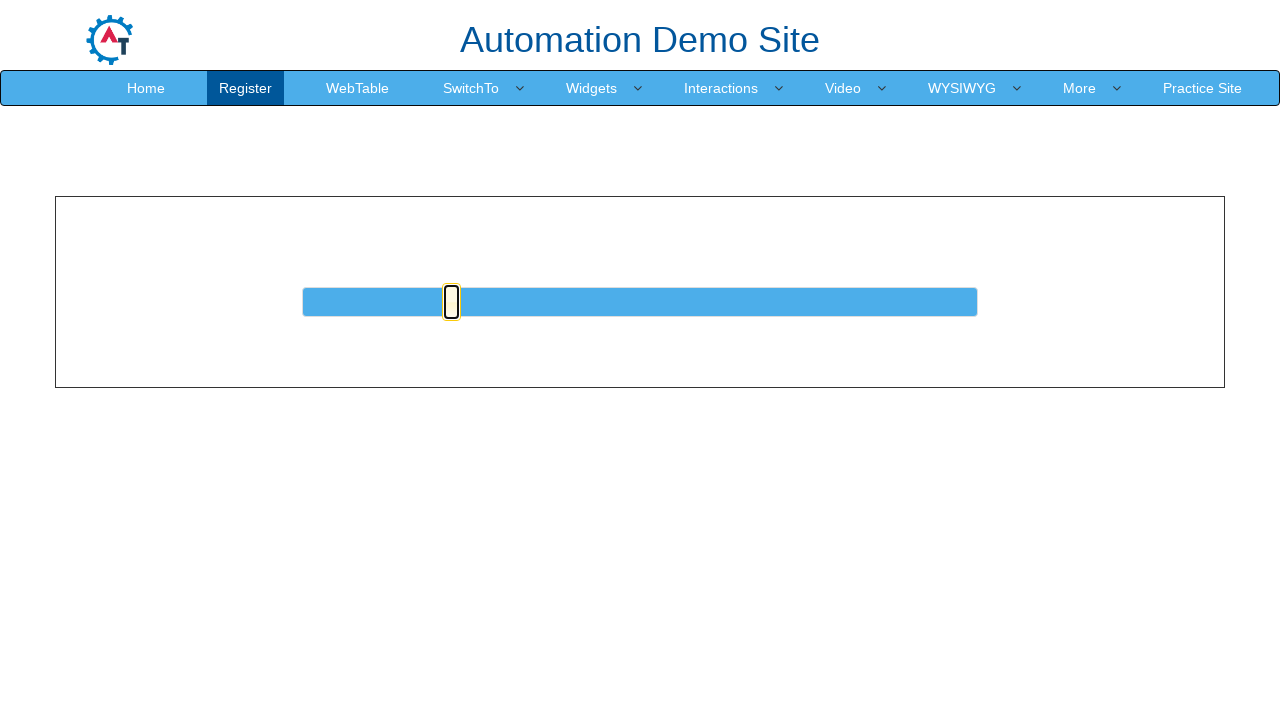

Waited 20ms for slider animation (iteration 22/50)
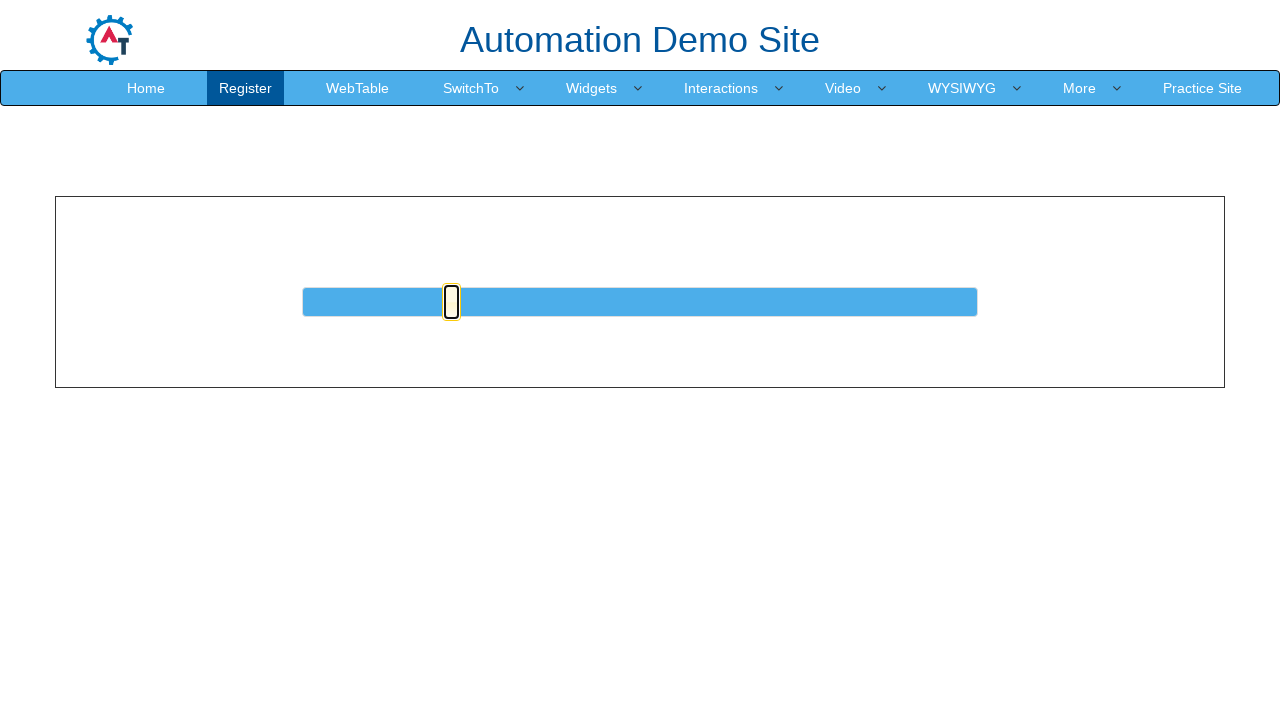

Pressed ArrowRight on slider (iteration 23/50) on #slider a
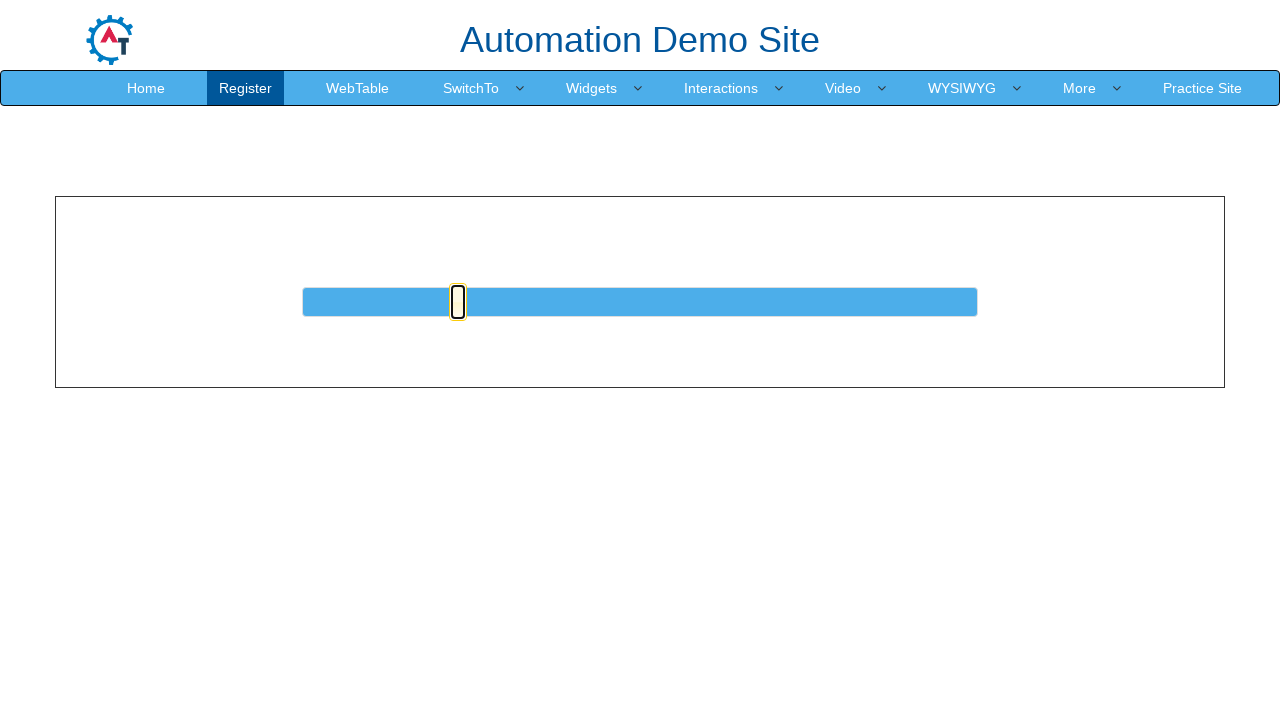

Waited 20ms for slider animation (iteration 23/50)
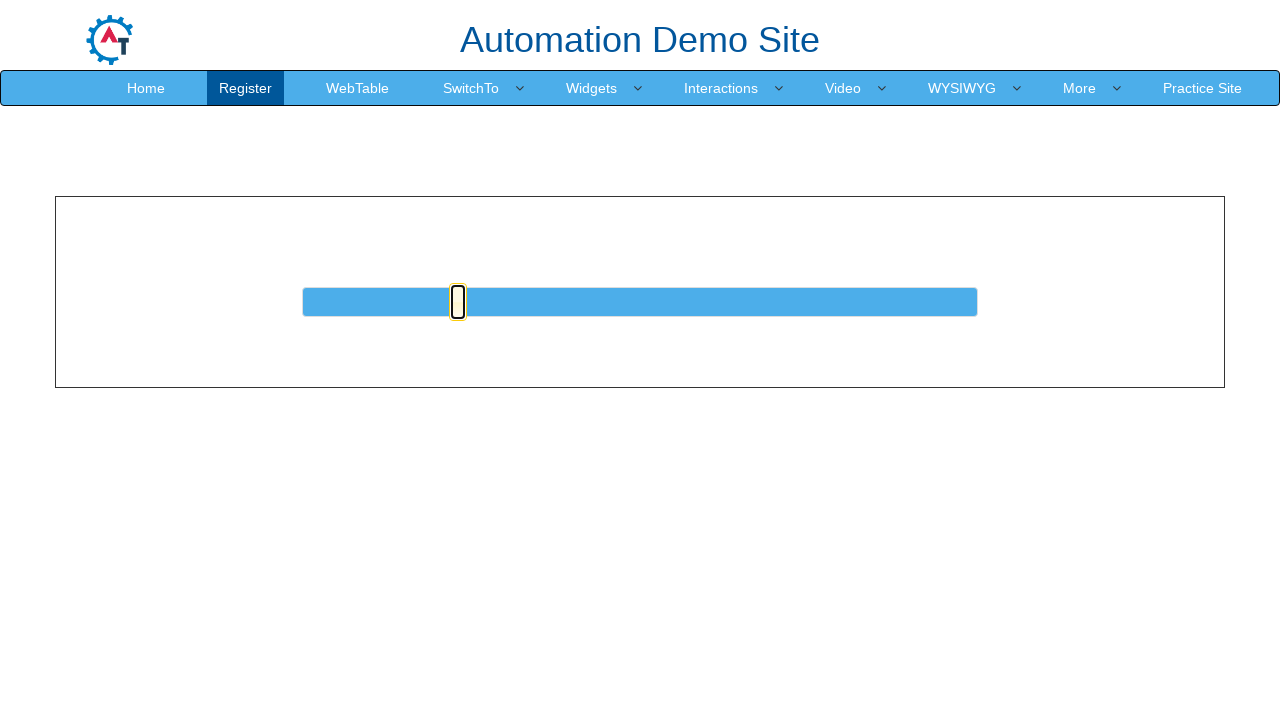

Pressed ArrowRight on slider (iteration 24/50) on #slider a
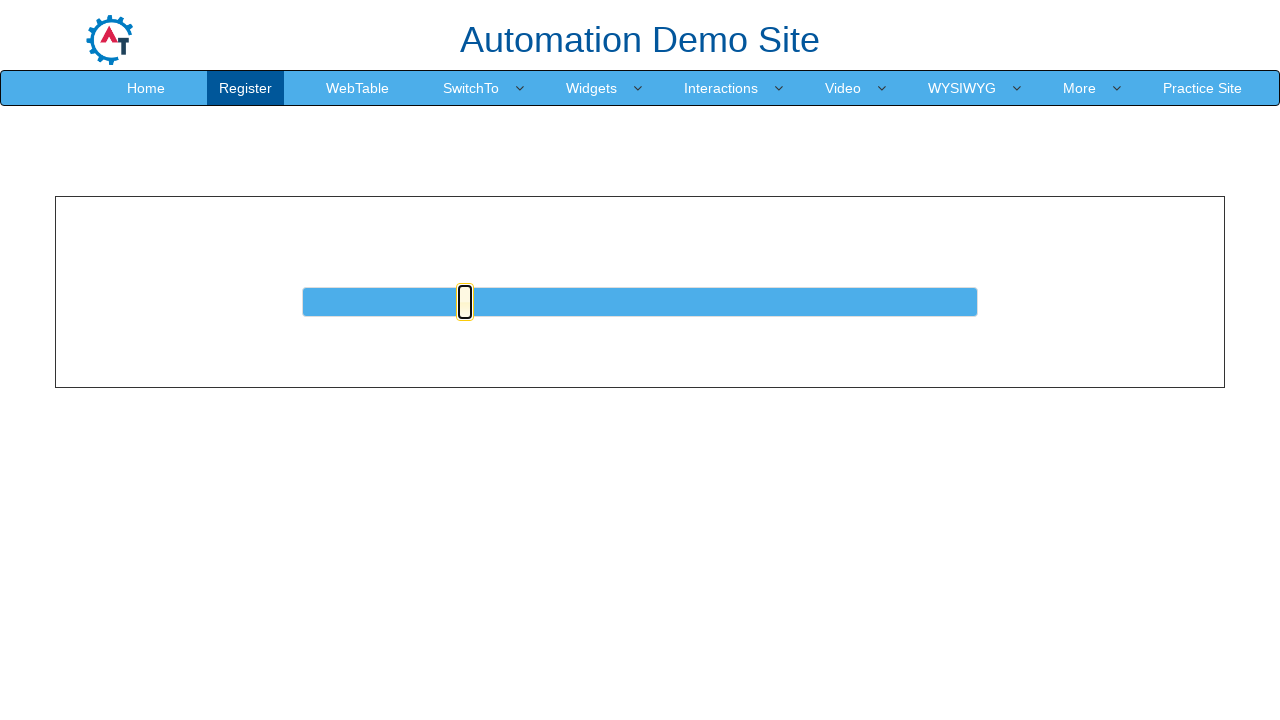

Waited 20ms for slider animation (iteration 24/50)
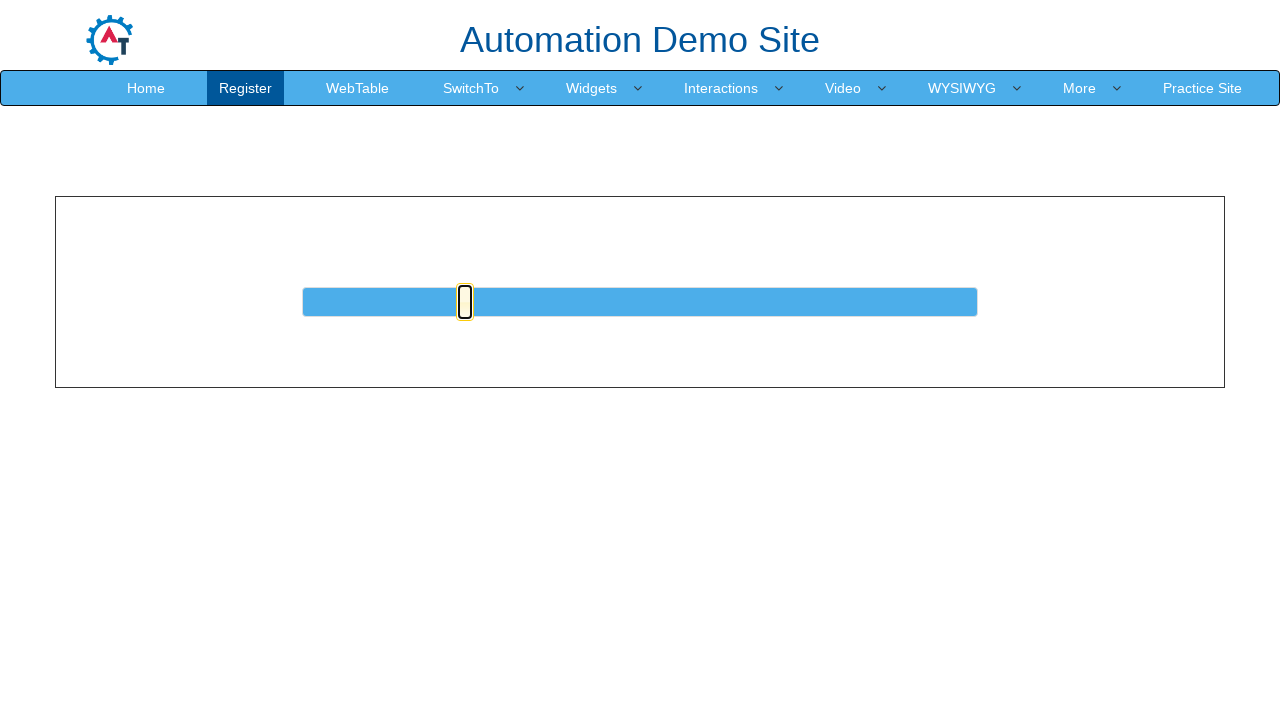

Pressed ArrowRight on slider (iteration 25/50) on #slider a
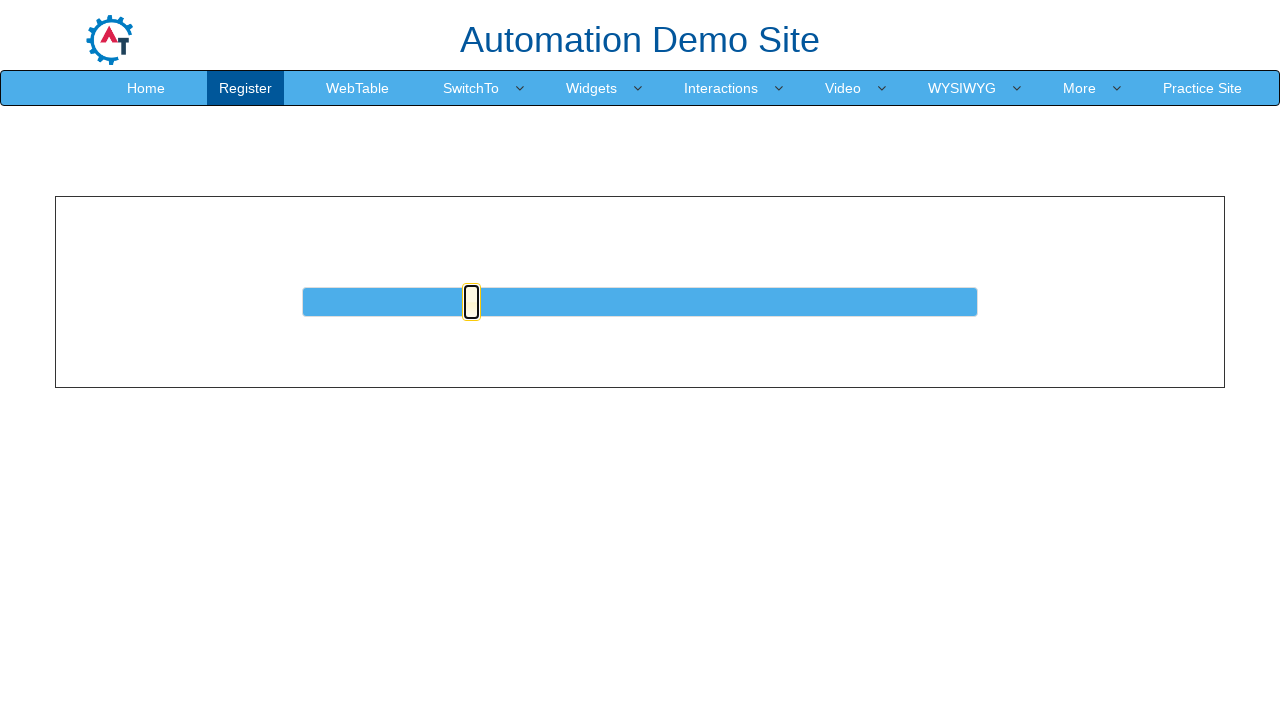

Waited 20ms for slider animation (iteration 25/50)
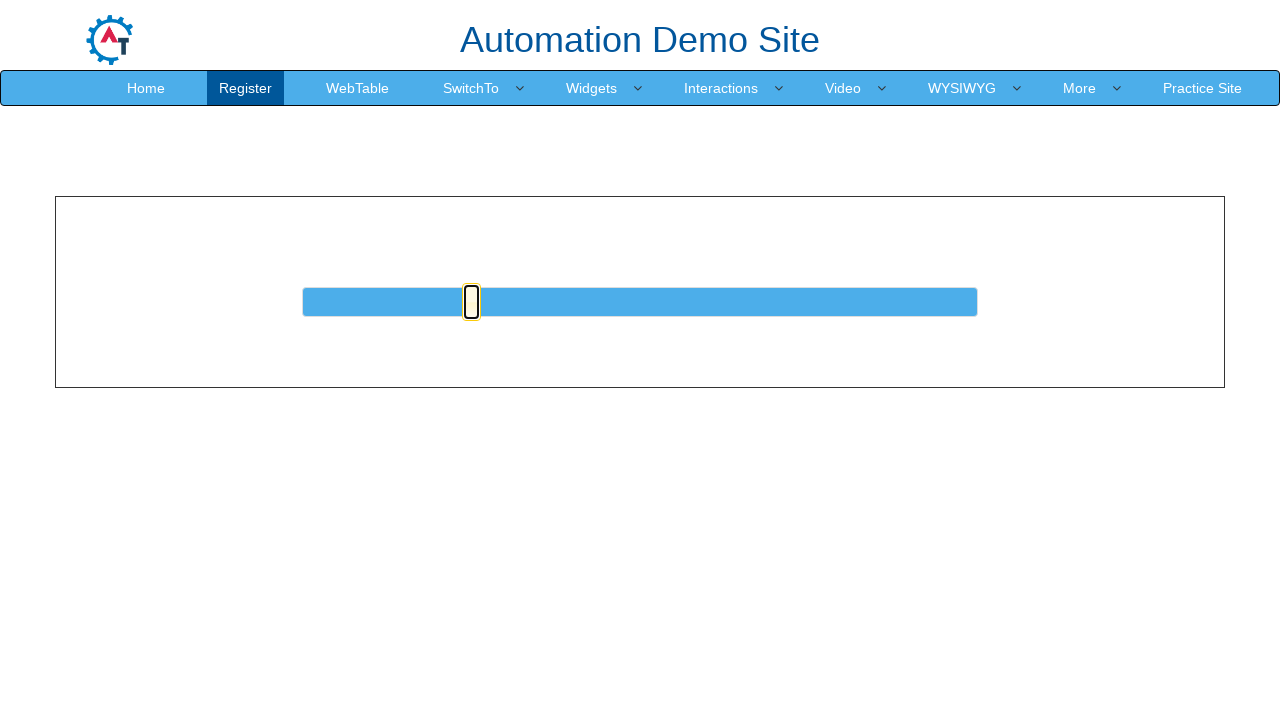

Pressed ArrowRight on slider (iteration 26/50) on #slider a
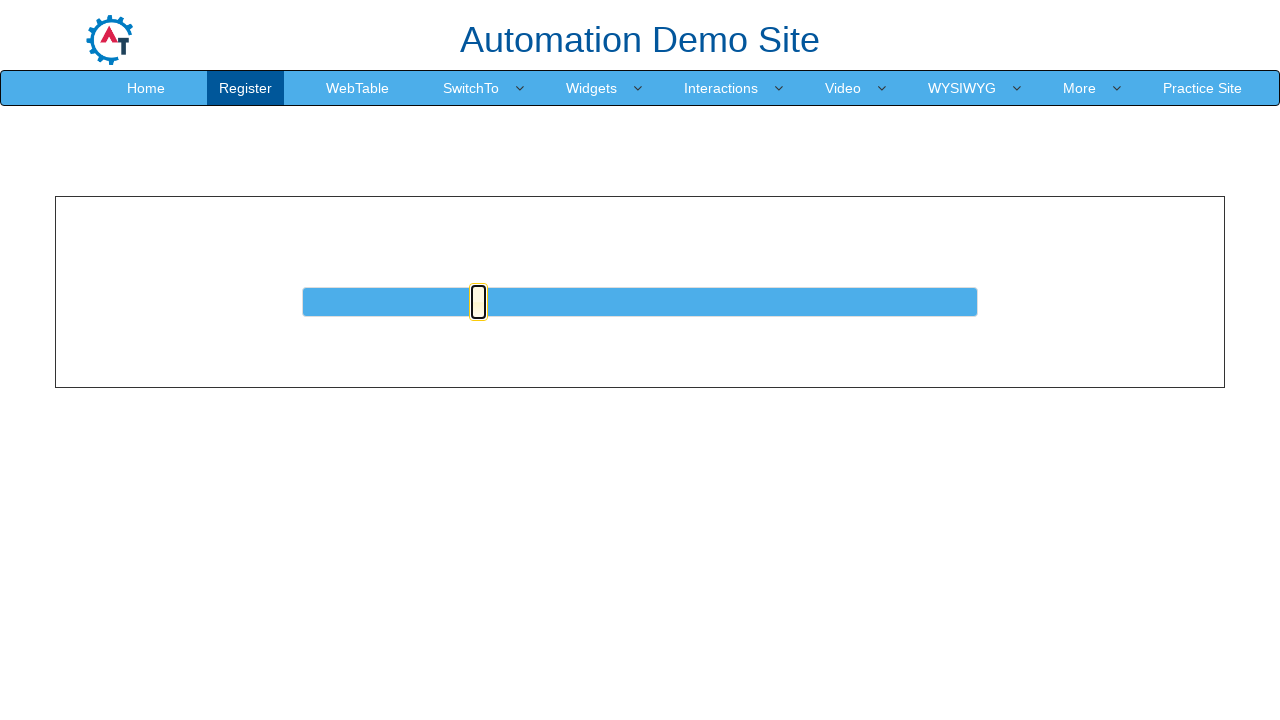

Waited 20ms for slider animation (iteration 26/50)
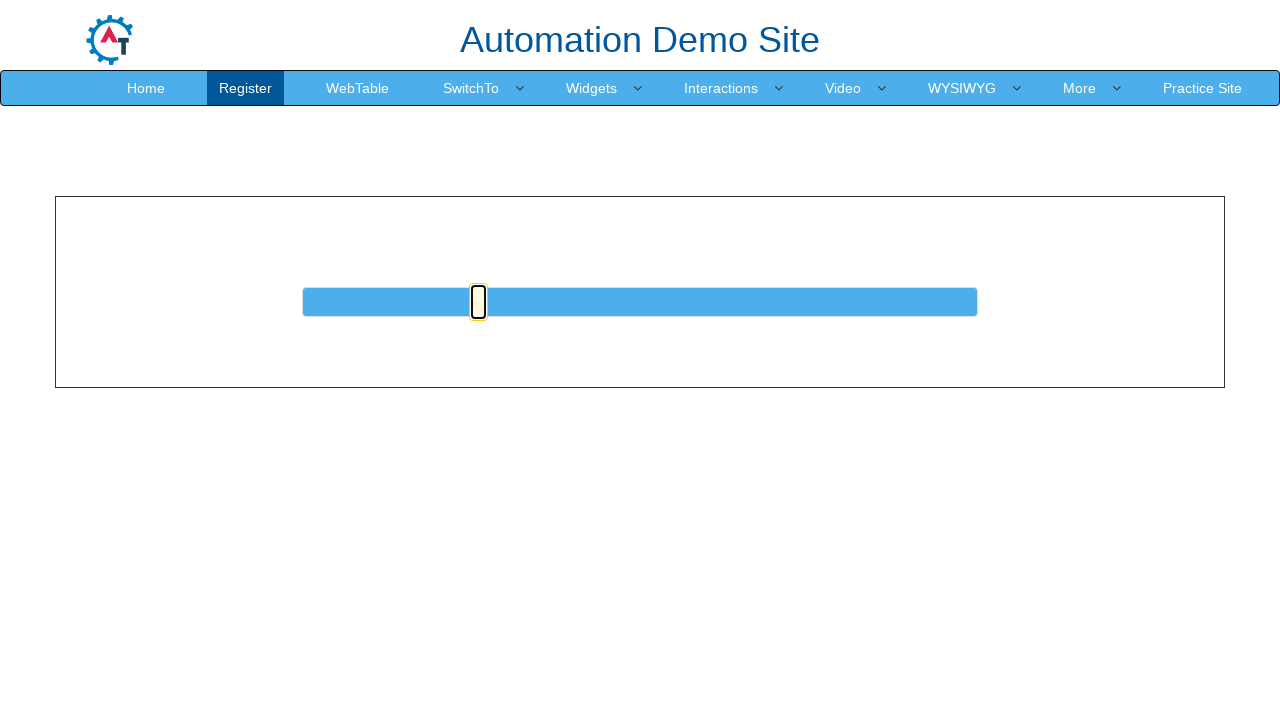

Pressed ArrowRight on slider (iteration 27/50) on #slider a
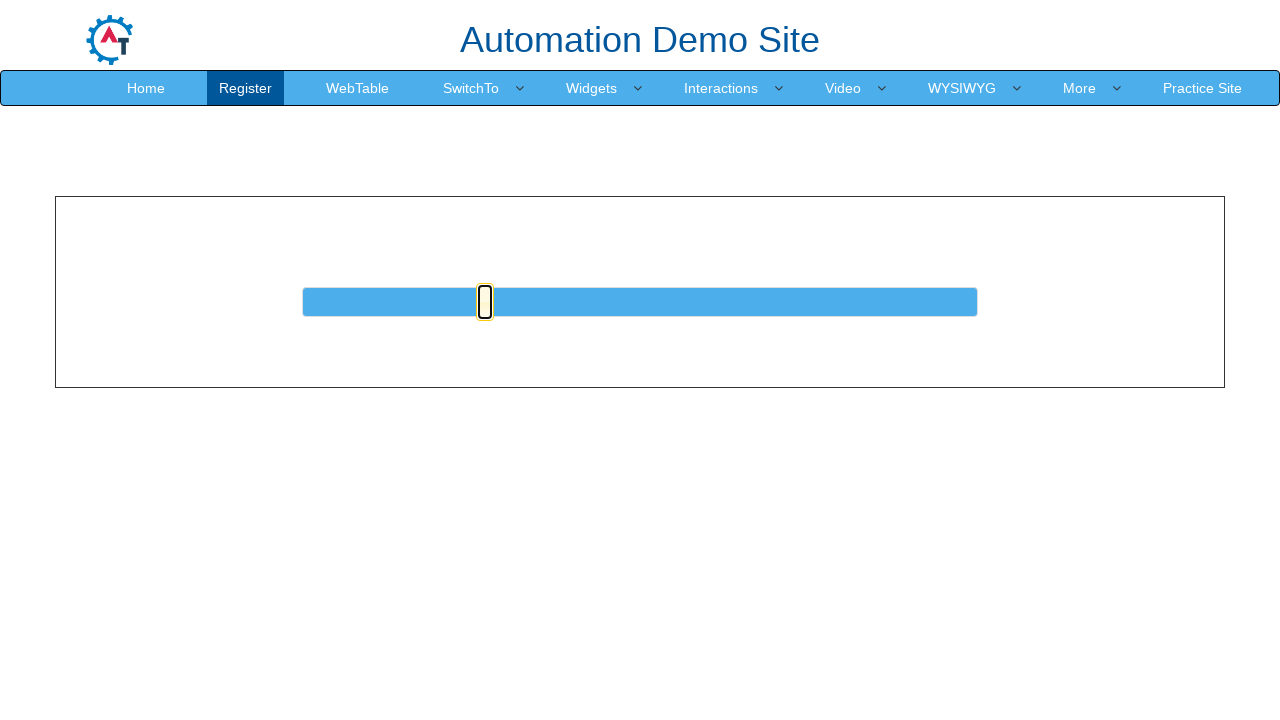

Waited 20ms for slider animation (iteration 27/50)
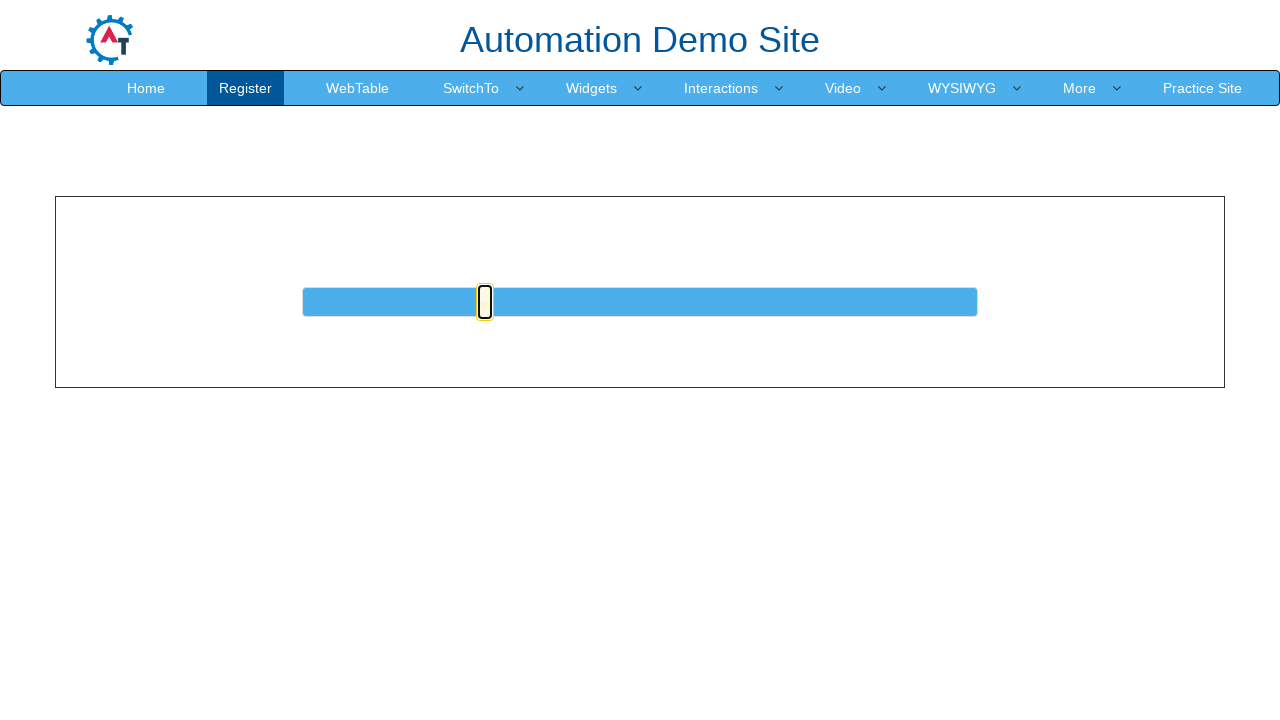

Pressed ArrowRight on slider (iteration 28/50) on #slider a
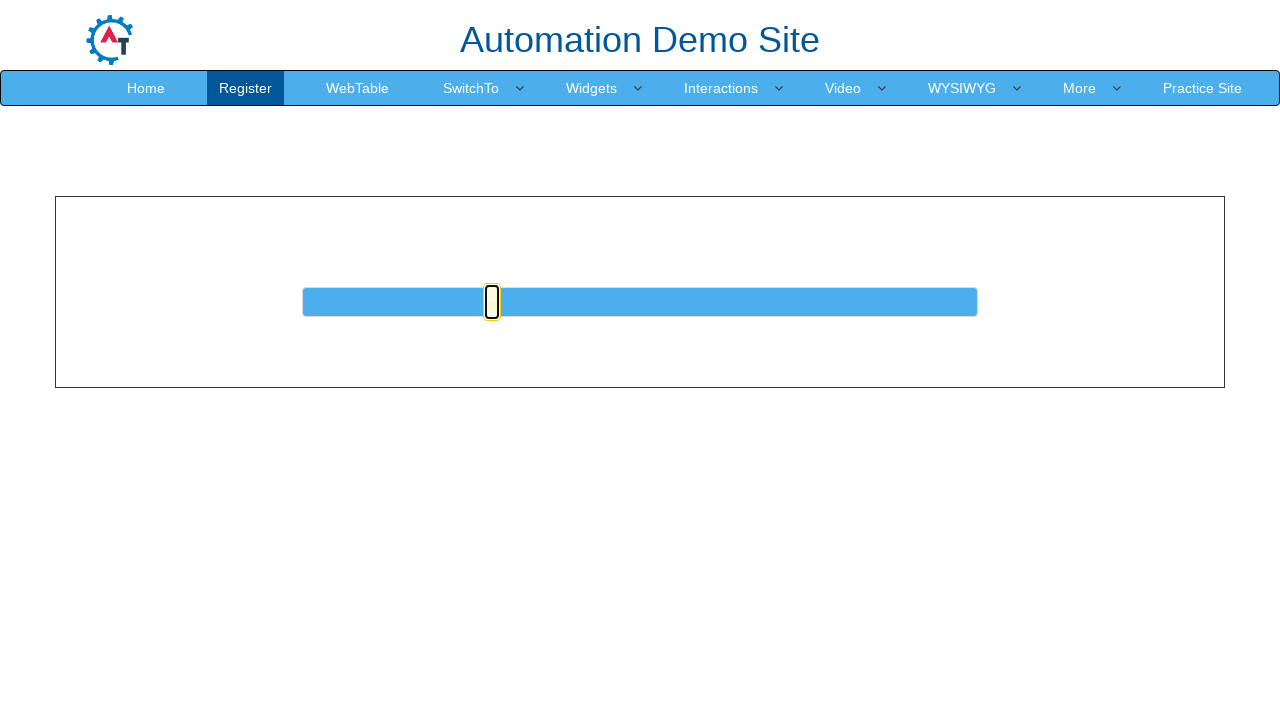

Waited 20ms for slider animation (iteration 28/50)
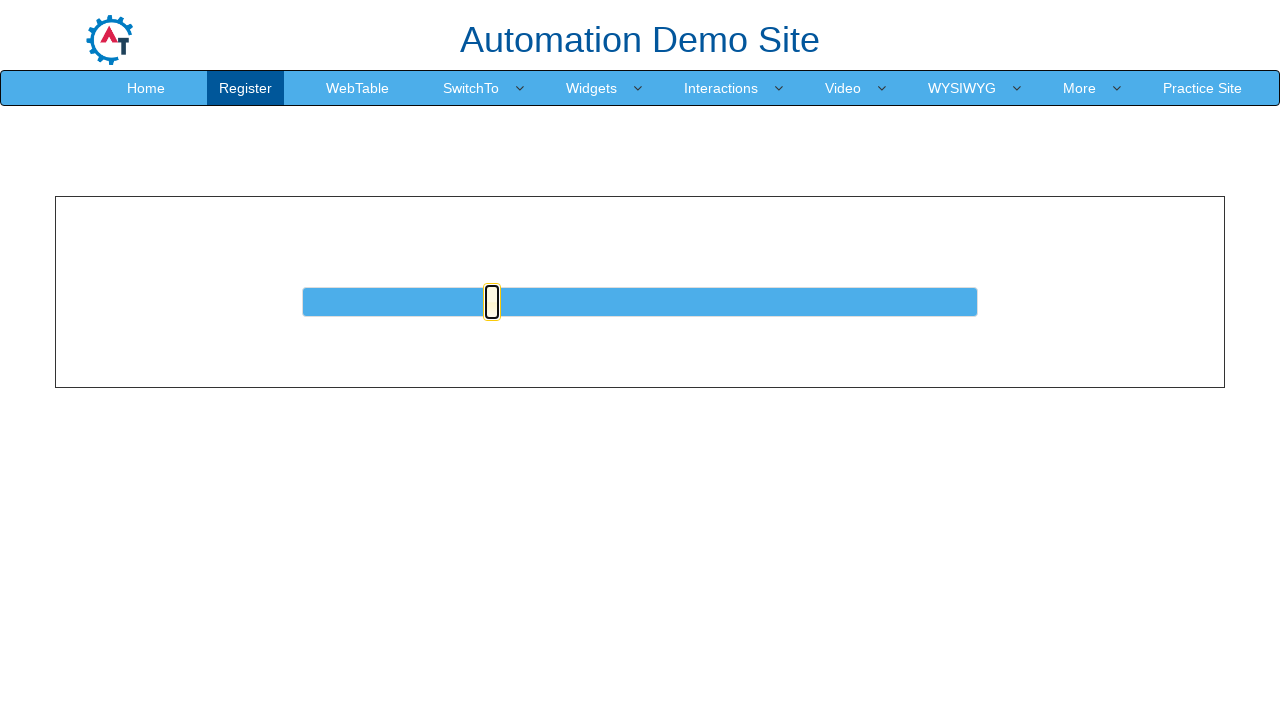

Pressed ArrowRight on slider (iteration 29/50) on #slider a
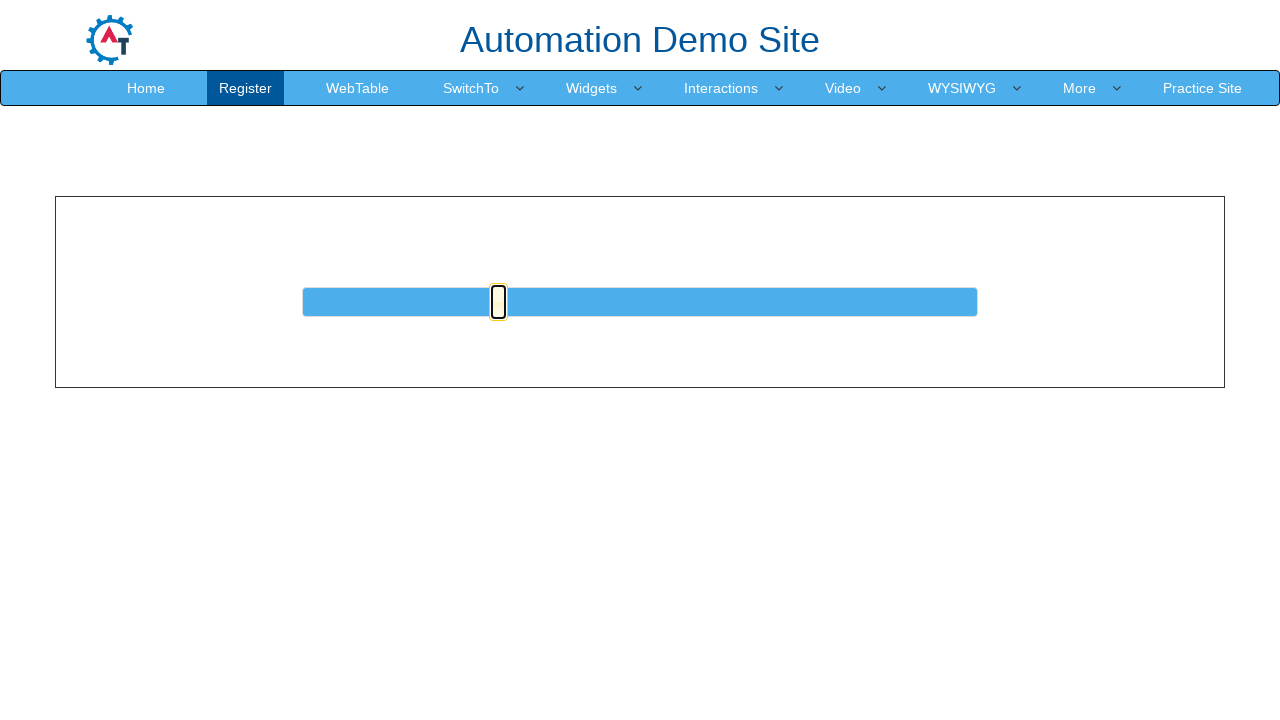

Waited 20ms for slider animation (iteration 29/50)
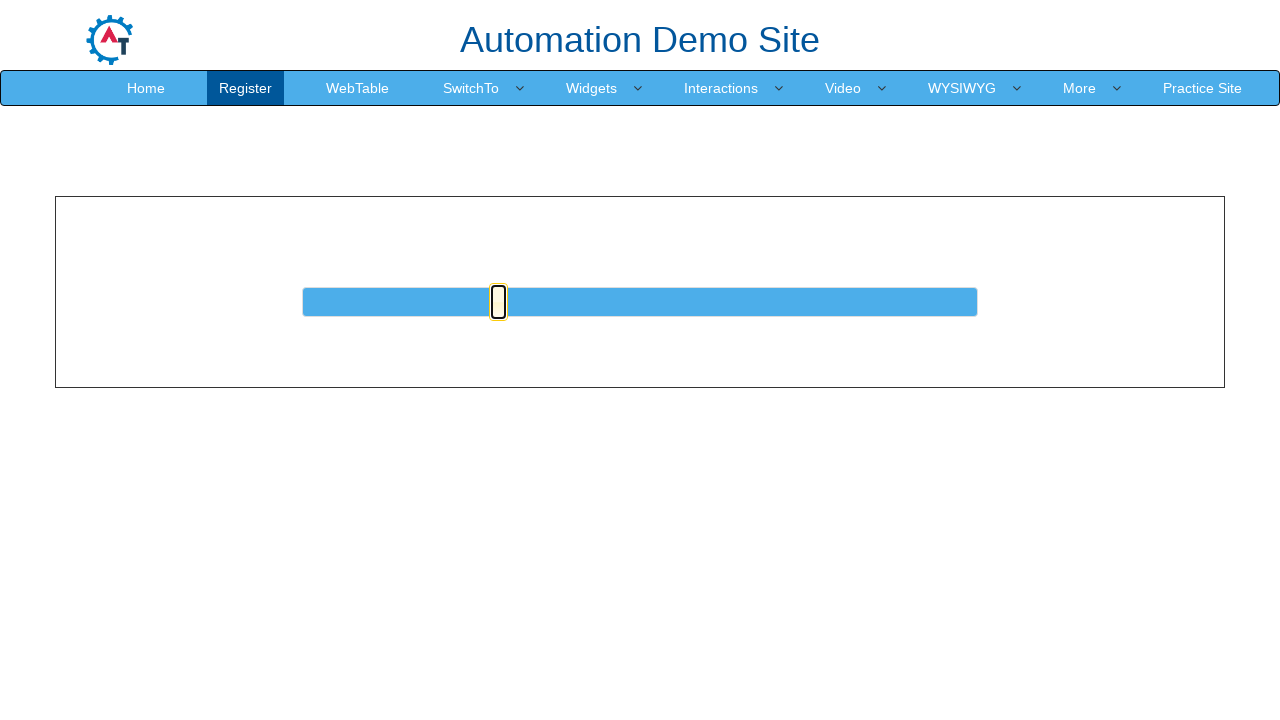

Pressed ArrowRight on slider (iteration 30/50) on #slider a
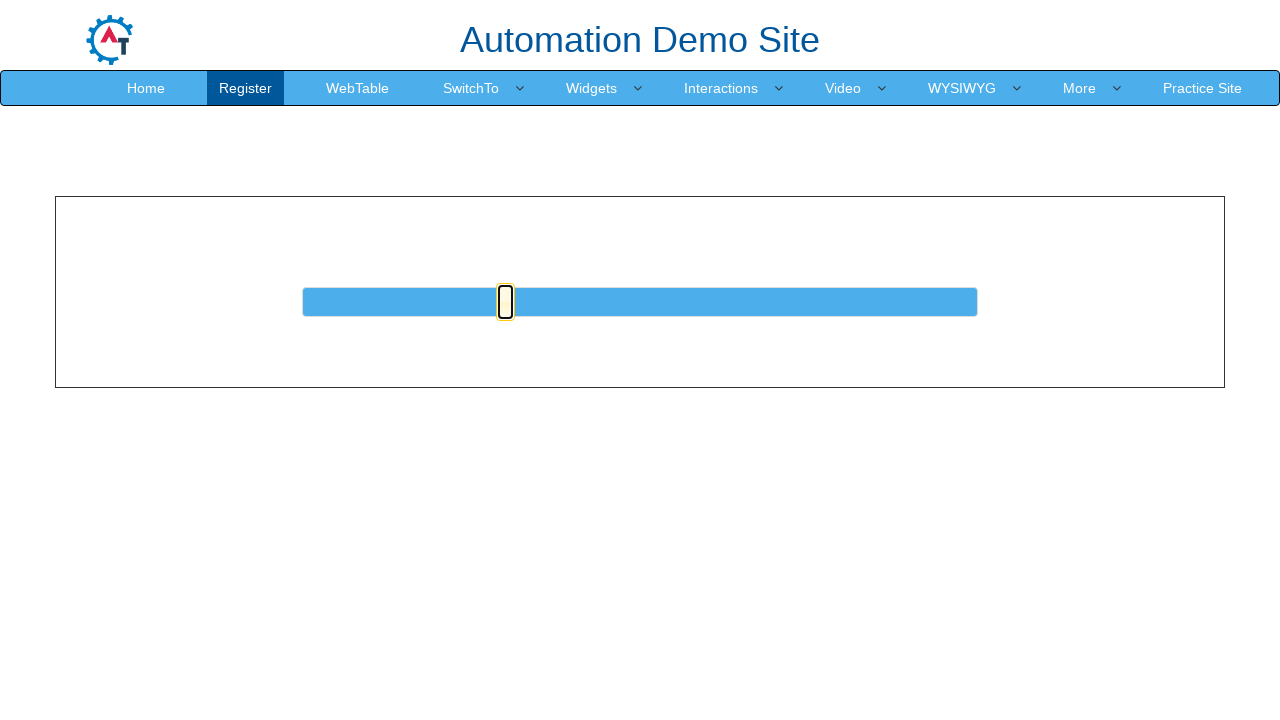

Waited 20ms for slider animation (iteration 30/50)
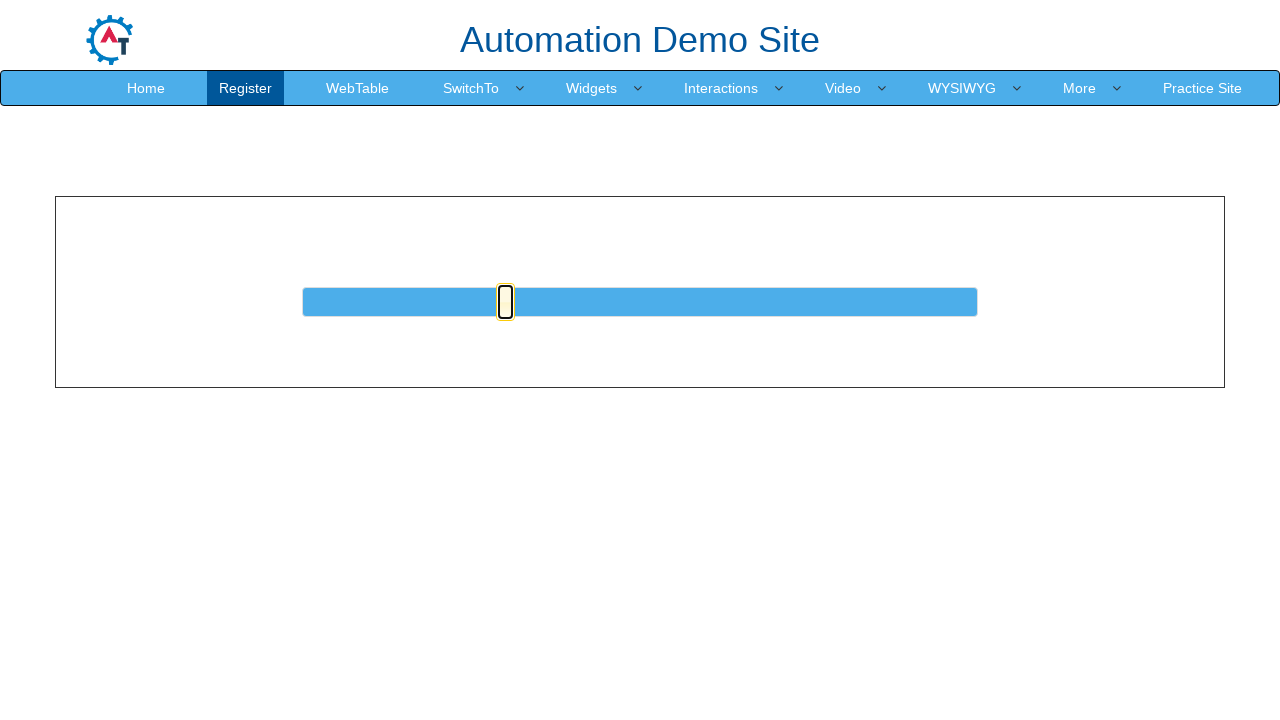

Pressed ArrowRight on slider (iteration 31/50) on #slider a
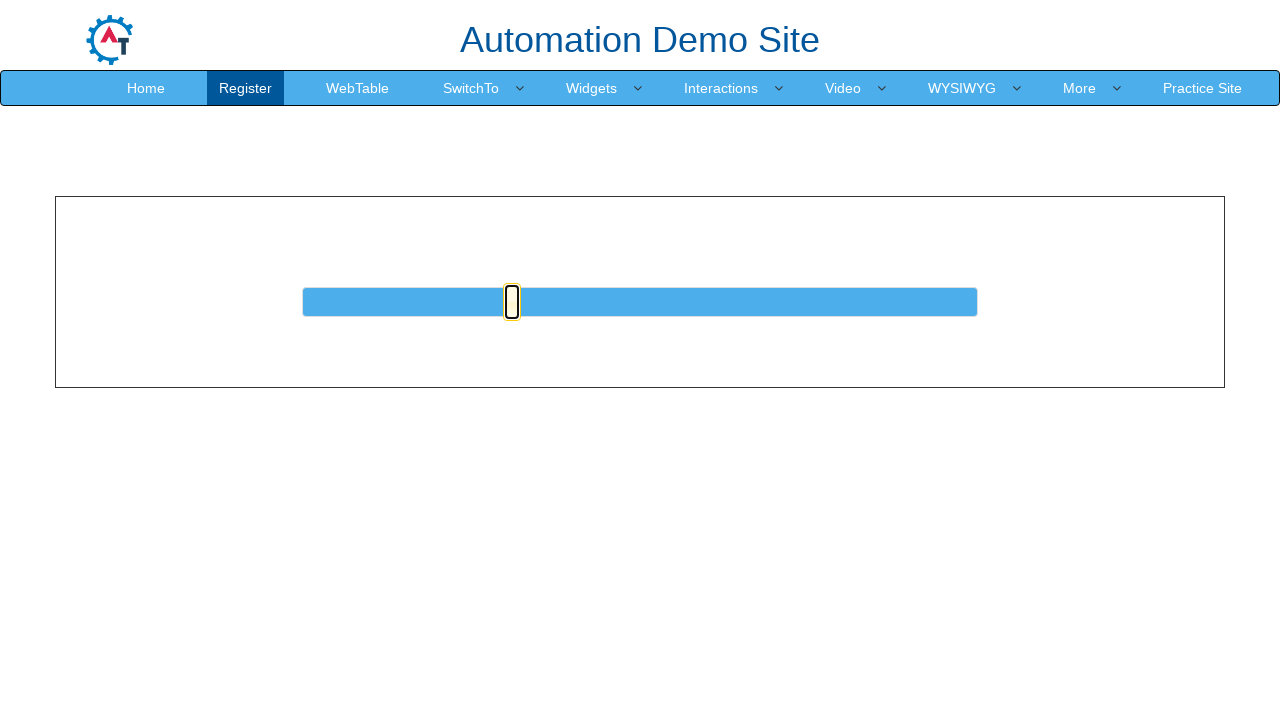

Waited 20ms for slider animation (iteration 31/50)
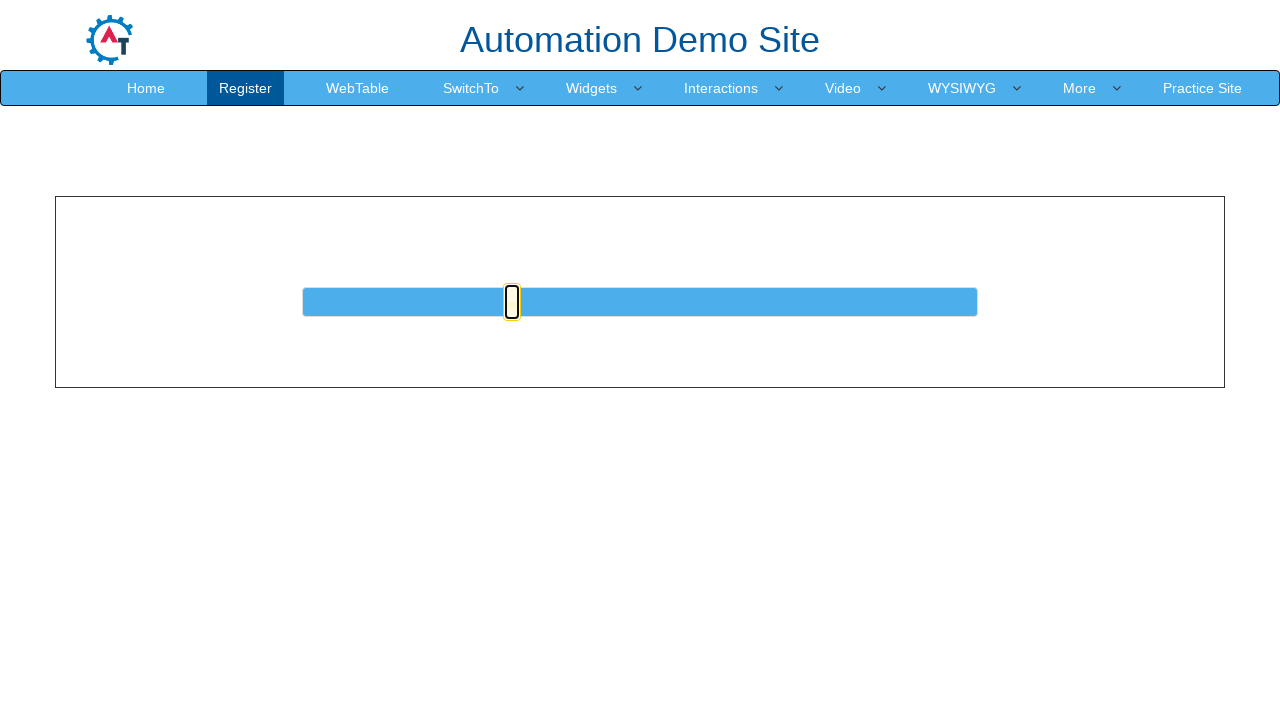

Pressed ArrowRight on slider (iteration 32/50) on #slider a
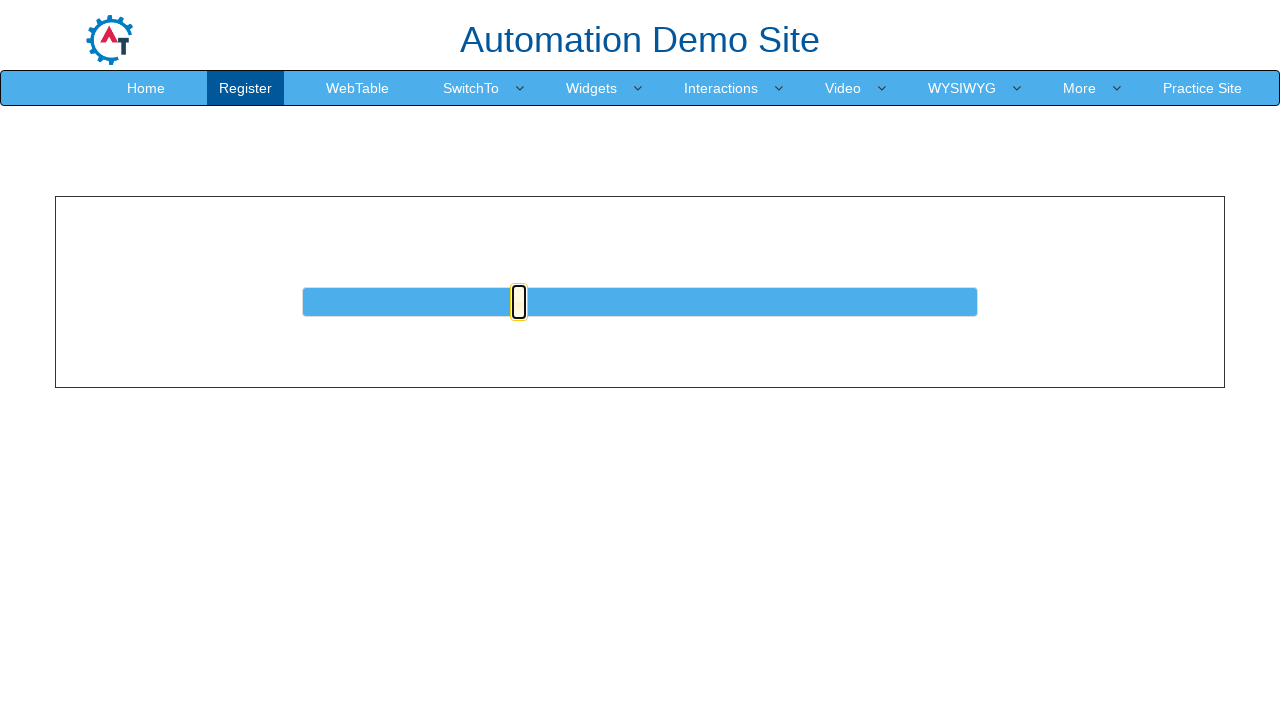

Waited 20ms for slider animation (iteration 32/50)
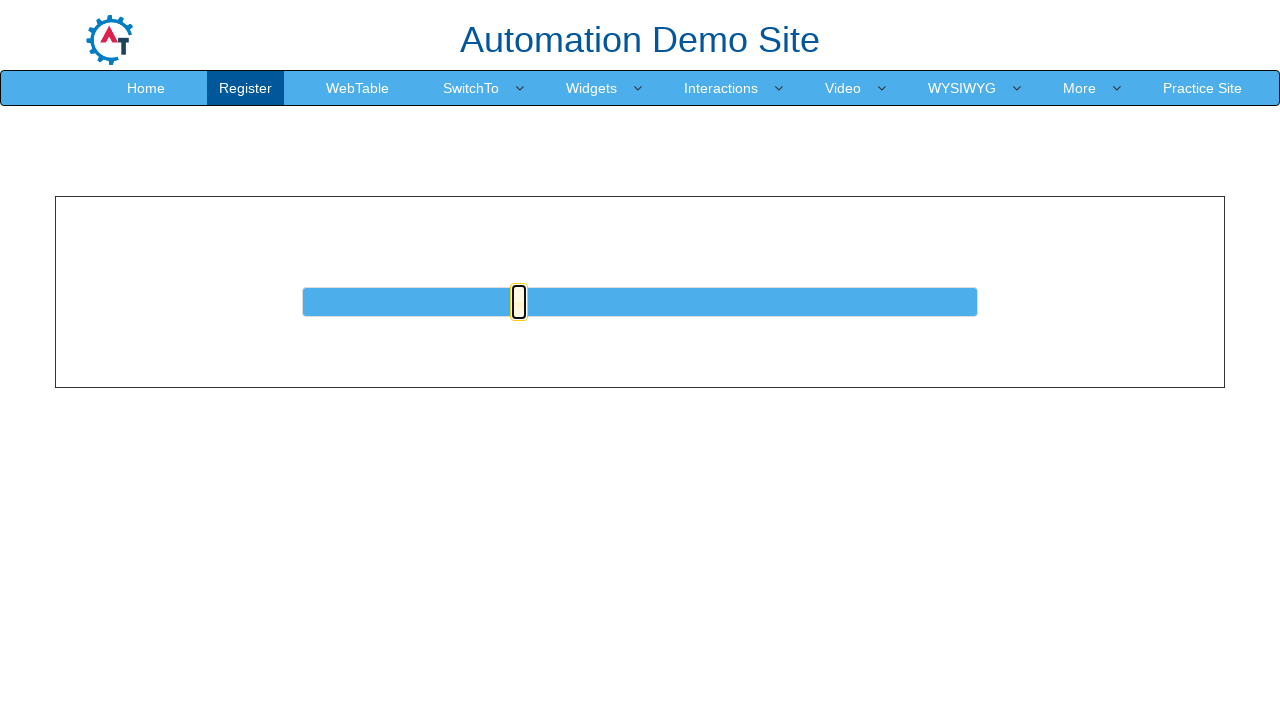

Pressed ArrowRight on slider (iteration 33/50) on #slider a
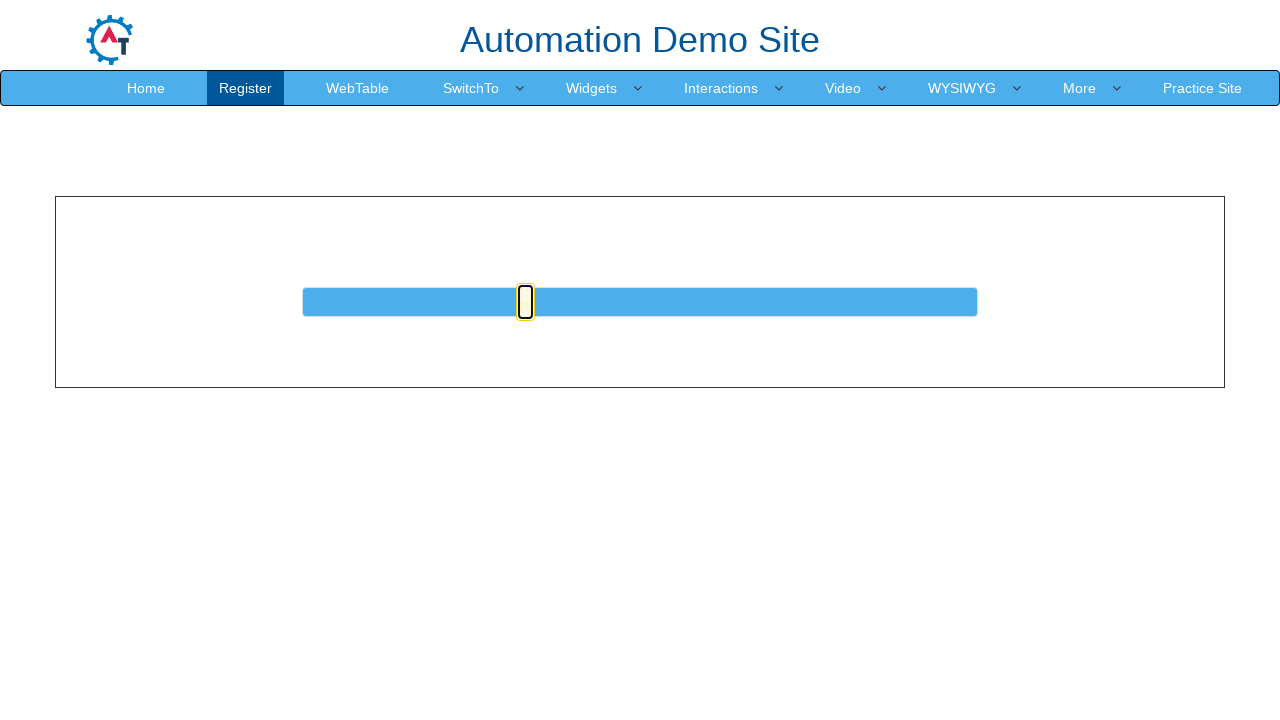

Waited 20ms for slider animation (iteration 33/50)
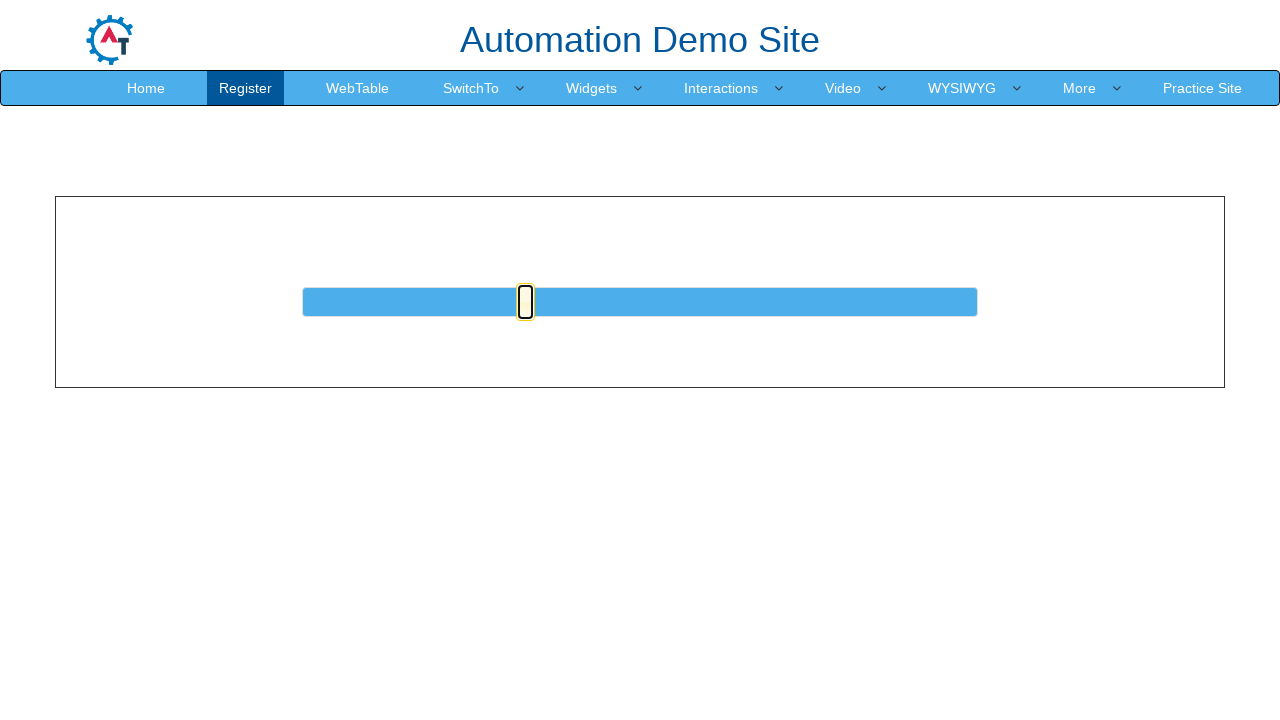

Pressed ArrowRight on slider (iteration 34/50) on #slider a
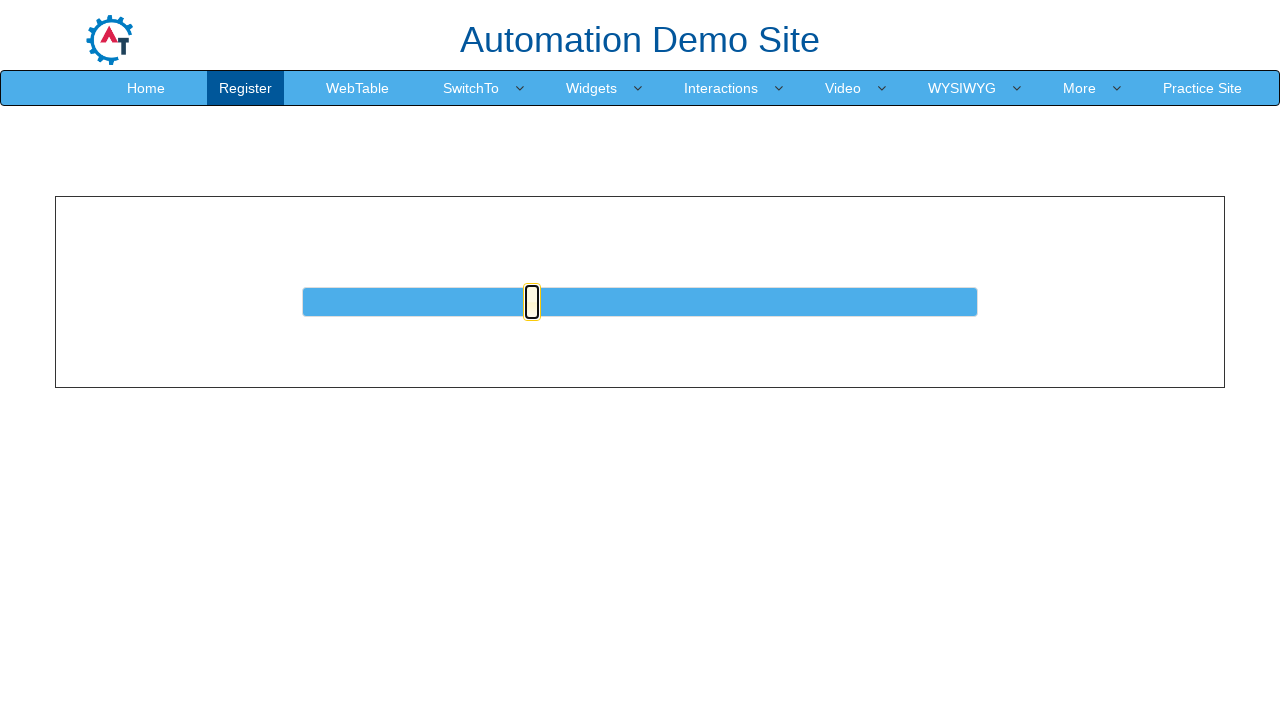

Waited 20ms for slider animation (iteration 34/50)
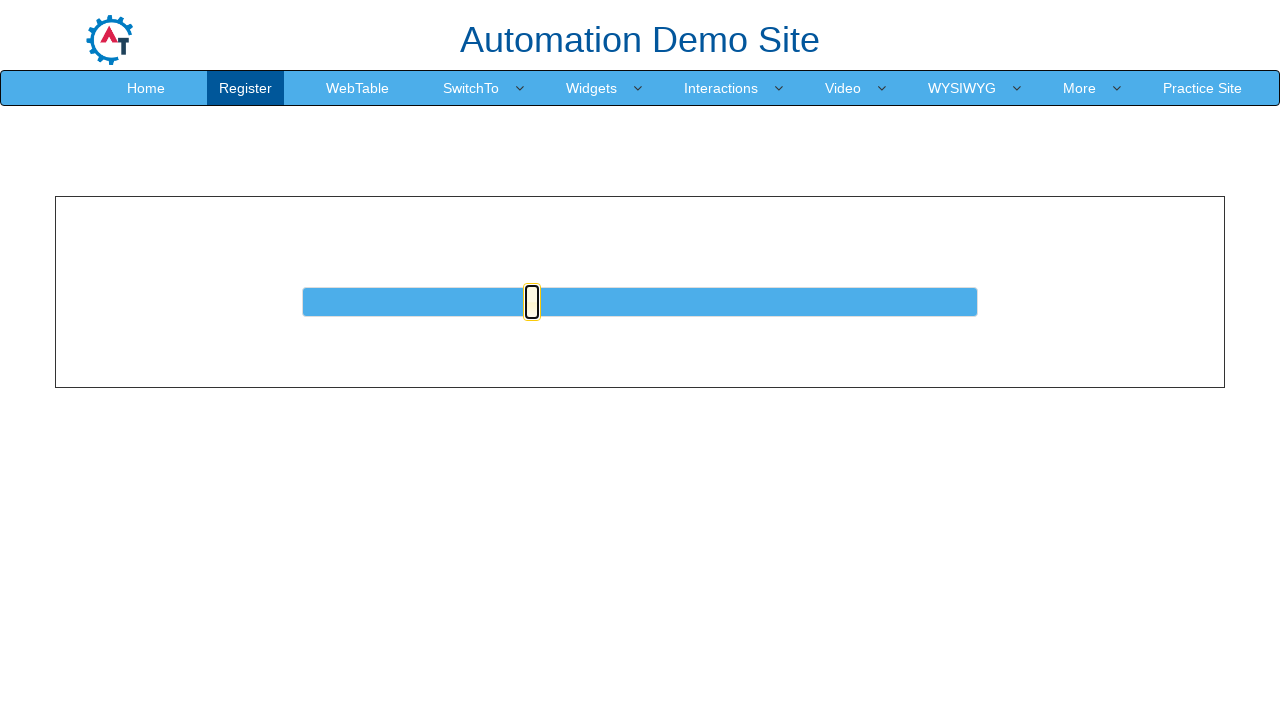

Pressed ArrowRight on slider (iteration 35/50) on #slider a
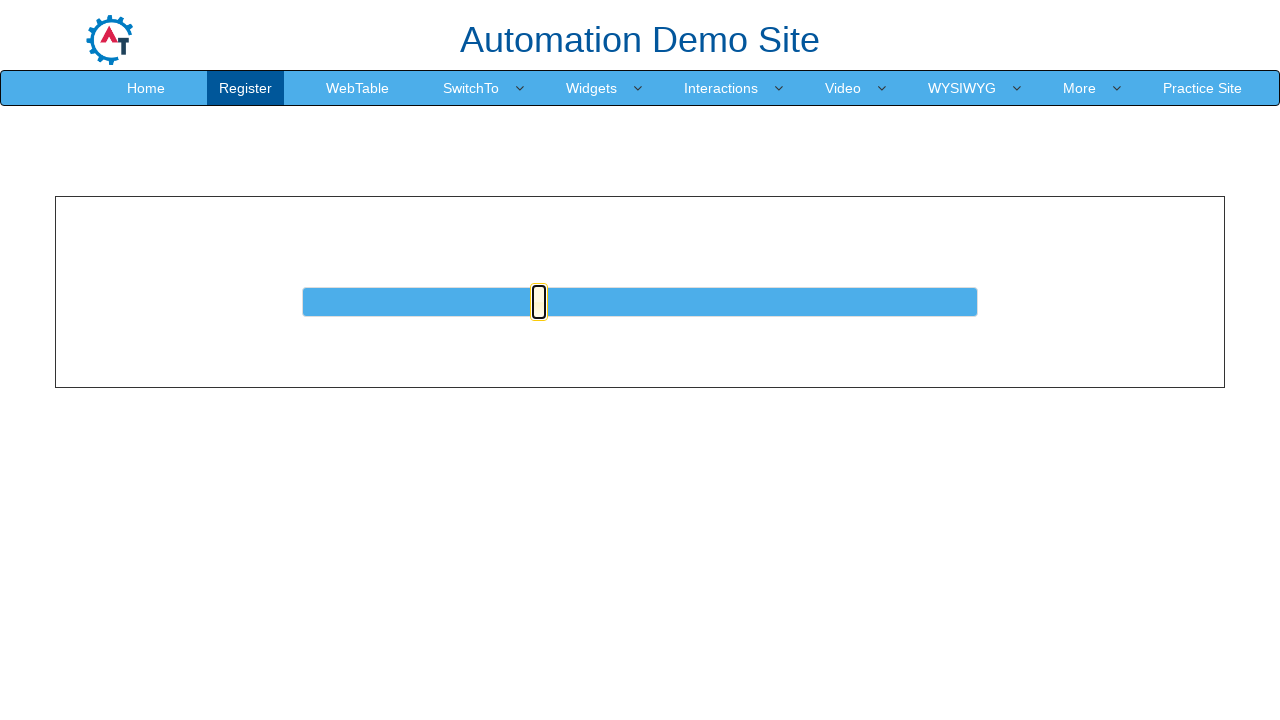

Waited 20ms for slider animation (iteration 35/50)
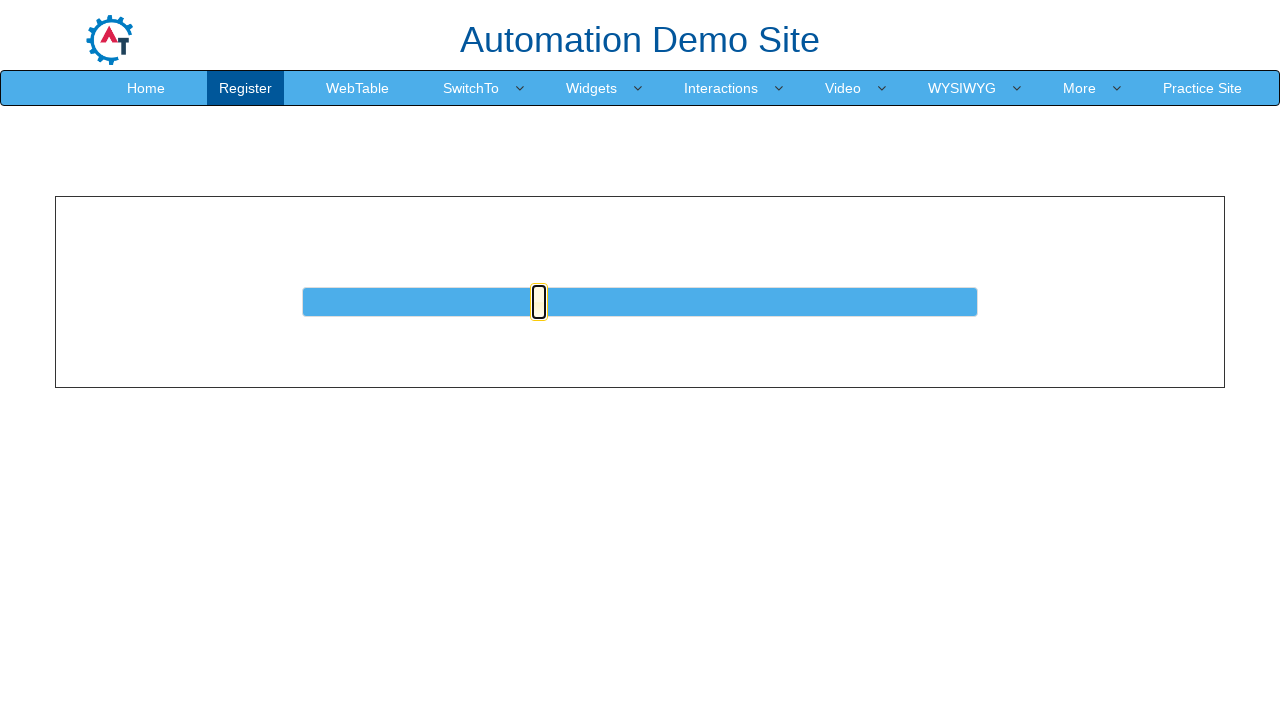

Pressed ArrowRight on slider (iteration 36/50) on #slider a
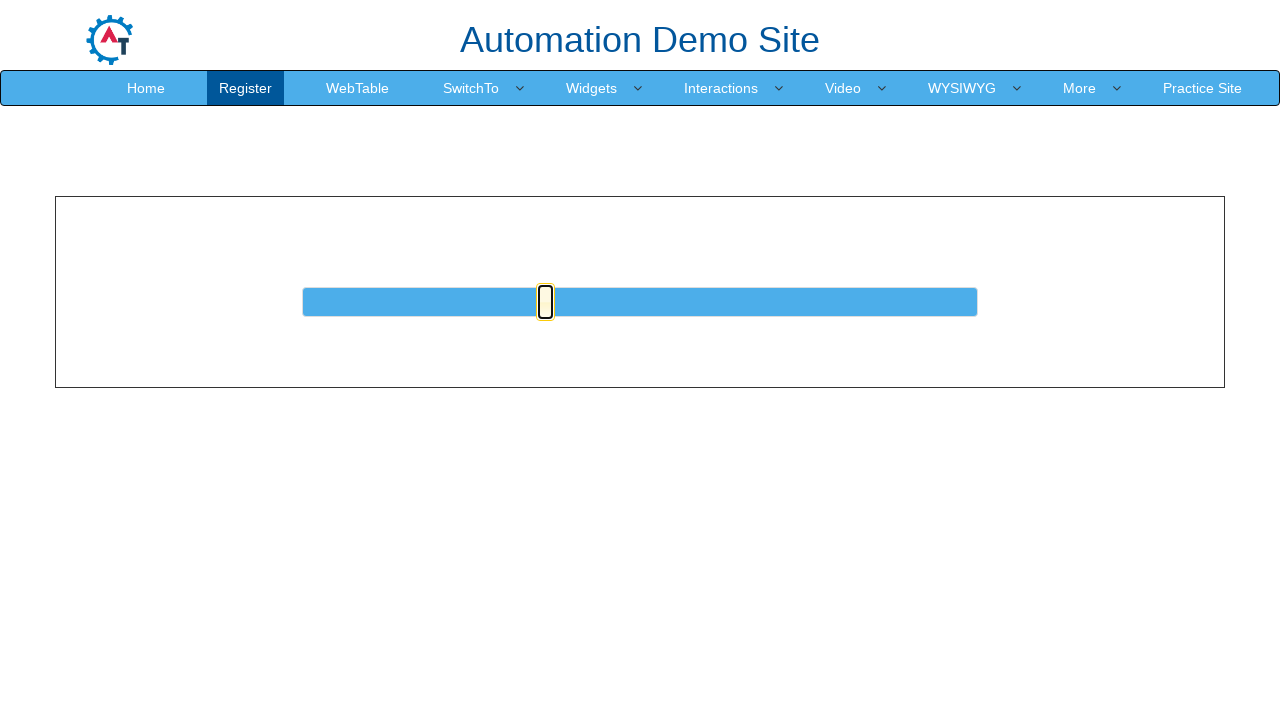

Waited 20ms for slider animation (iteration 36/50)
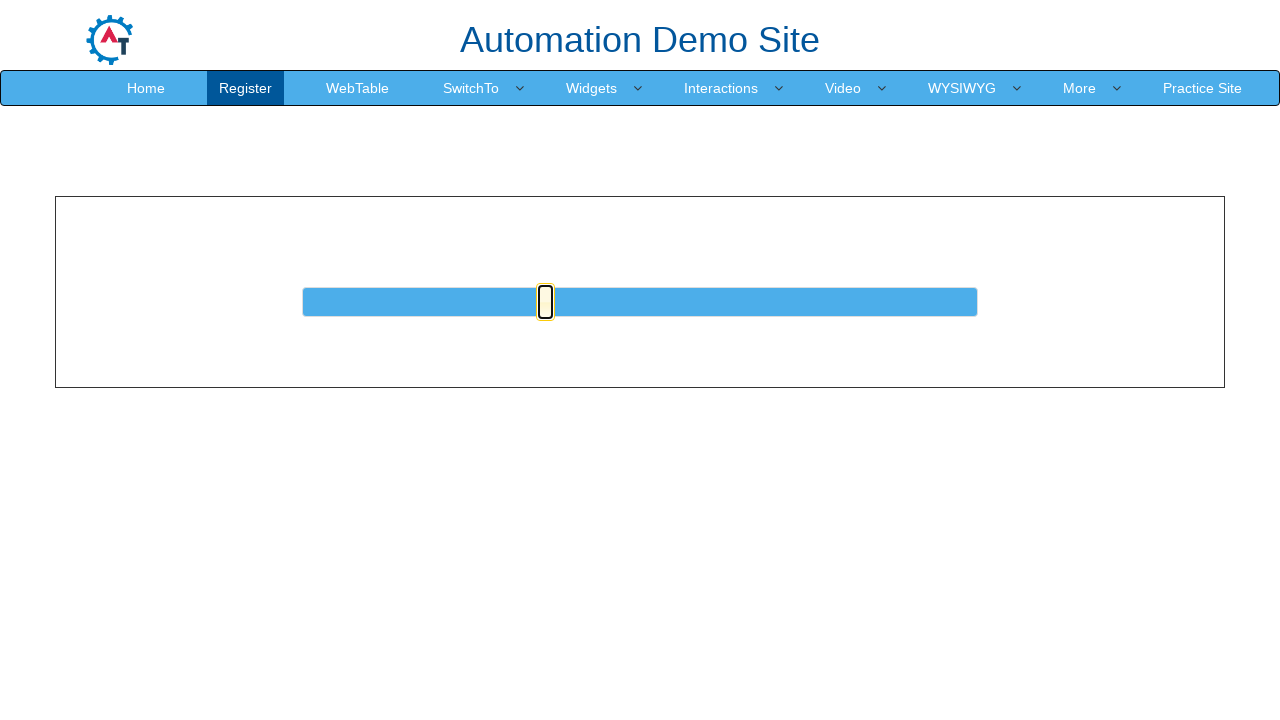

Pressed ArrowRight on slider (iteration 37/50) on #slider a
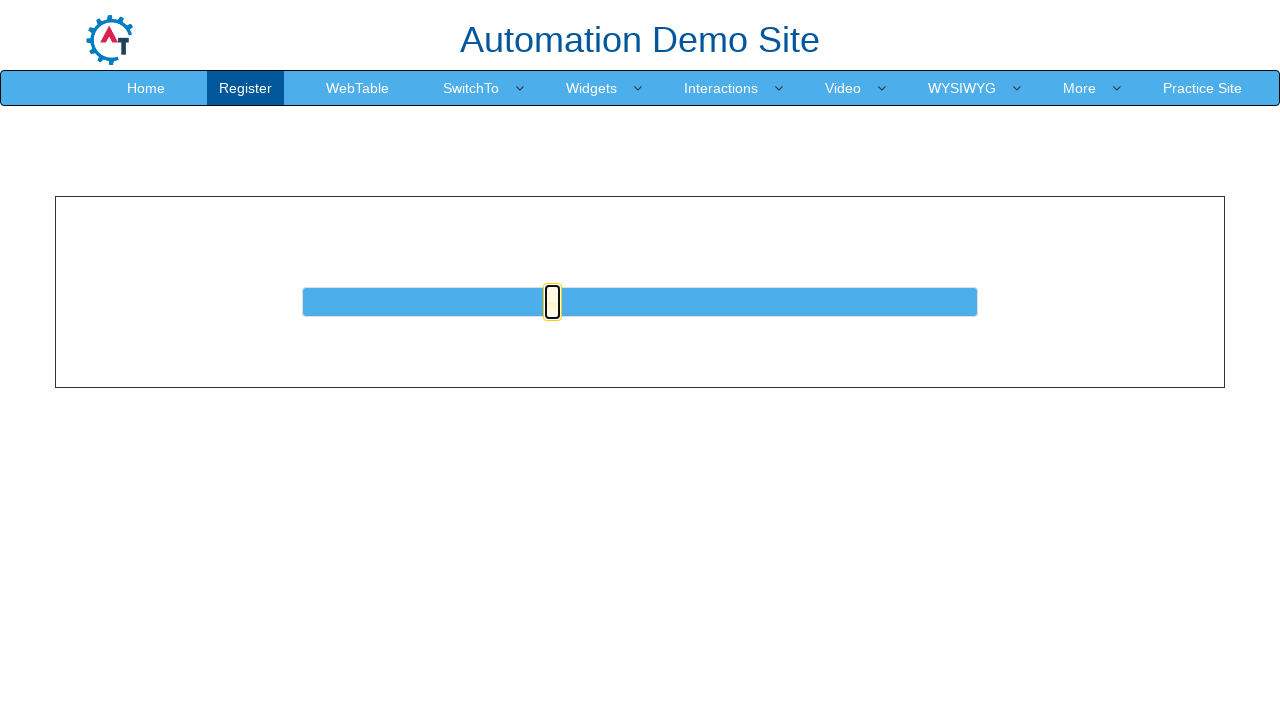

Waited 20ms for slider animation (iteration 37/50)
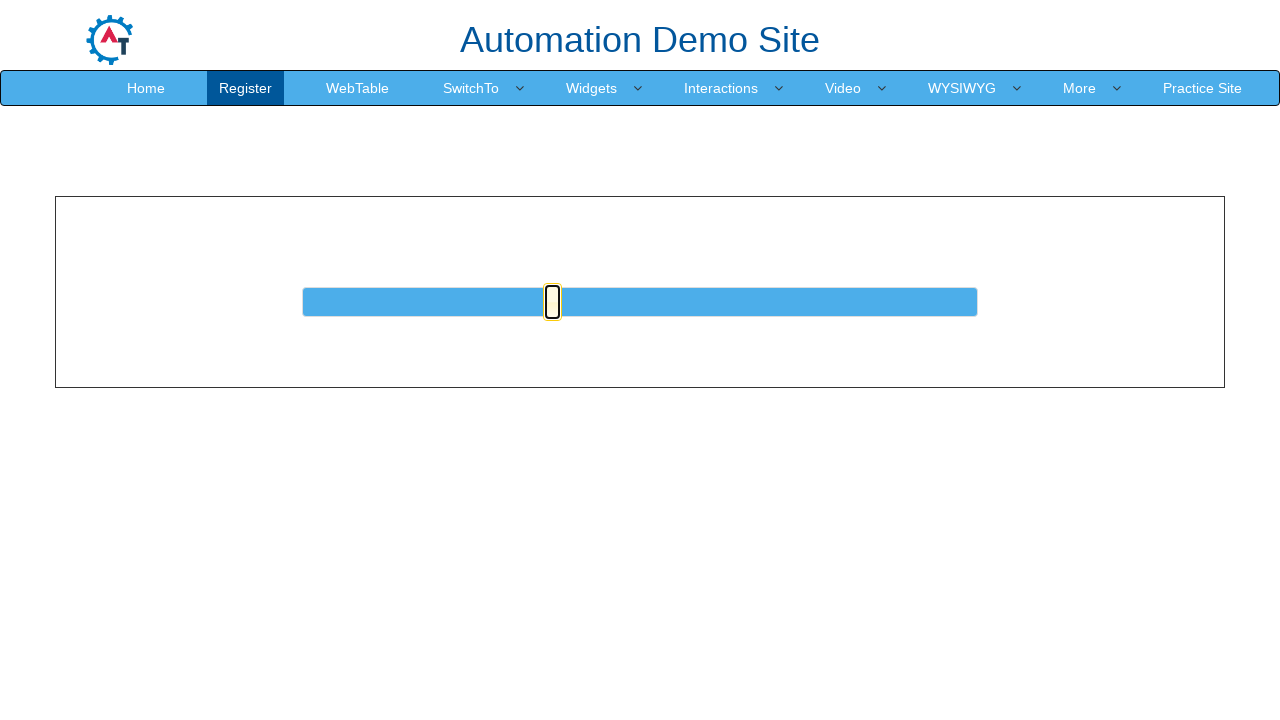

Pressed ArrowRight on slider (iteration 38/50) on #slider a
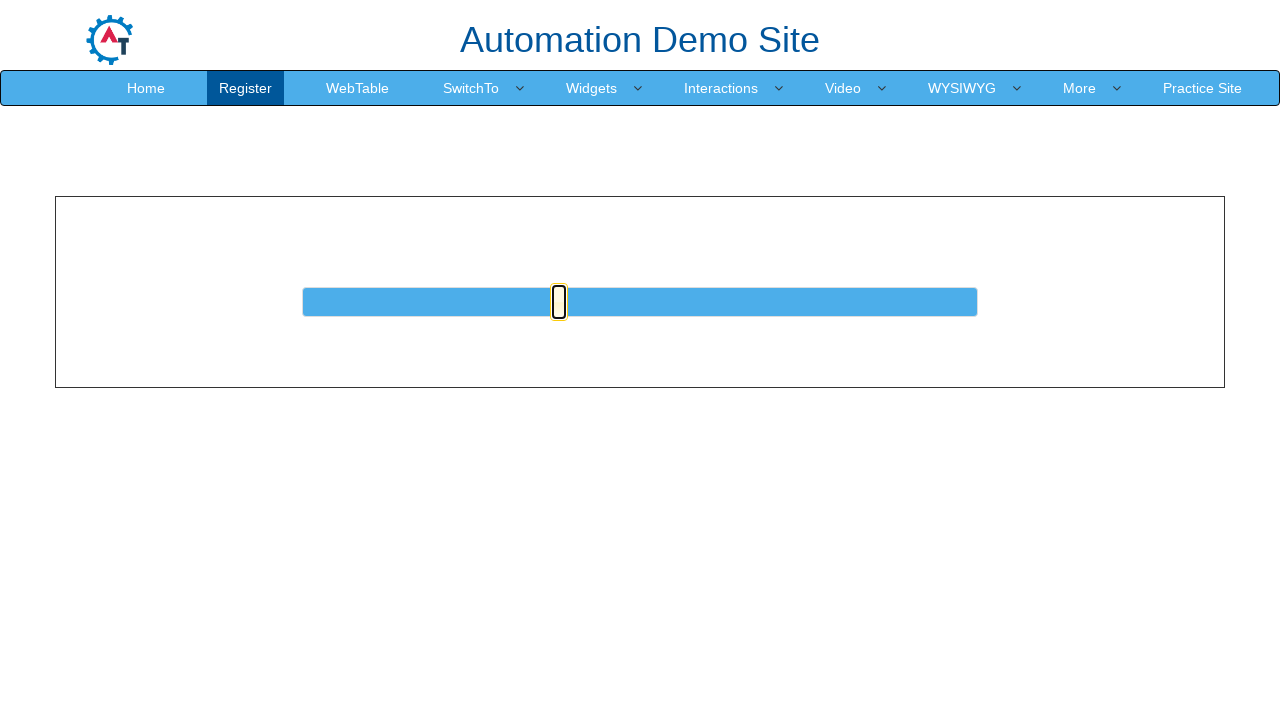

Waited 20ms for slider animation (iteration 38/50)
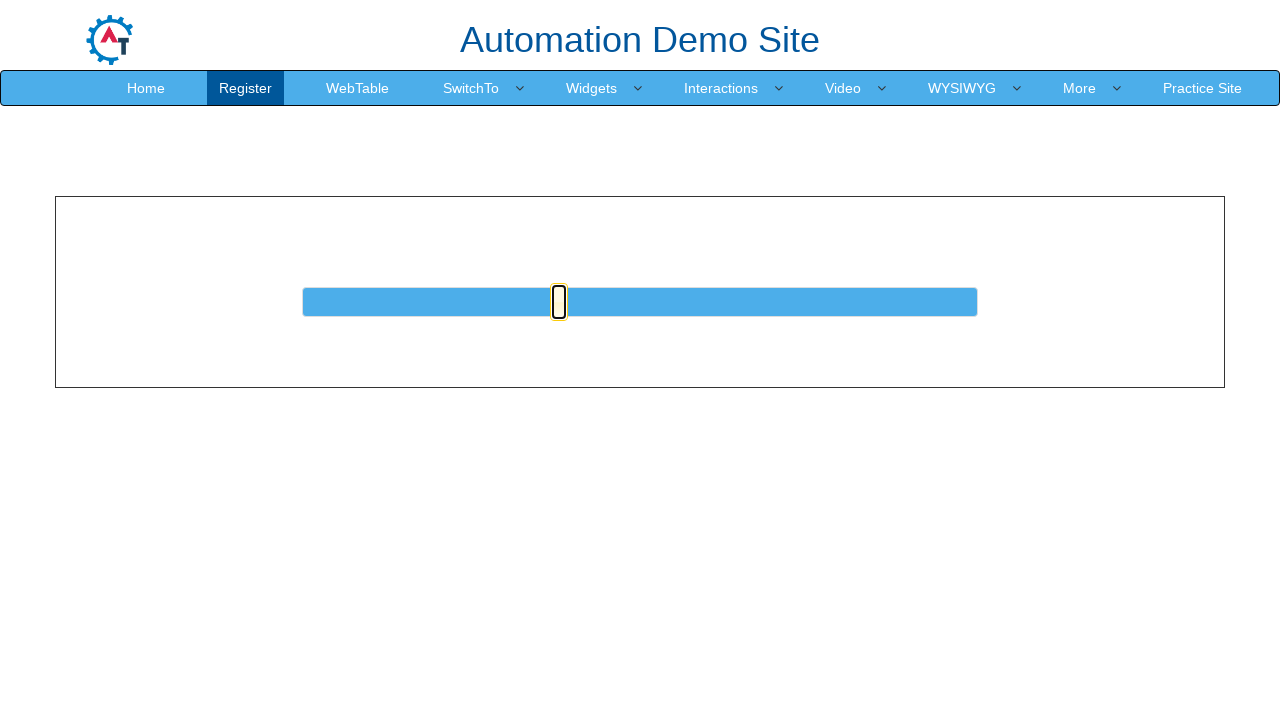

Pressed ArrowRight on slider (iteration 39/50) on #slider a
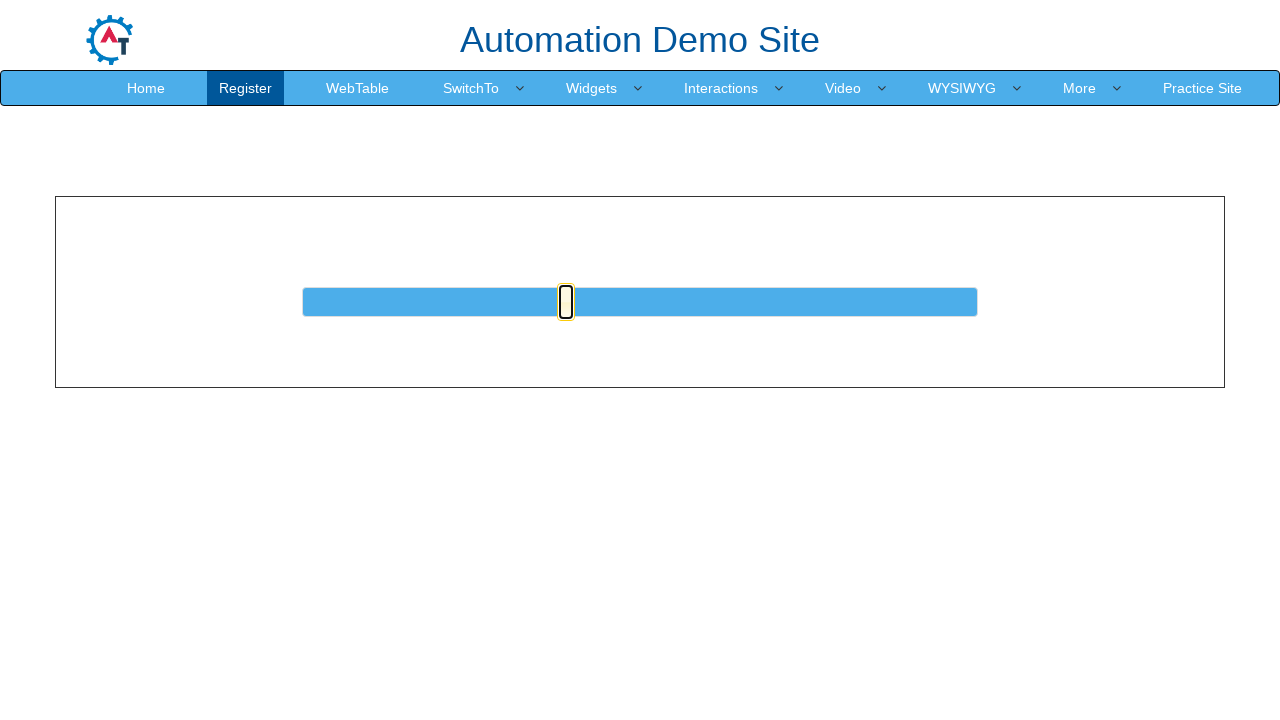

Waited 20ms for slider animation (iteration 39/50)
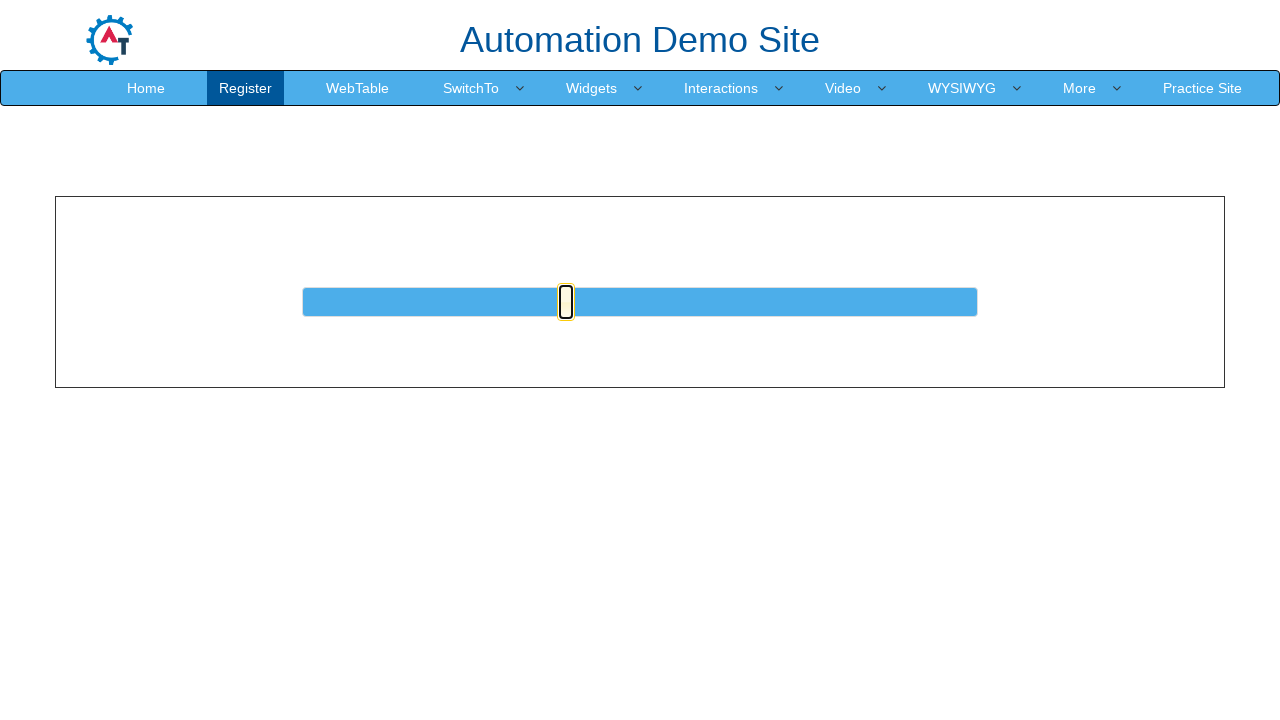

Pressed ArrowRight on slider (iteration 40/50) on #slider a
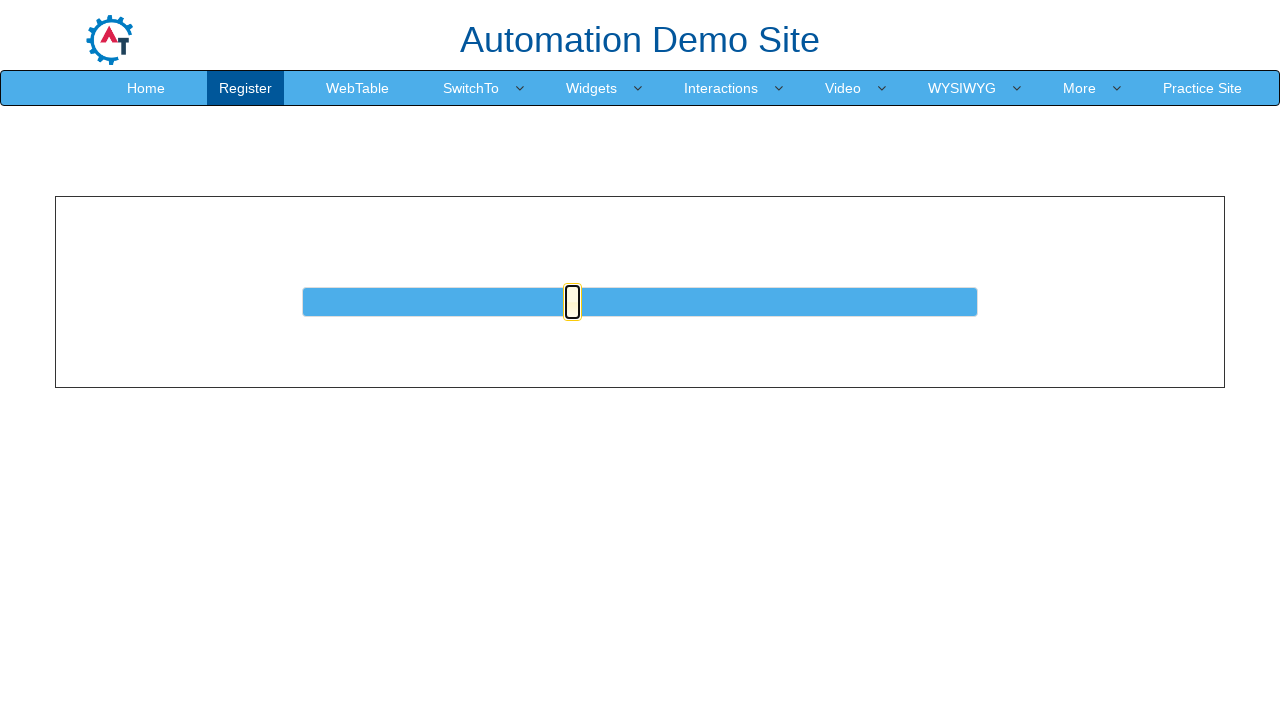

Waited 20ms for slider animation (iteration 40/50)
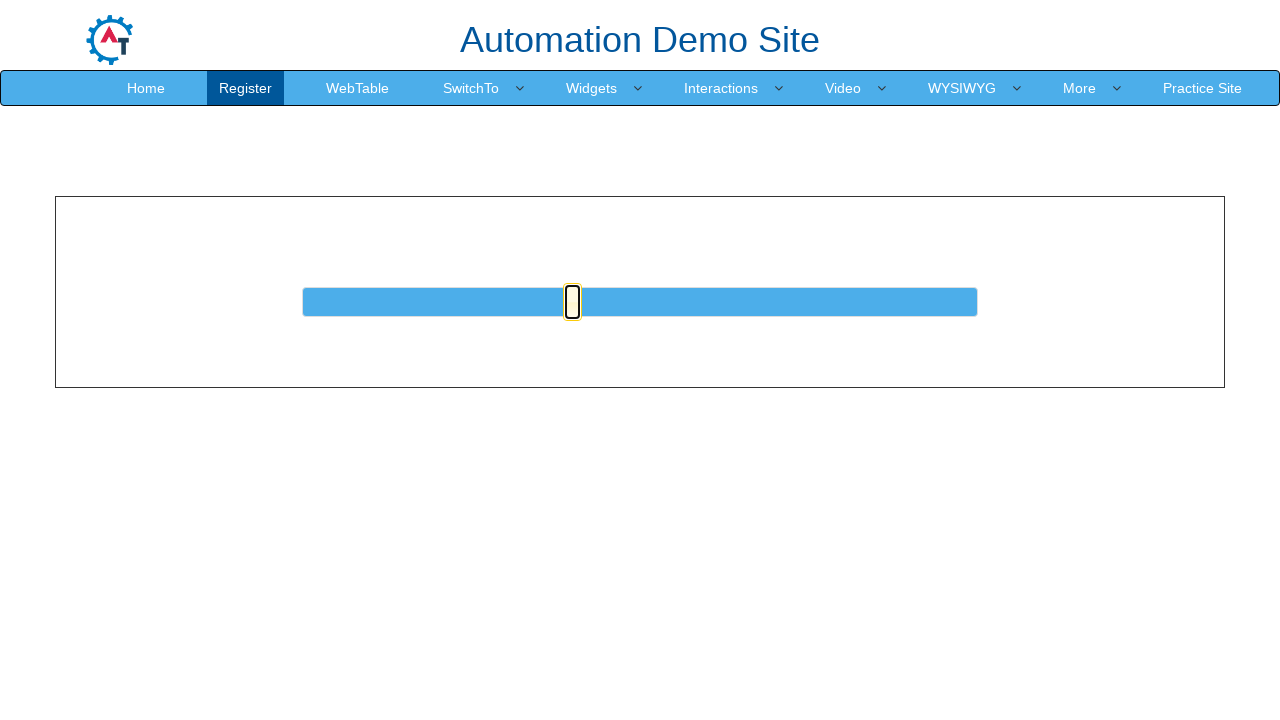

Pressed ArrowRight on slider (iteration 41/50) on #slider a
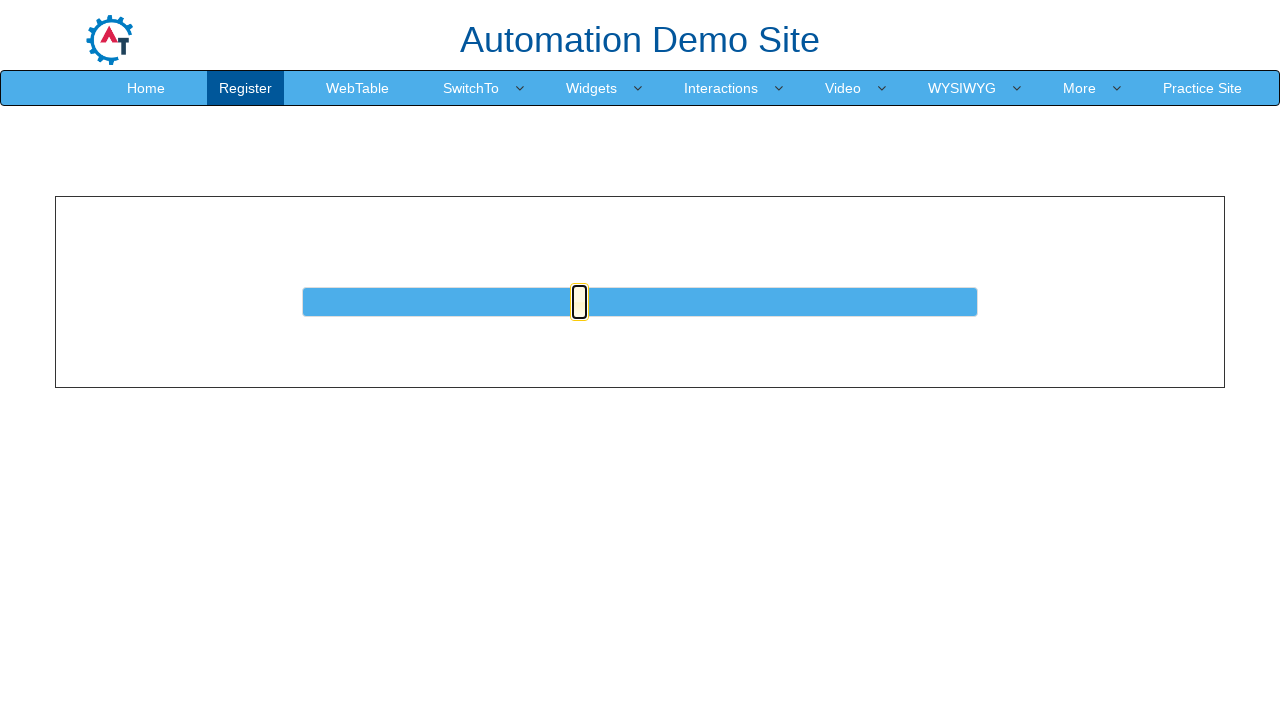

Waited 20ms for slider animation (iteration 41/50)
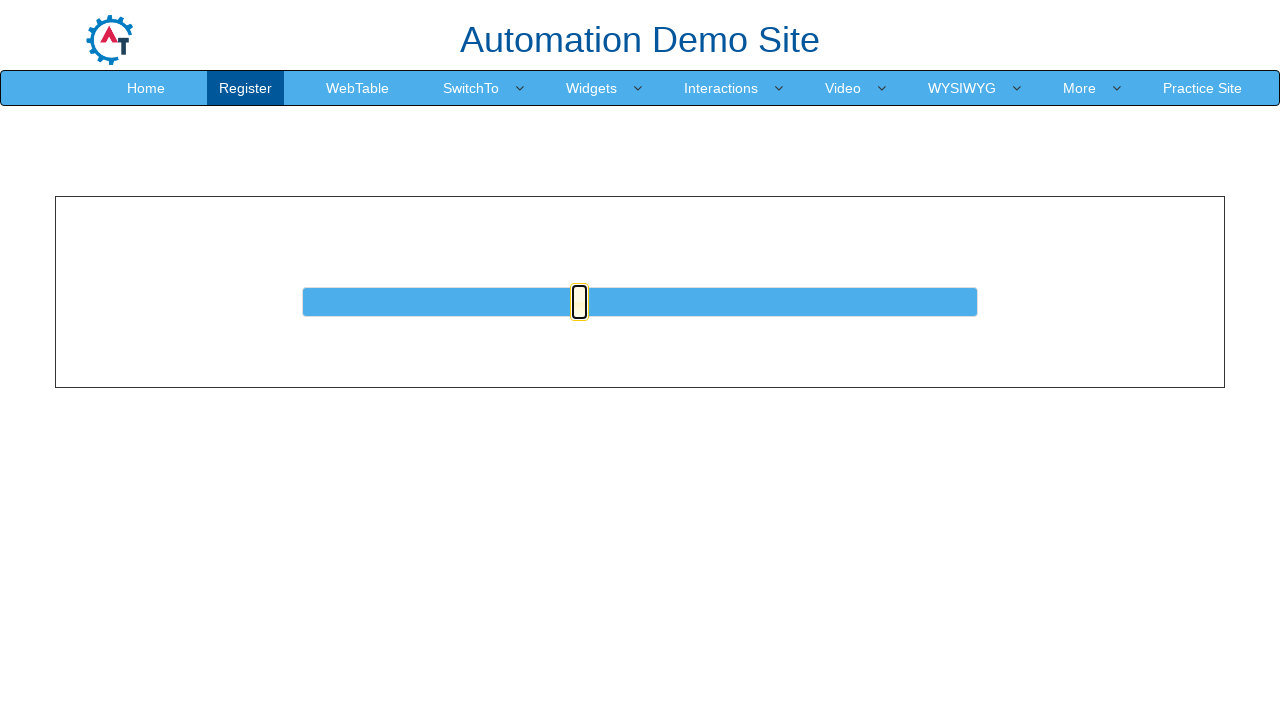

Pressed ArrowRight on slider (iteration 42/50) on #slider a
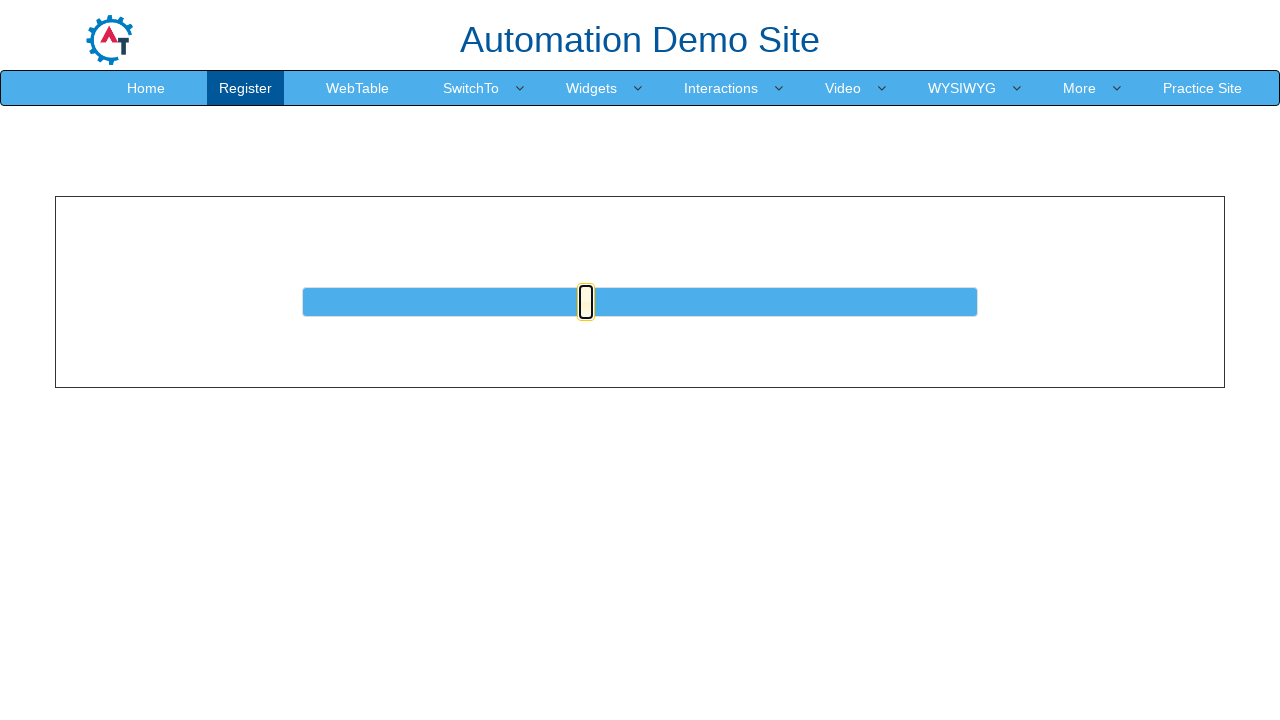

Waited 20ms for slider animation (iteration 42/50)
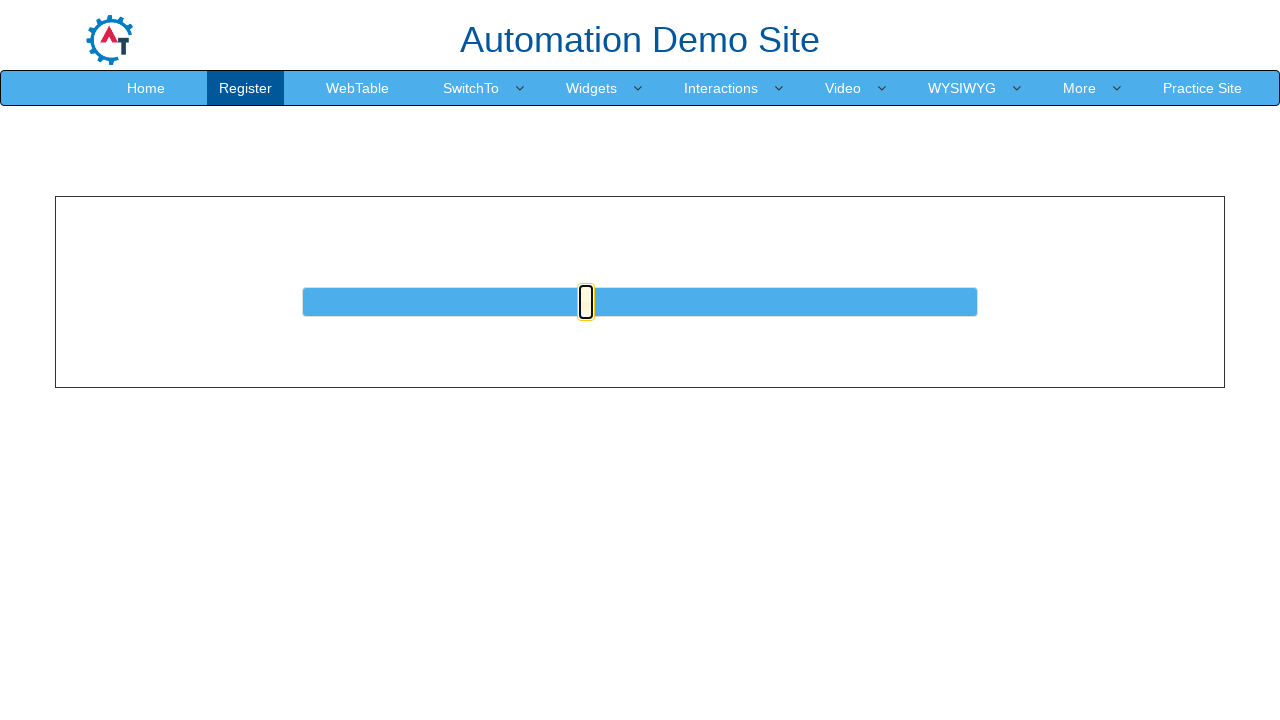

Pressed ArrowRight on slider (iteration 43/50) on #slider a
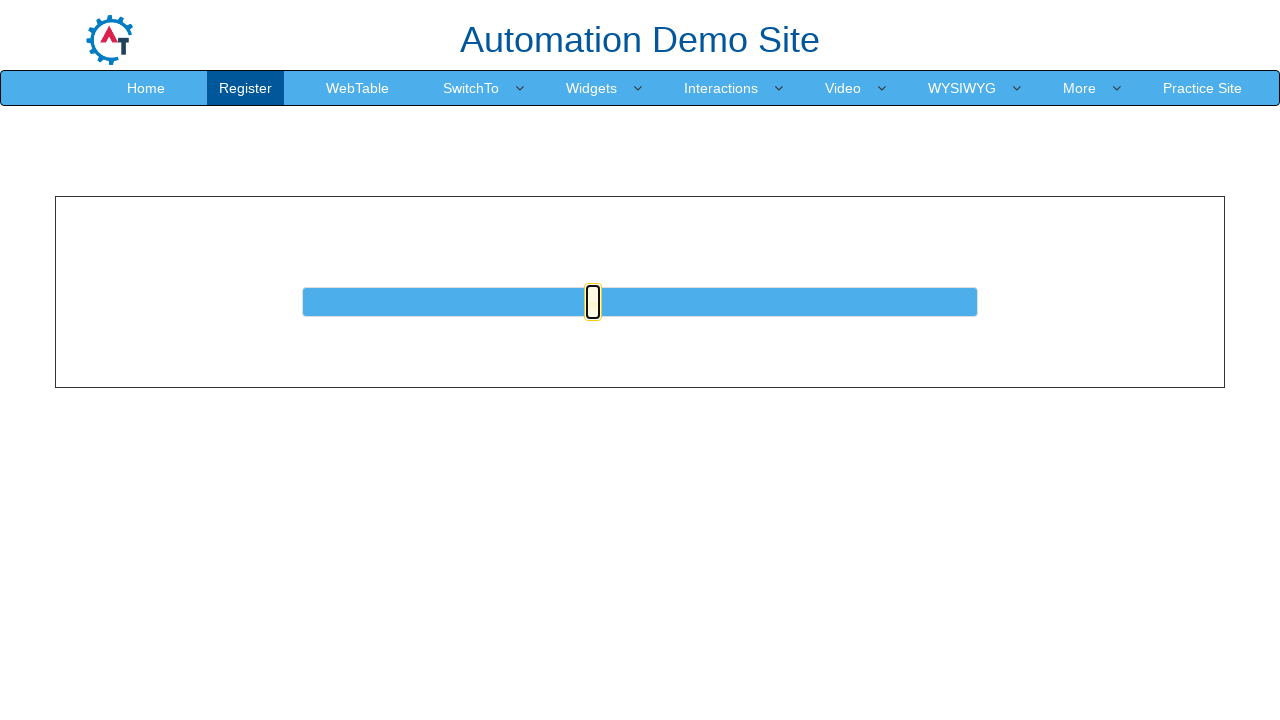

Waited 20ms for slider animation (iteration 43/50)
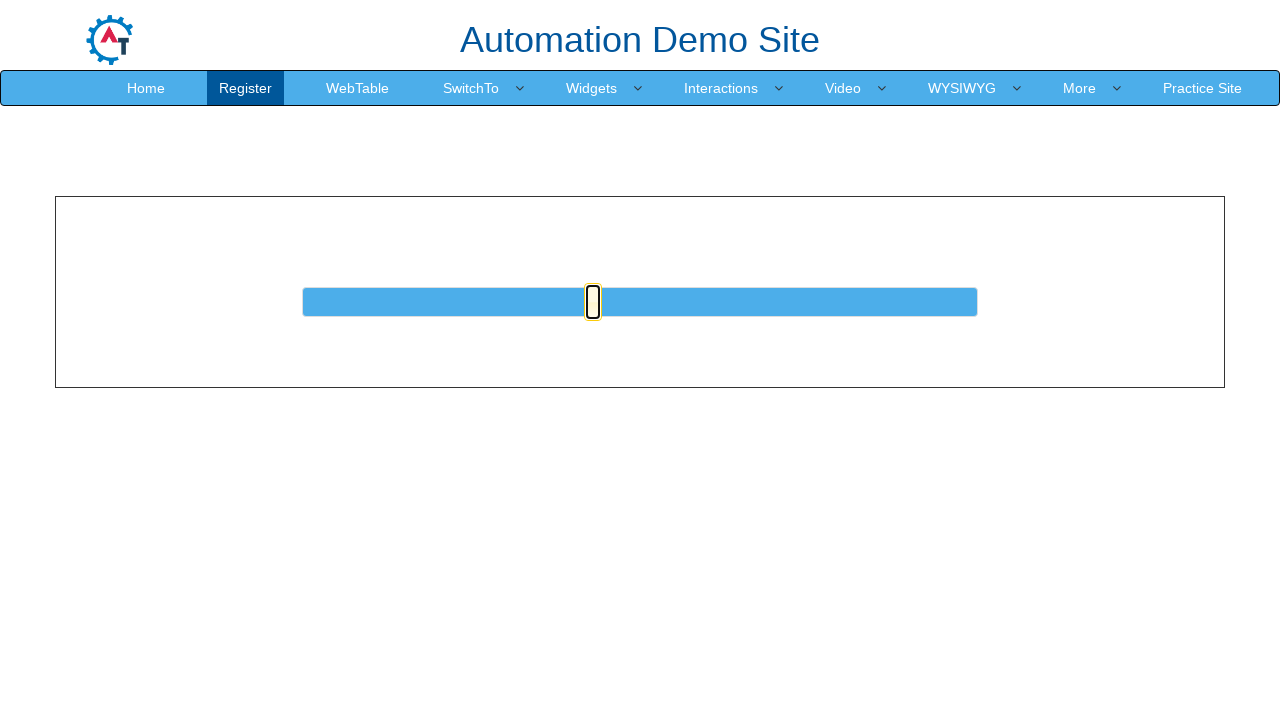

Pressed ArrowRight on slider (iteration 44/50) on #slider a
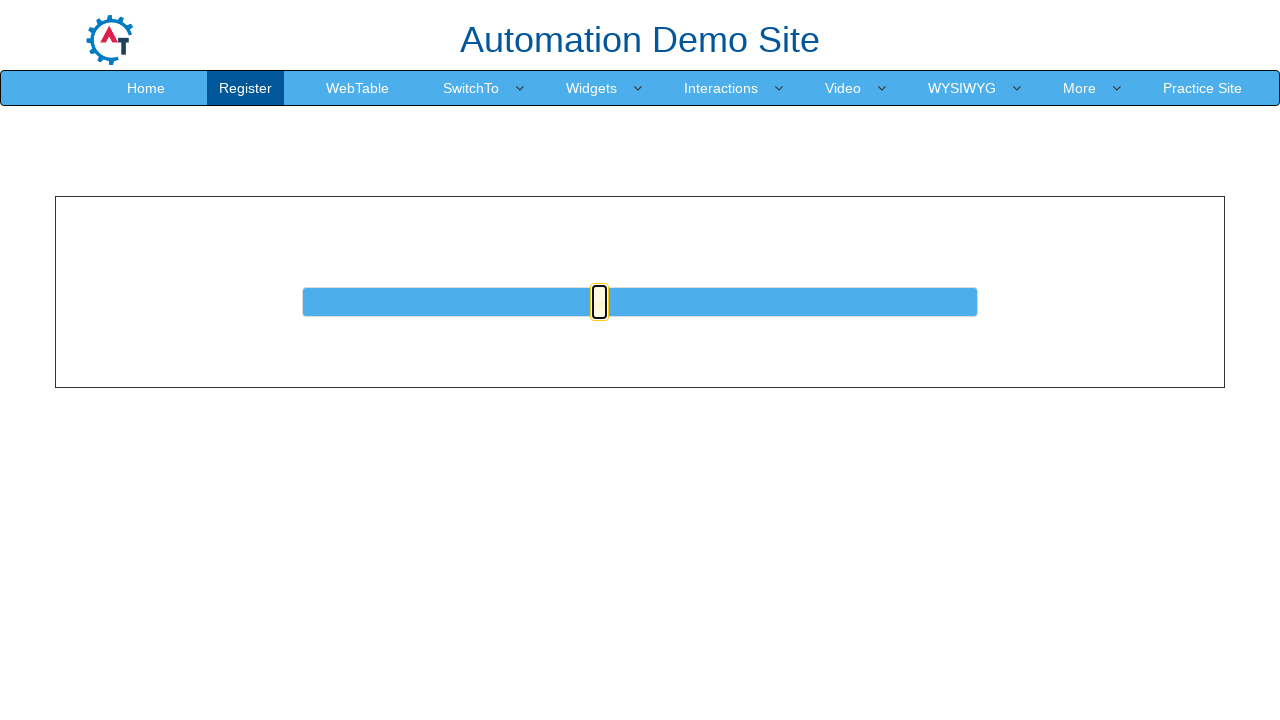

Waited 20ms for slider animation (iteration 44/50)
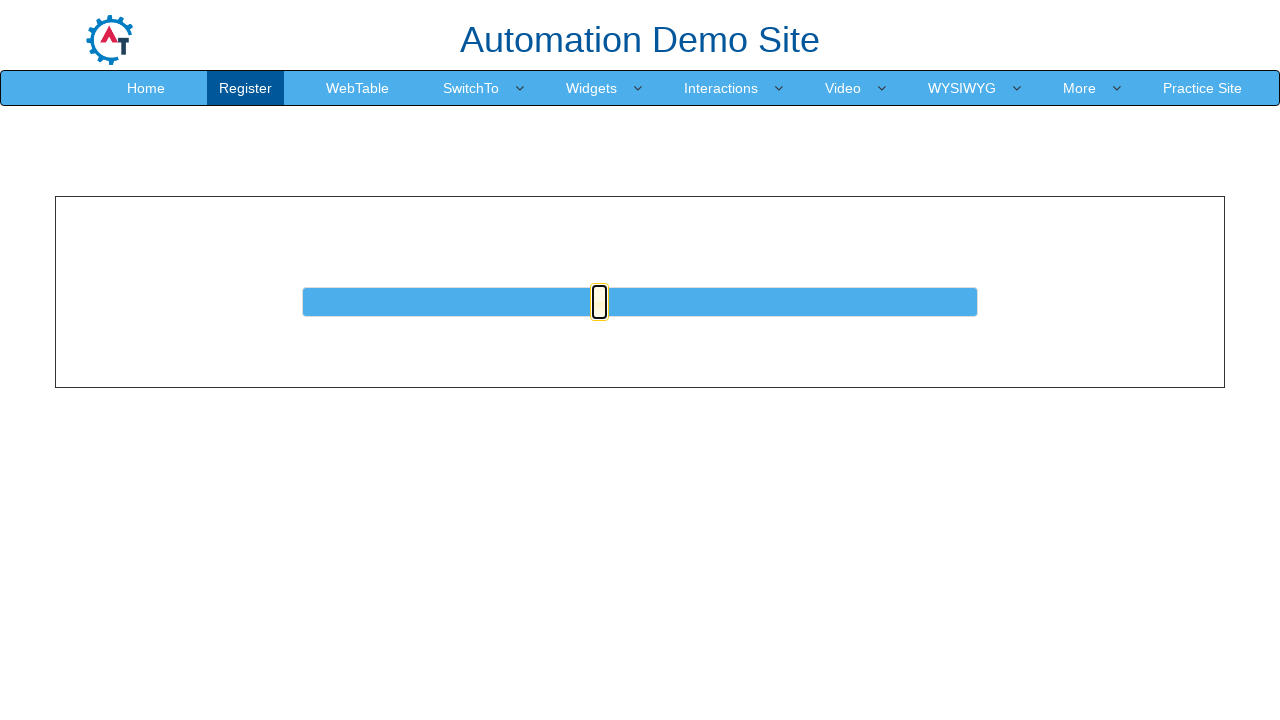

Pressed ArrowRight on slider (iteration 45/50) on #slider a
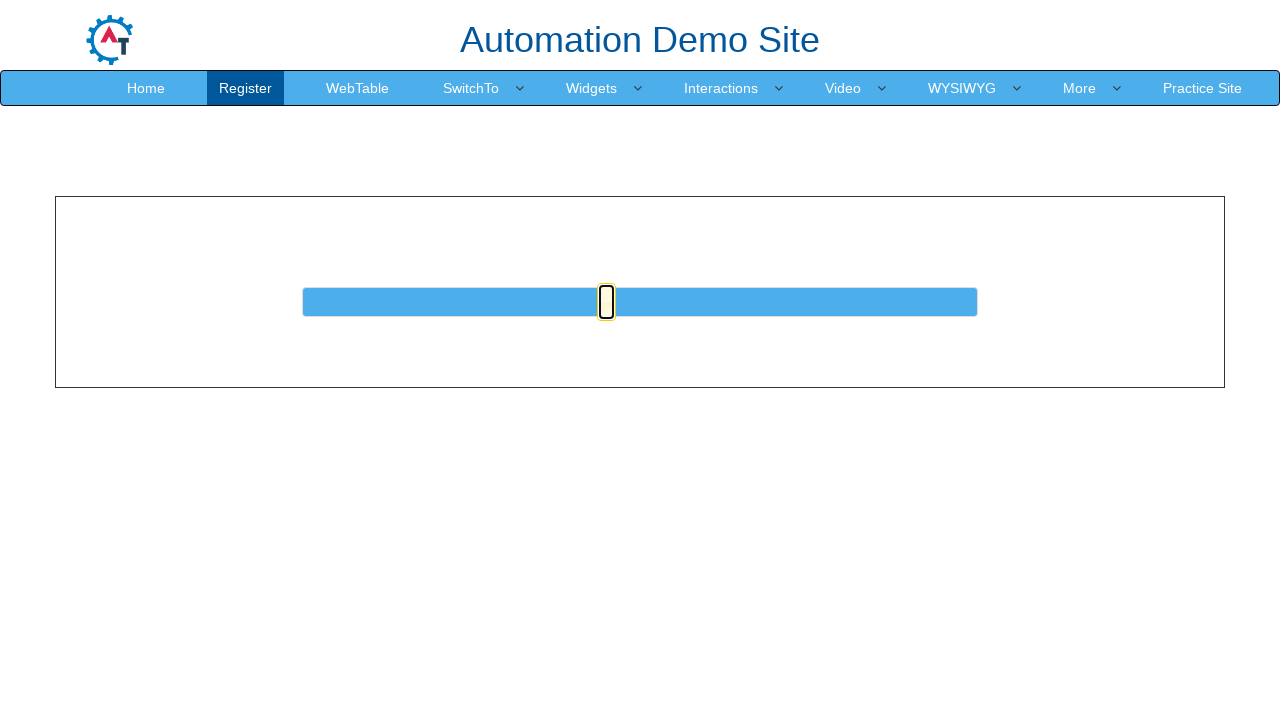

Waited 20ms for slider animation (iteration 45/50)
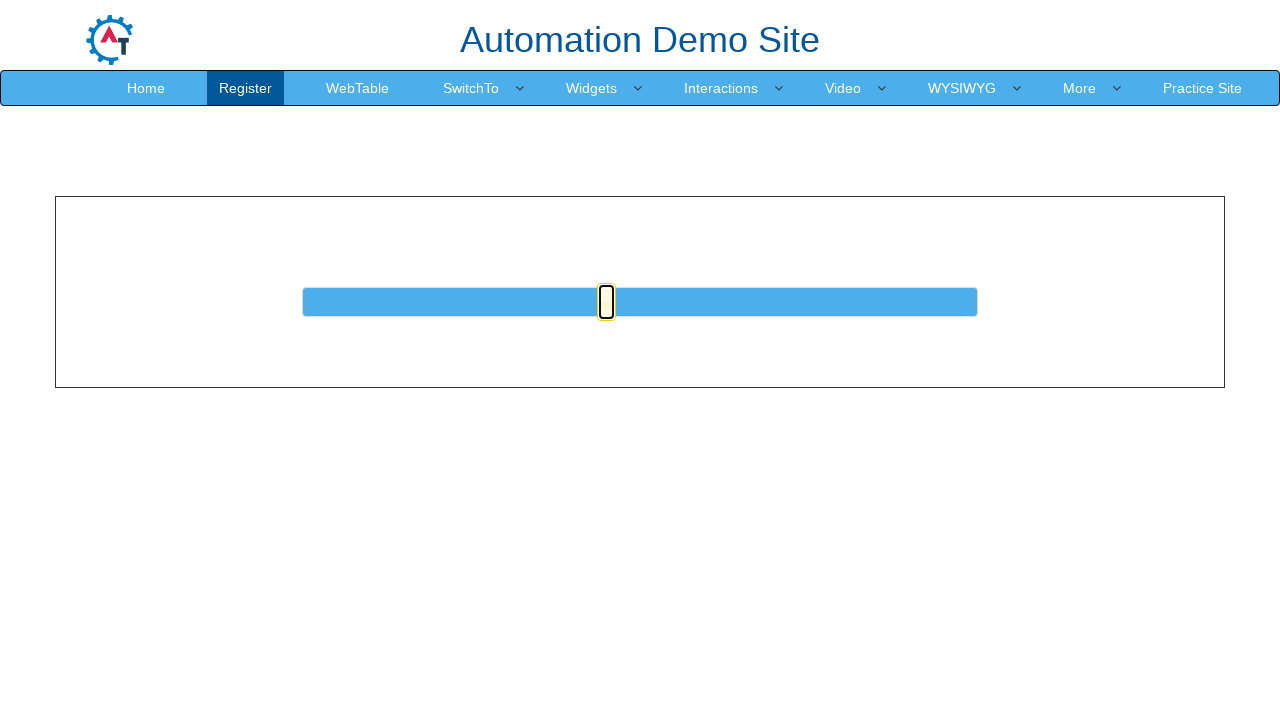

Pressed ArrowRight on slider (iteration 46/50) on #slider a
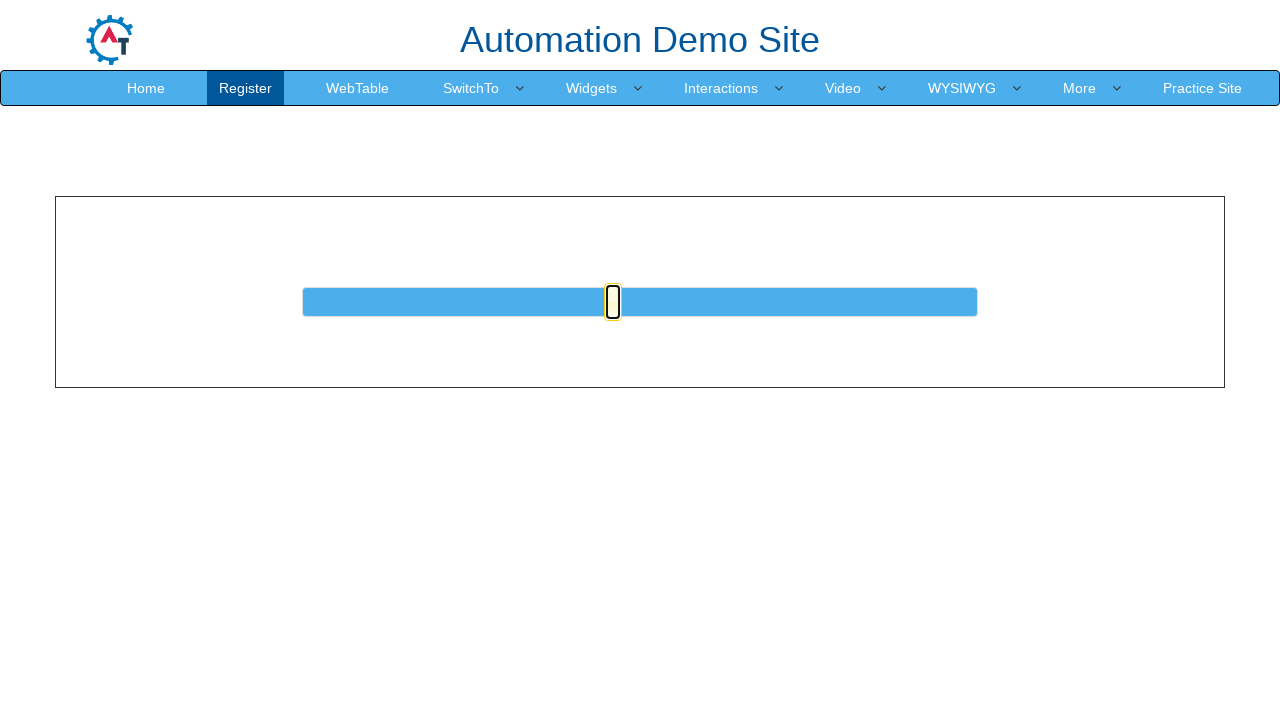

Waited 20ms for slider animation (iteration 46/50)
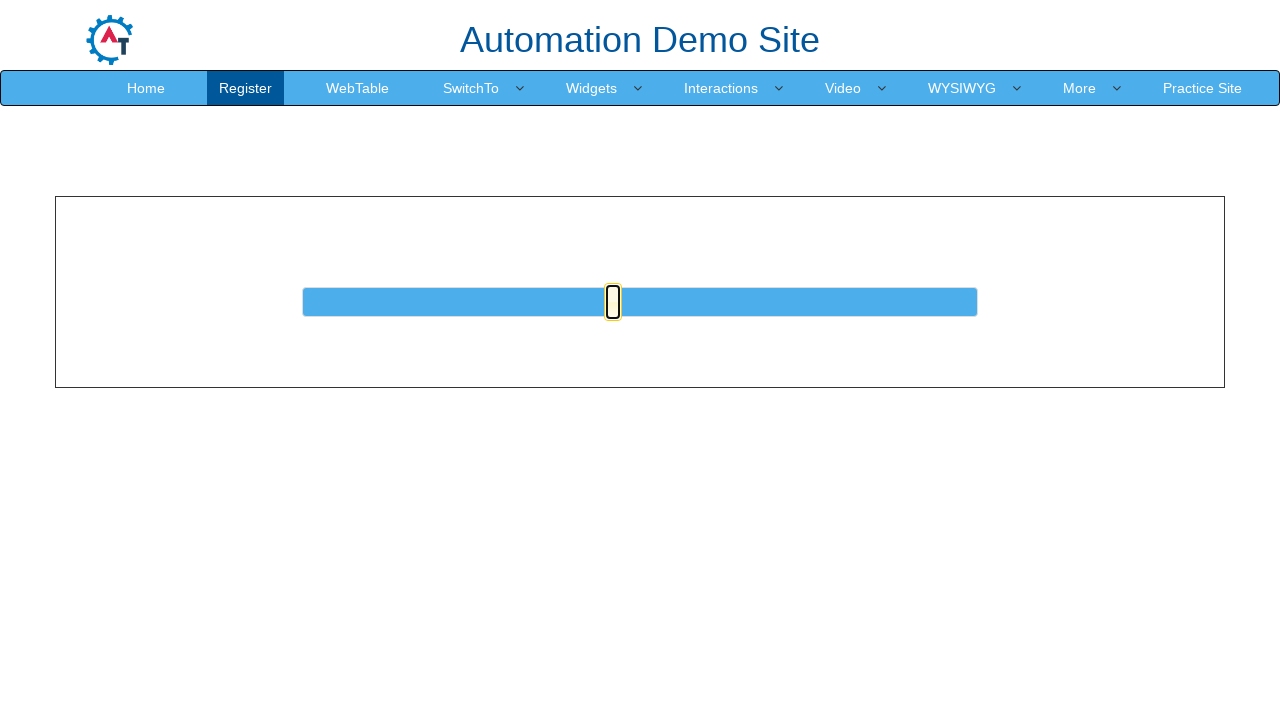

Pressed ArrowRight on slider (iteration 47/50) on #slider a
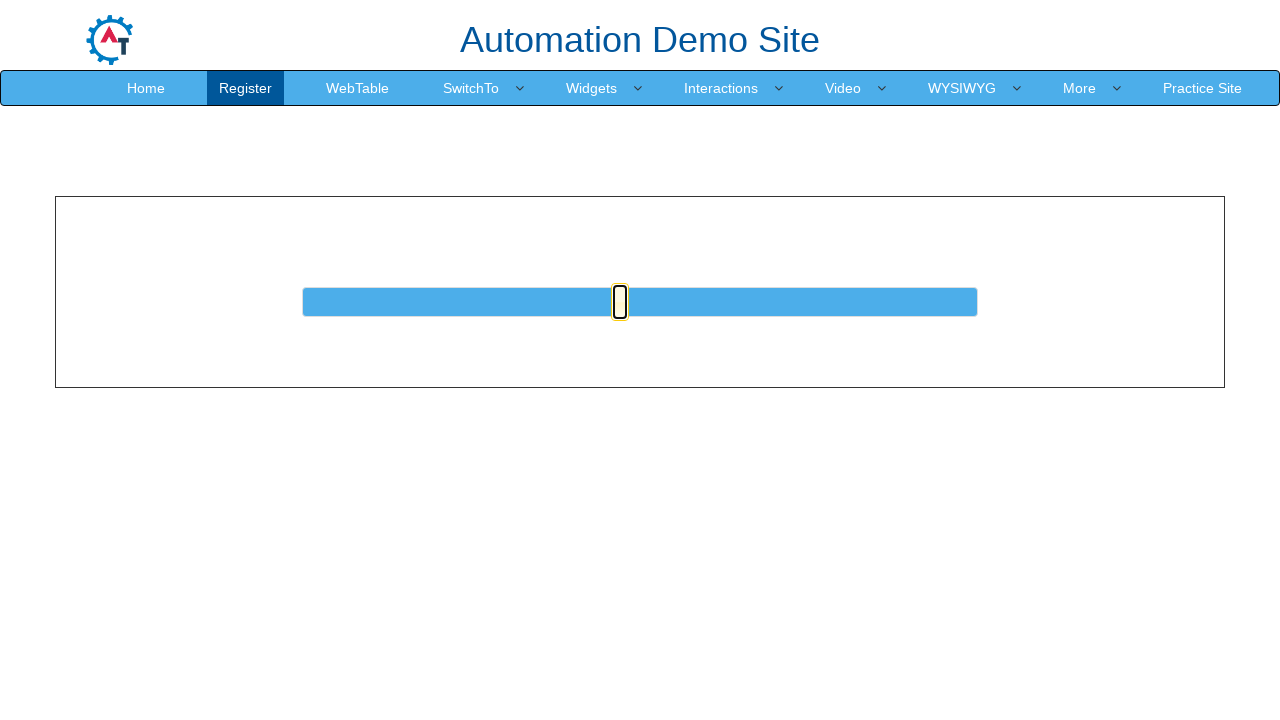

Waited 20ms for slider animation (iteration 47/50)
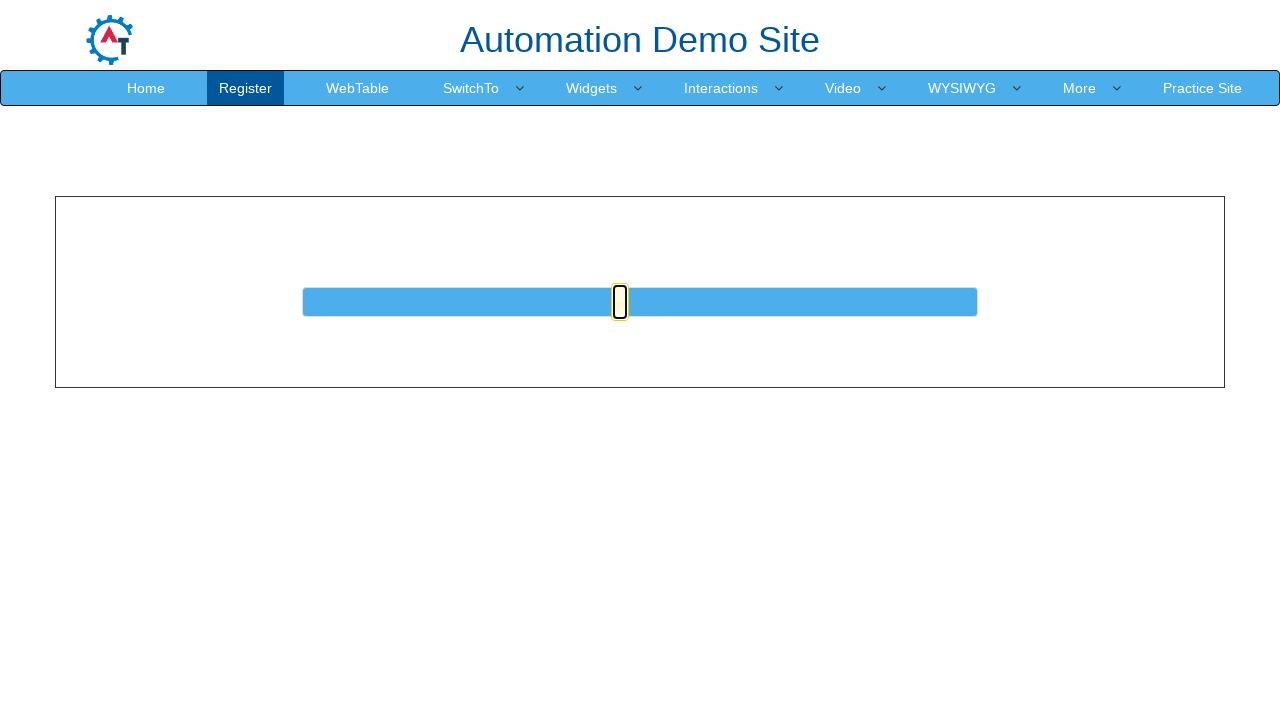

Pressed ArrowRight on slider (iteration 48/50) on #slider a
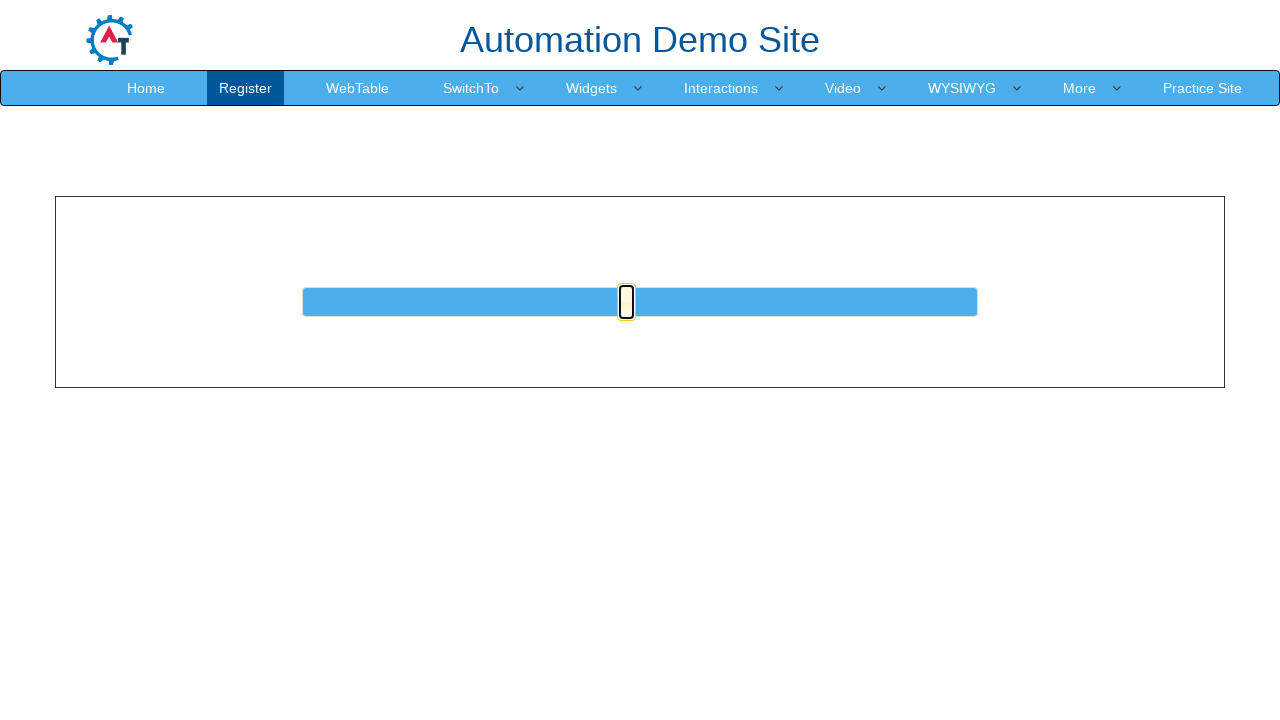

Waited 20ms for slider animation (iteration 48/50)
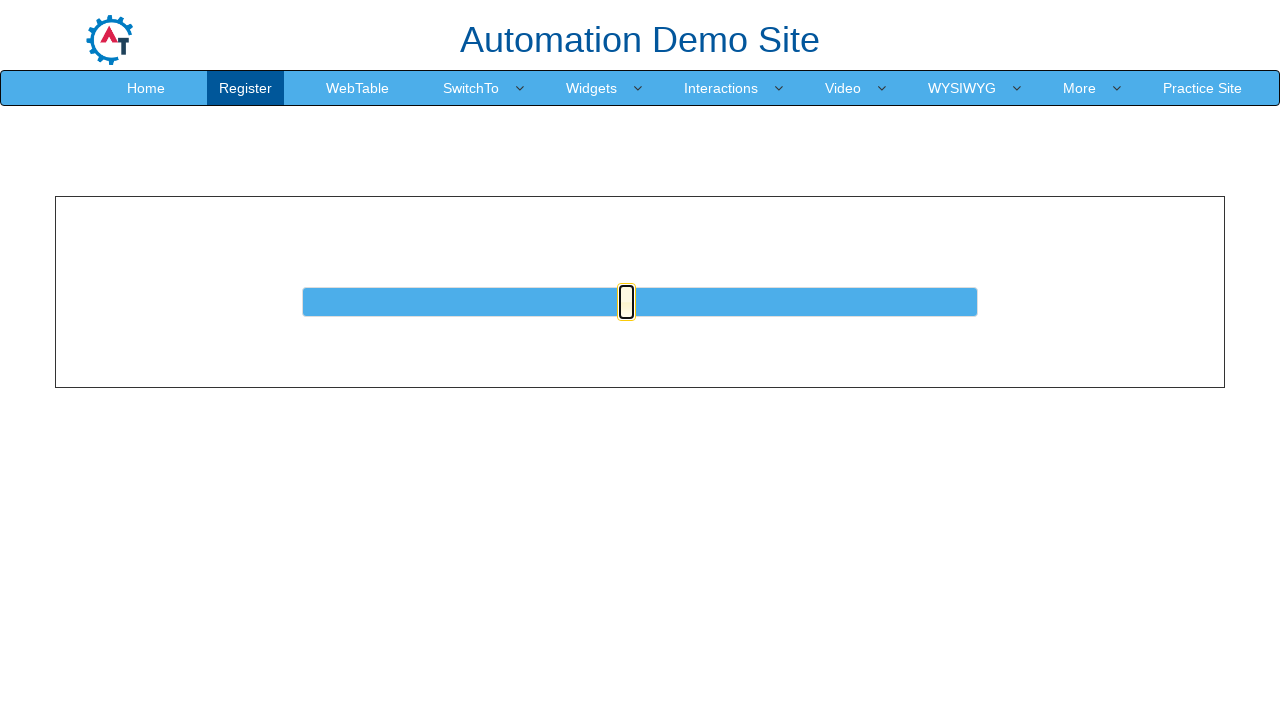

Pressed ArrowRight on slider (iteration 49/50) on #slider a
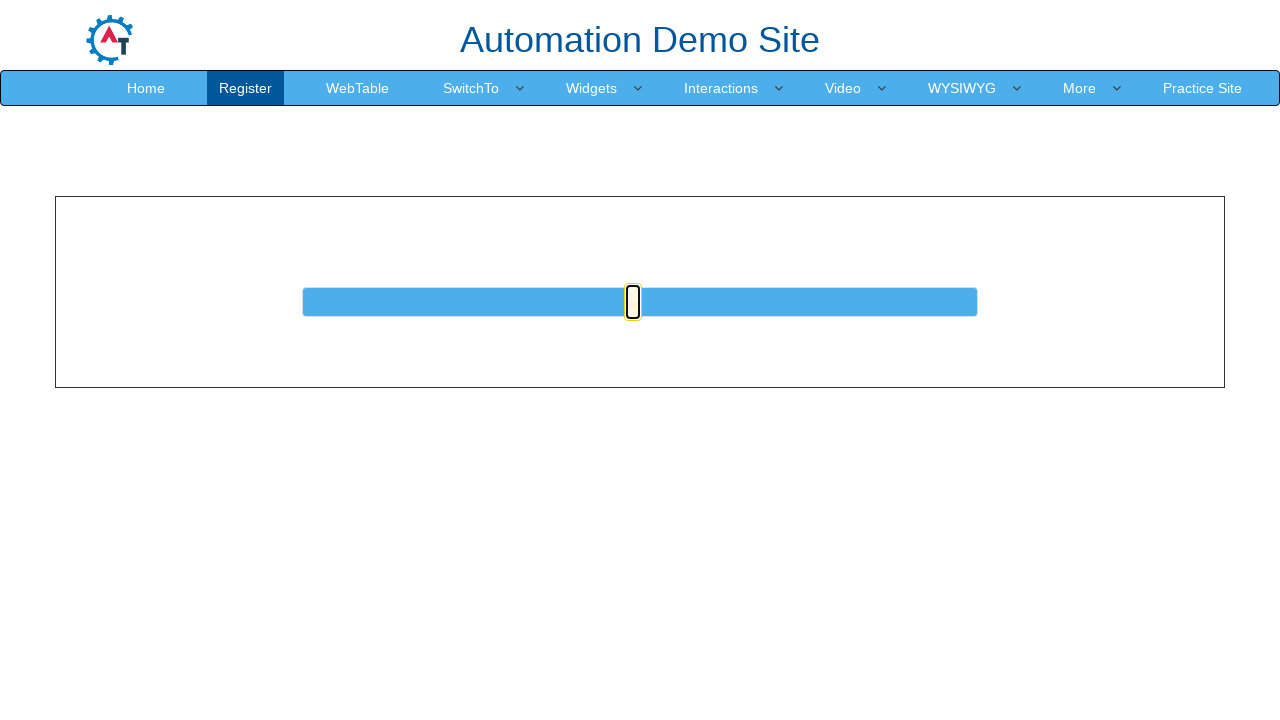

Waited 20ms for slider animation (iteration 49/50)
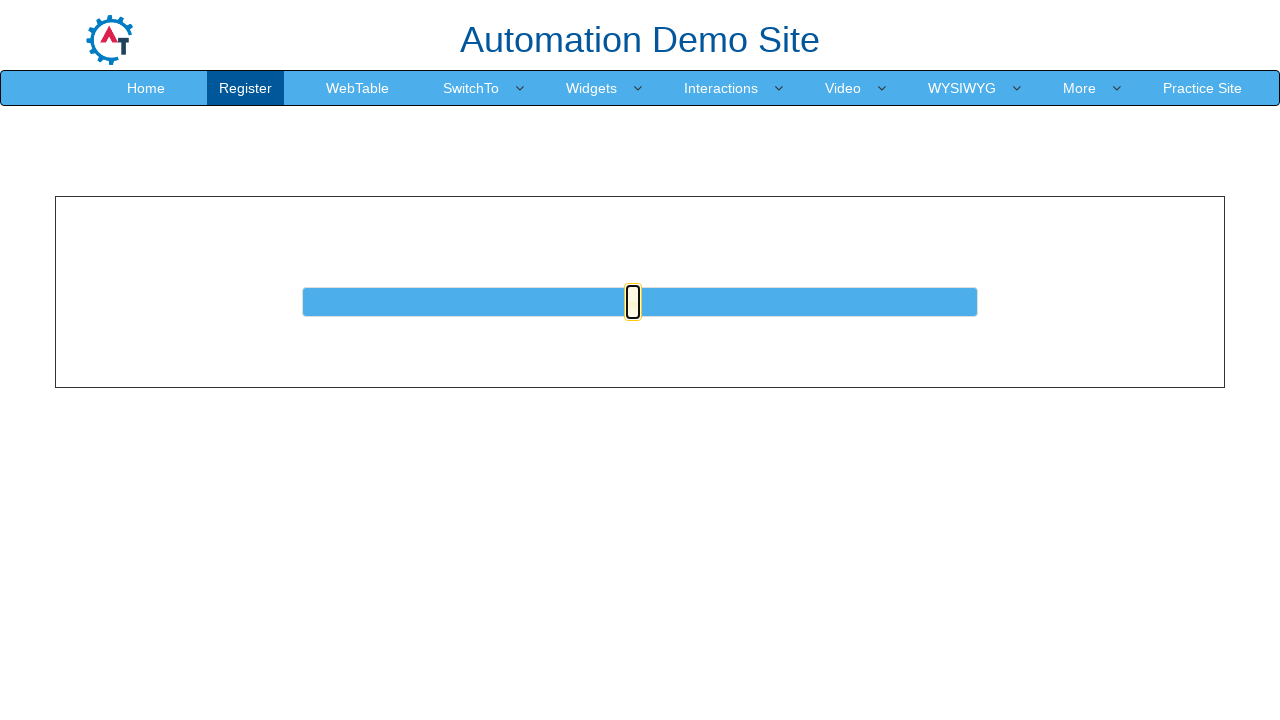

Pressed ArrowRight on slider (iteration 50/50) on #slider a
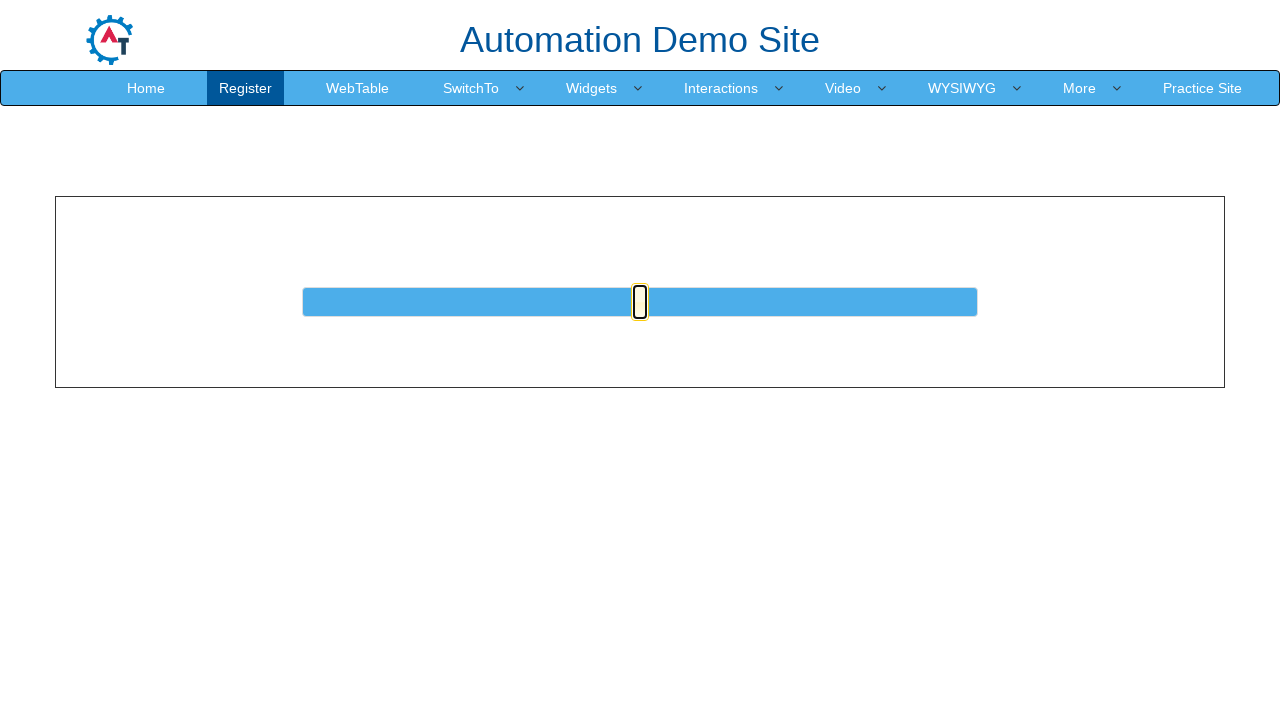

Waited 20ms for slider animation (iteration 50/50)
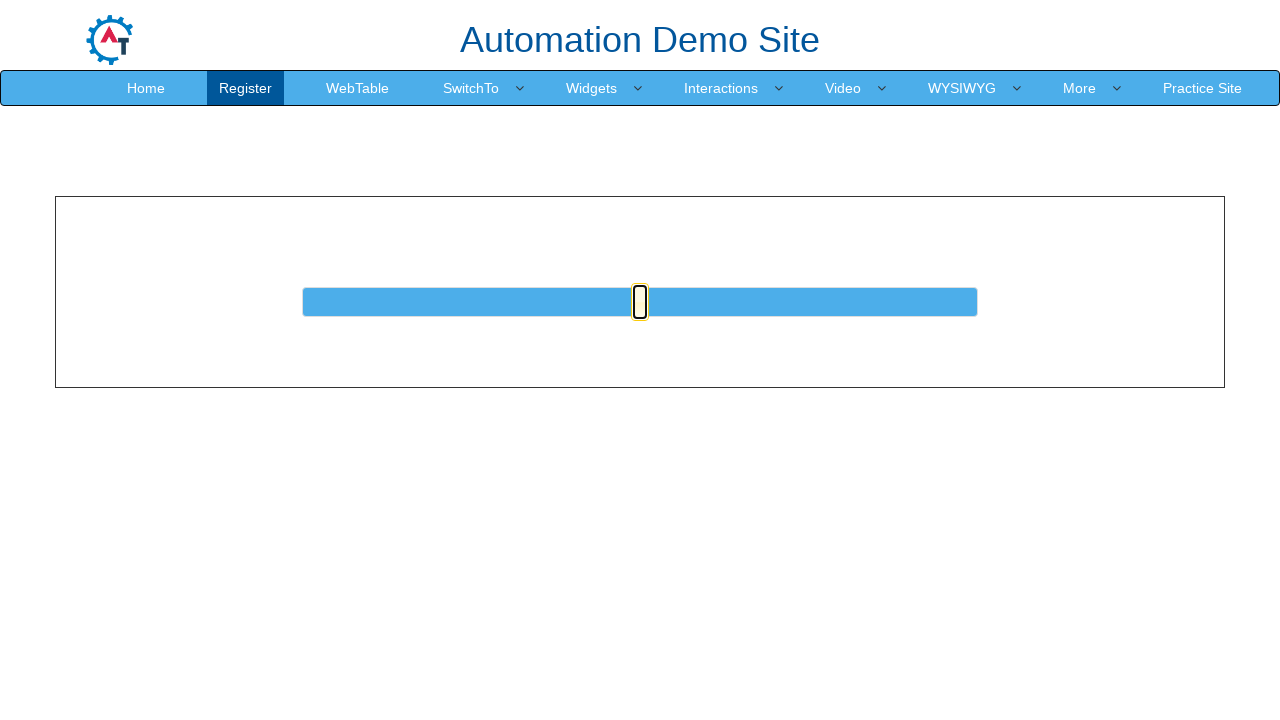

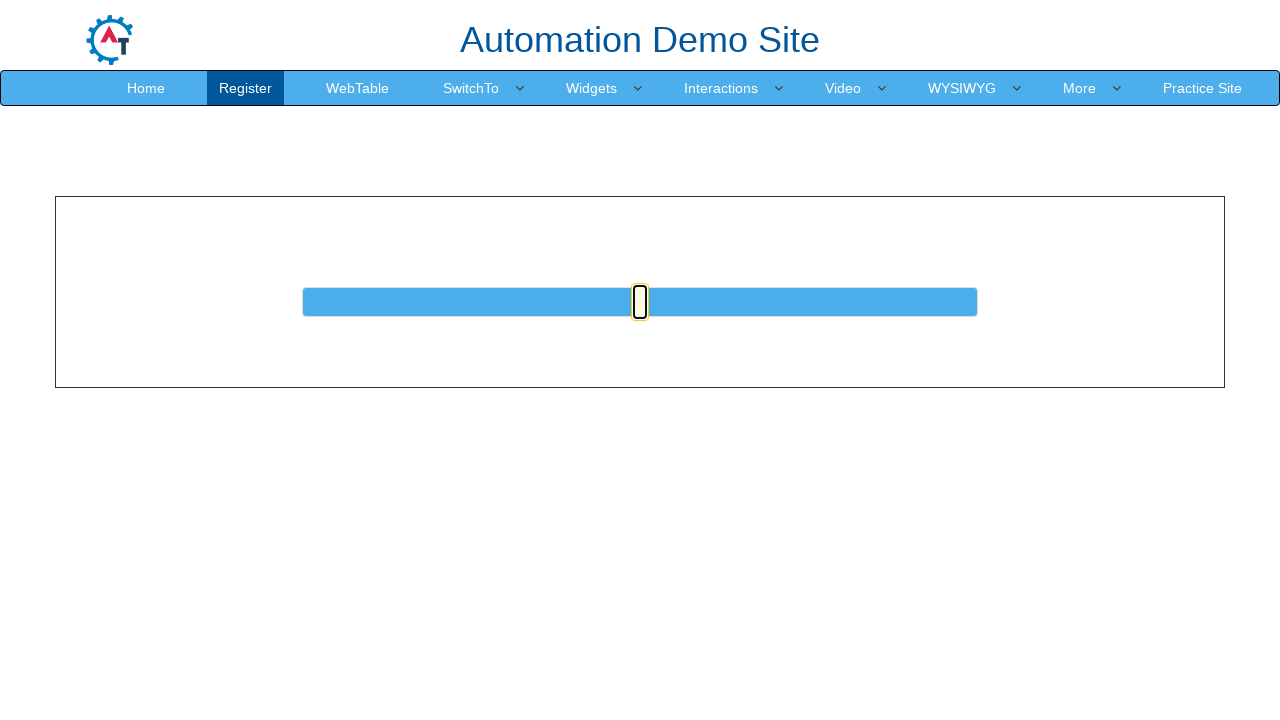